Tests infinite scroll functionality by pressing the End key repeatedly to scroll to the bottom of the page, verifying that new content is dynamically loaded.

Starting URL: https://the-internet.herokuapp.com/infinite_scroll

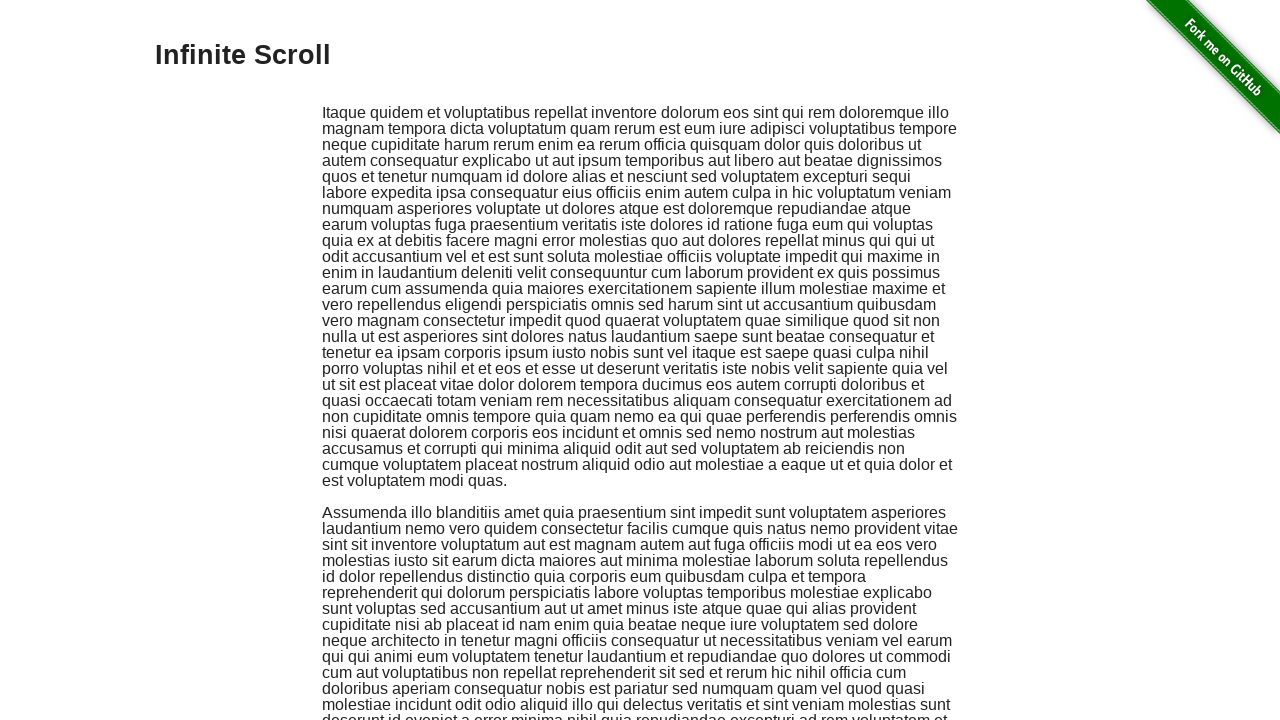

Retrieved initial count of dynamically added content
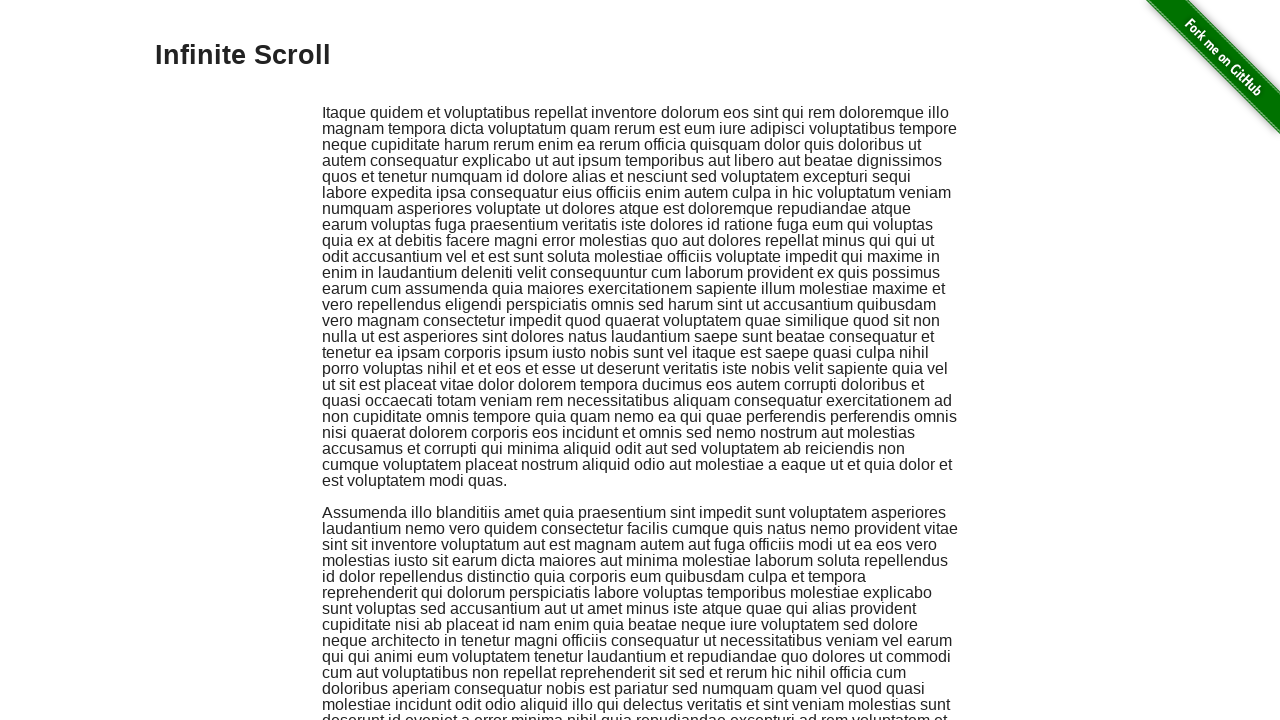

Pressed End key to scroll down and trigger infinite scroll
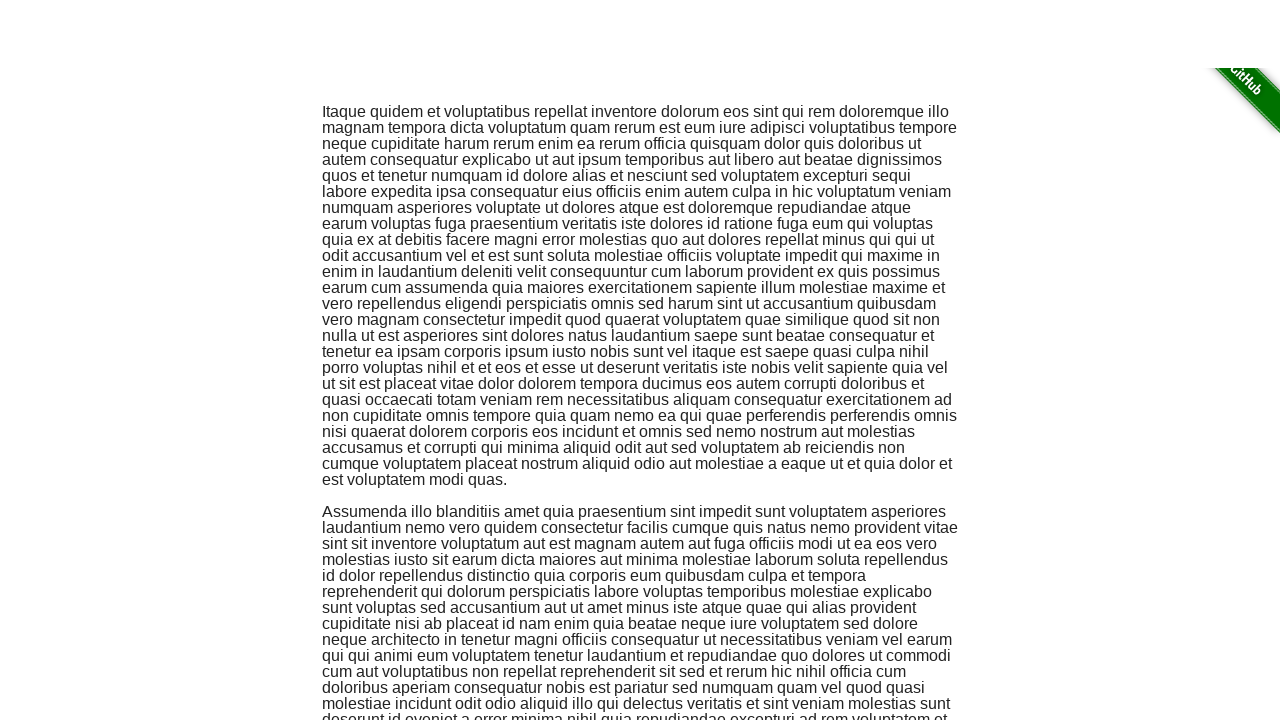

Waited 320ms for new content to load
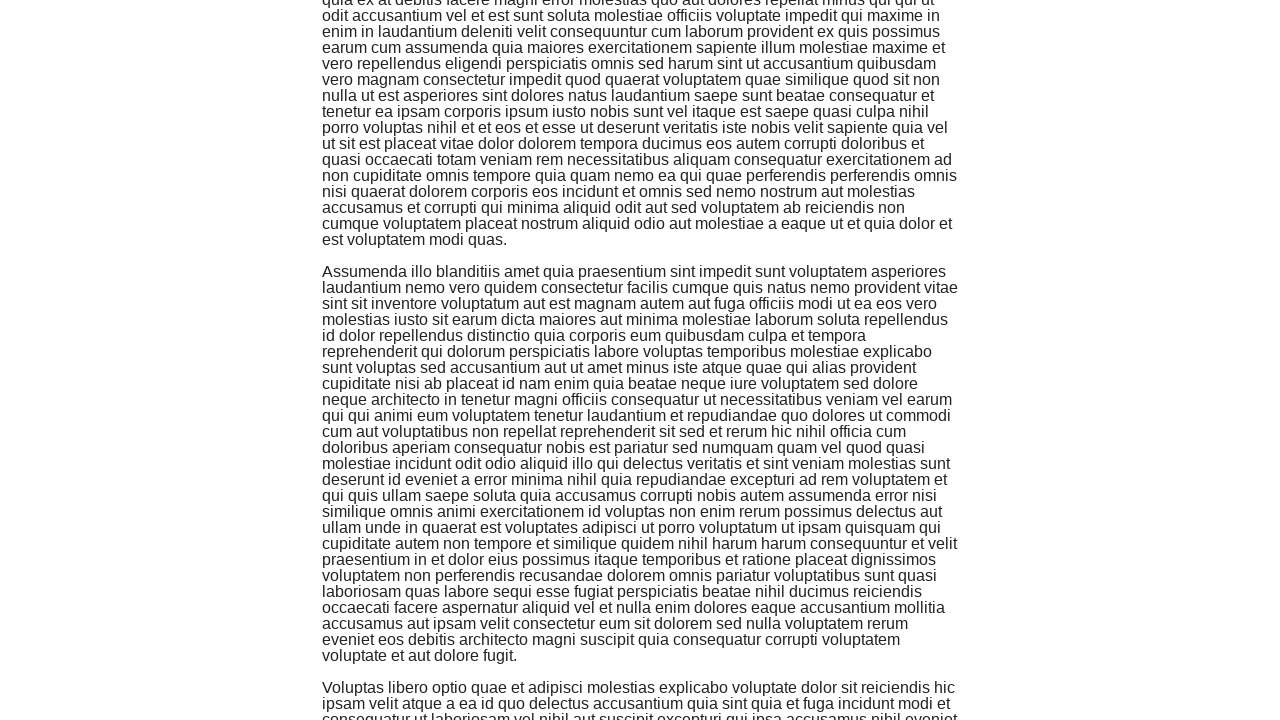

Pressed End key to scroll down and trigger infinite scroll
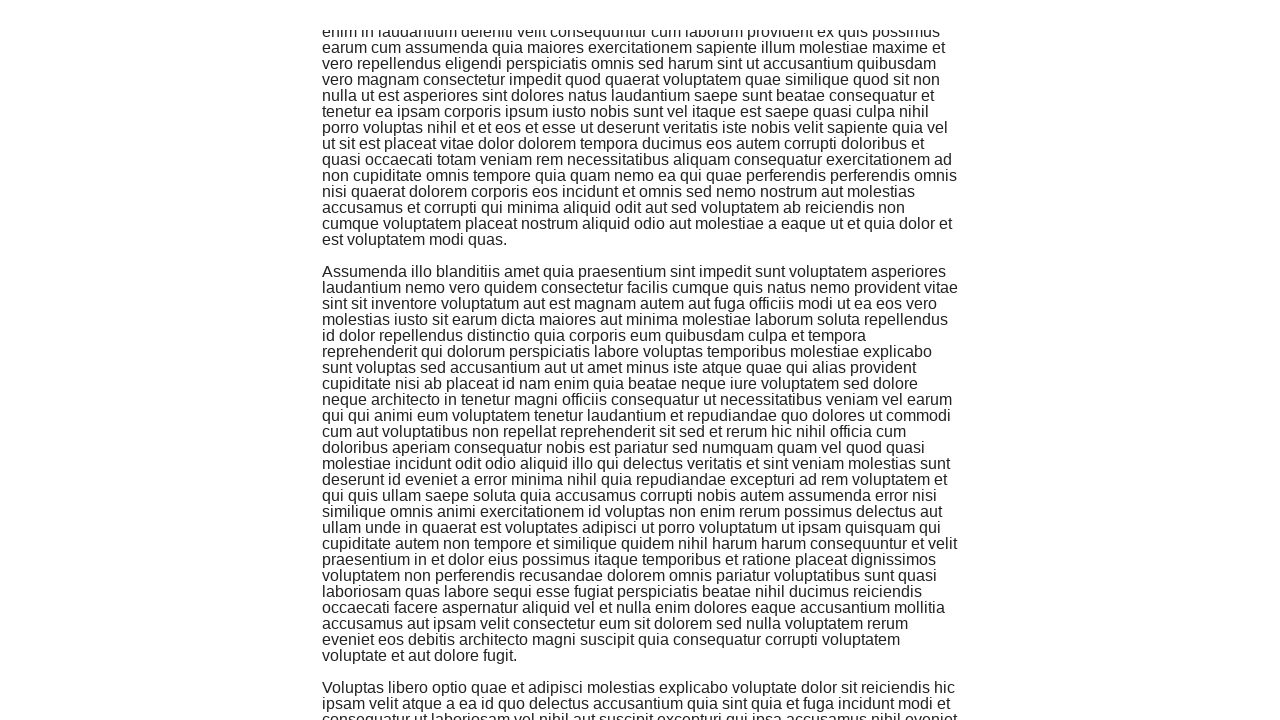

Waited 320ms for new content to load
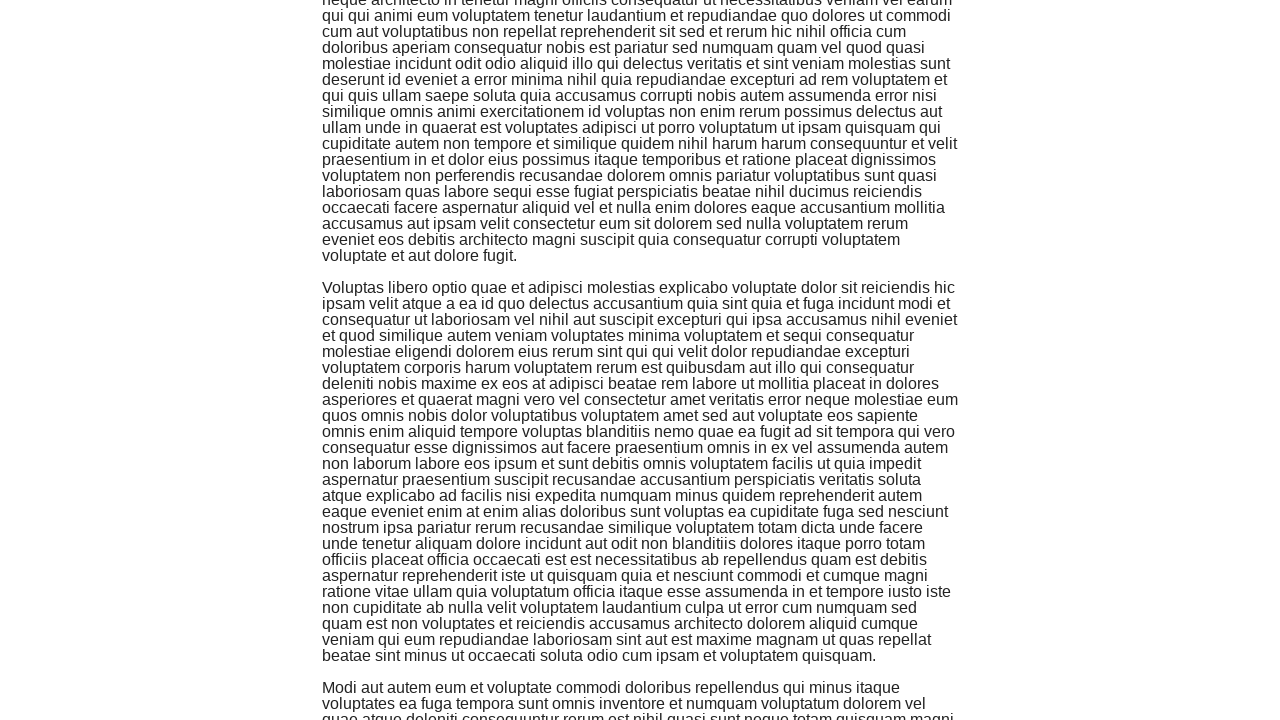

Pressed End key to scroll down and trigger infinite scroll
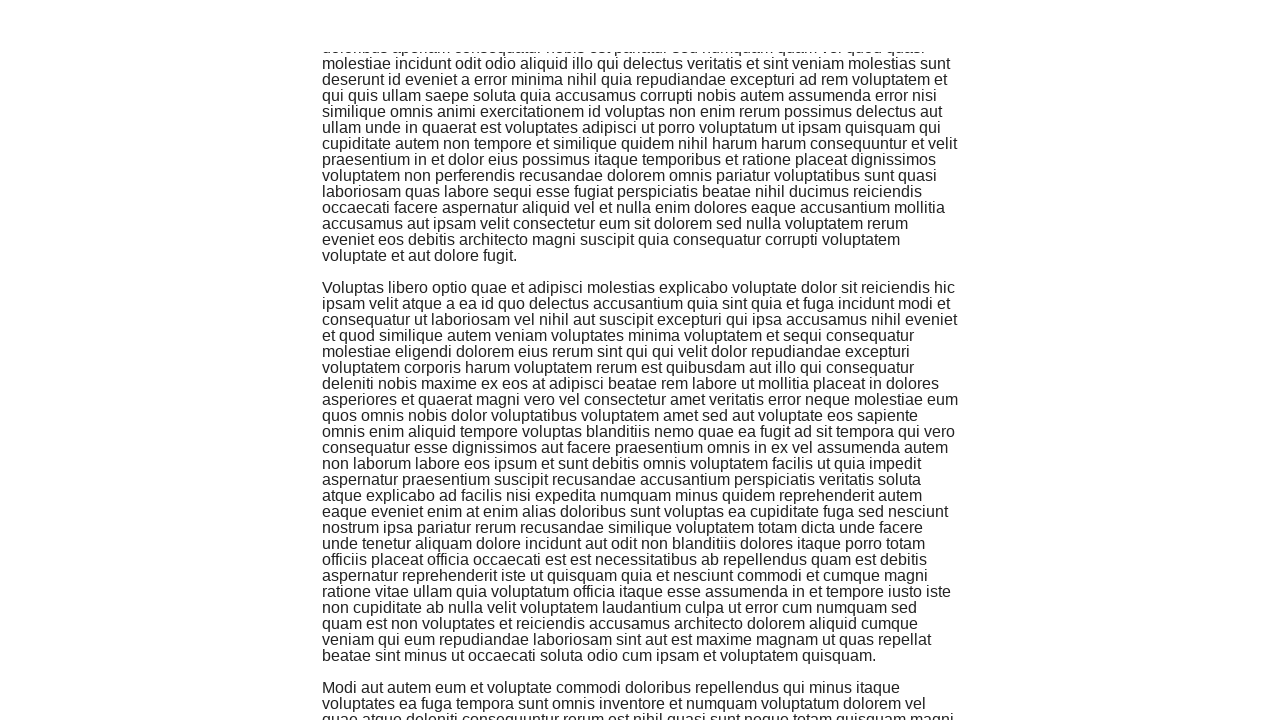

Waited 320ms for new content to load
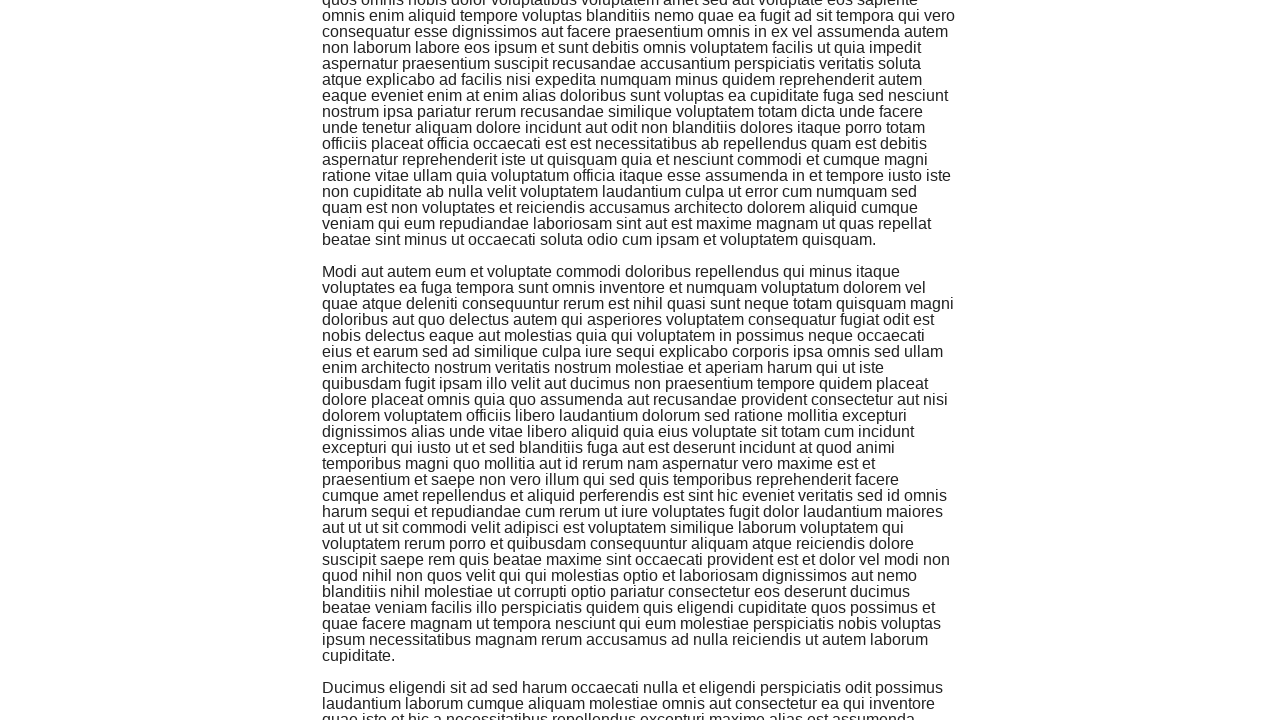

Pressed End key to scroll down and trigger infinite scroll
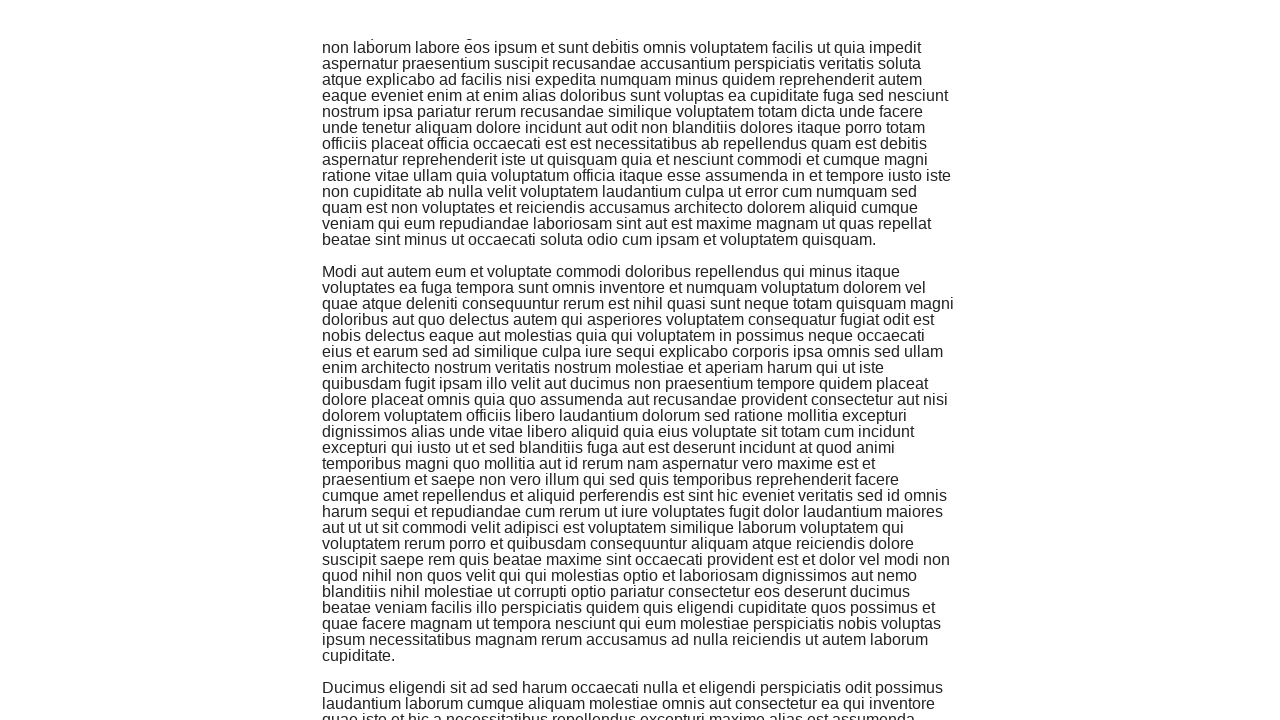

Waited 320ms for new content to load
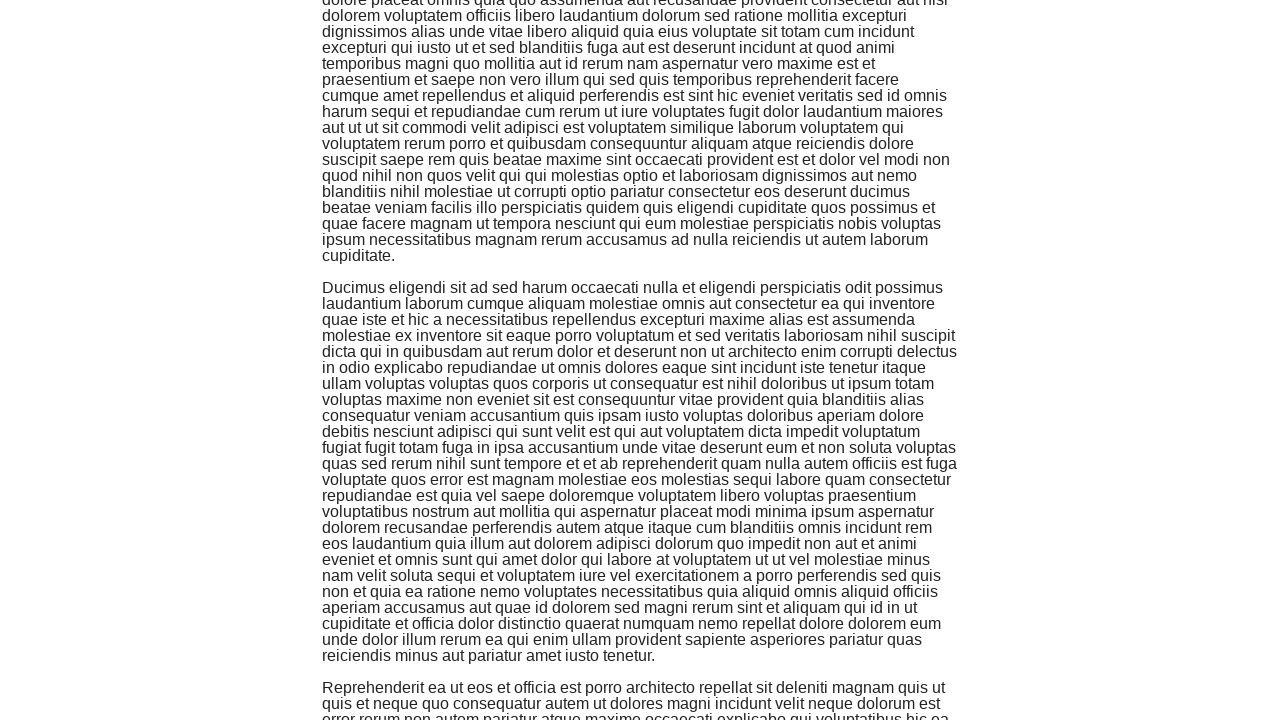

Pressed End key to scroll down and trigger infinite scroll
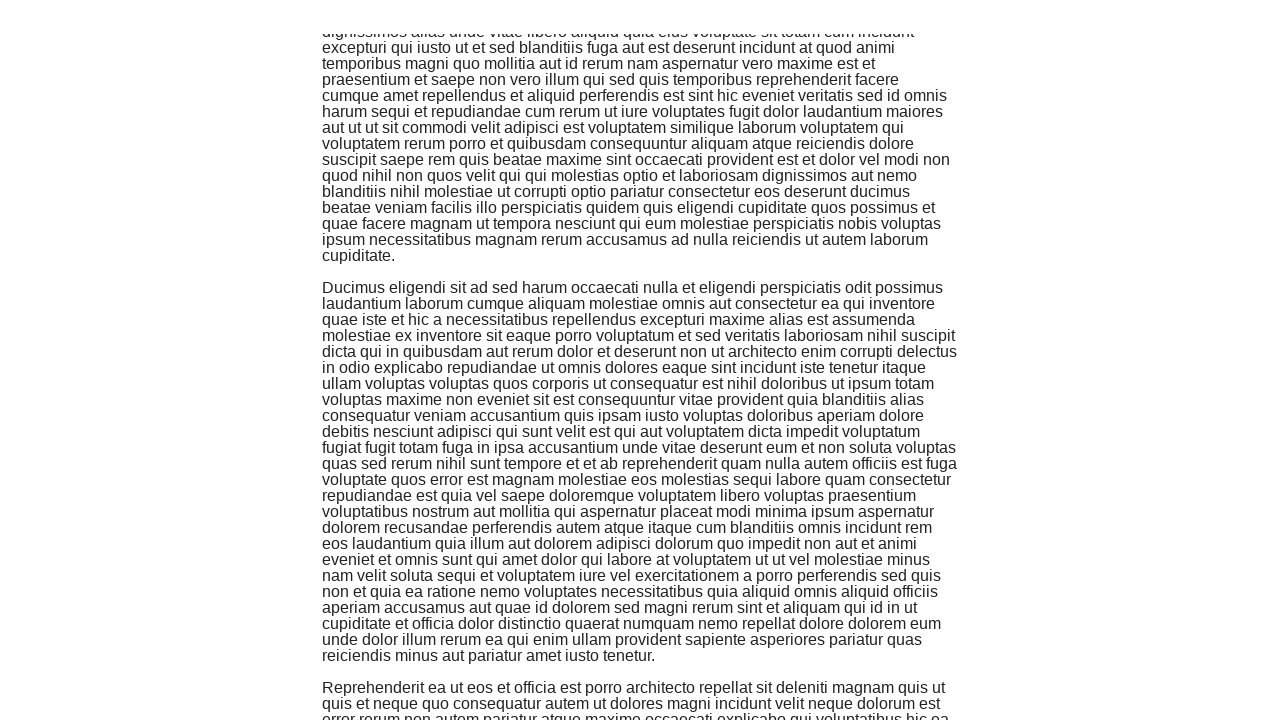

Waited 320ms for new content to load
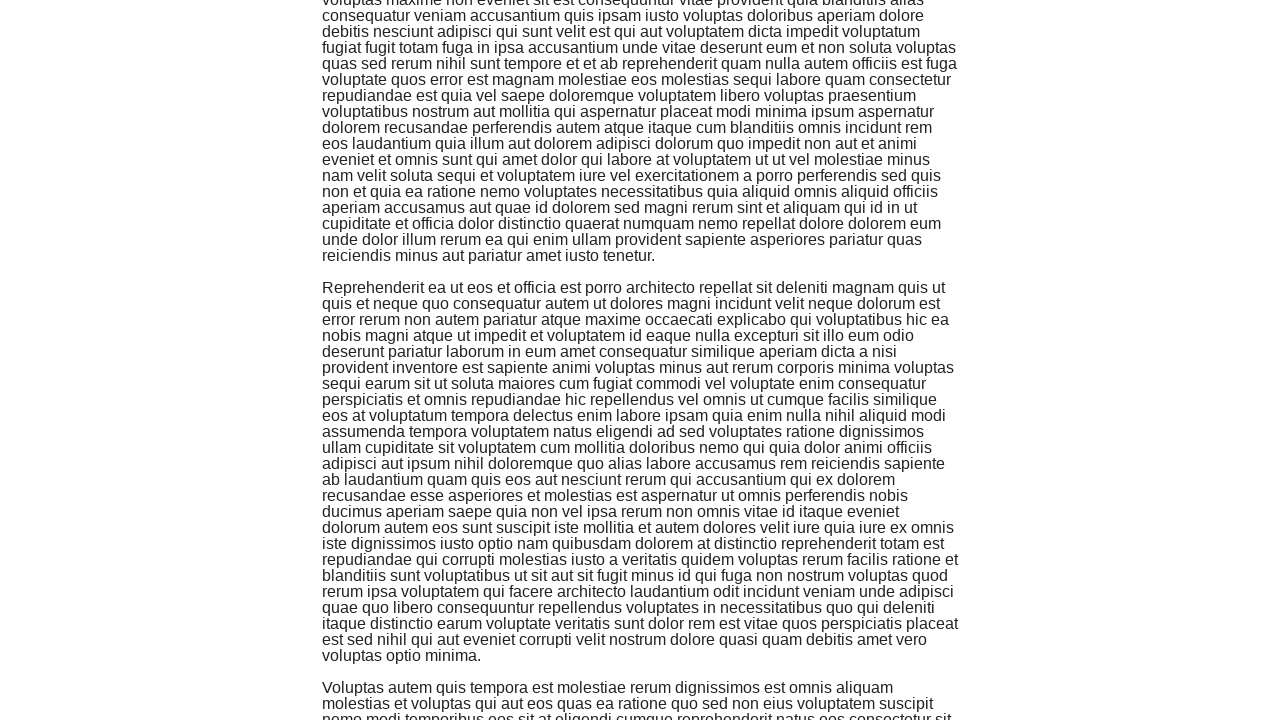

Pressed End key to scroll down and trigger infinite scroll
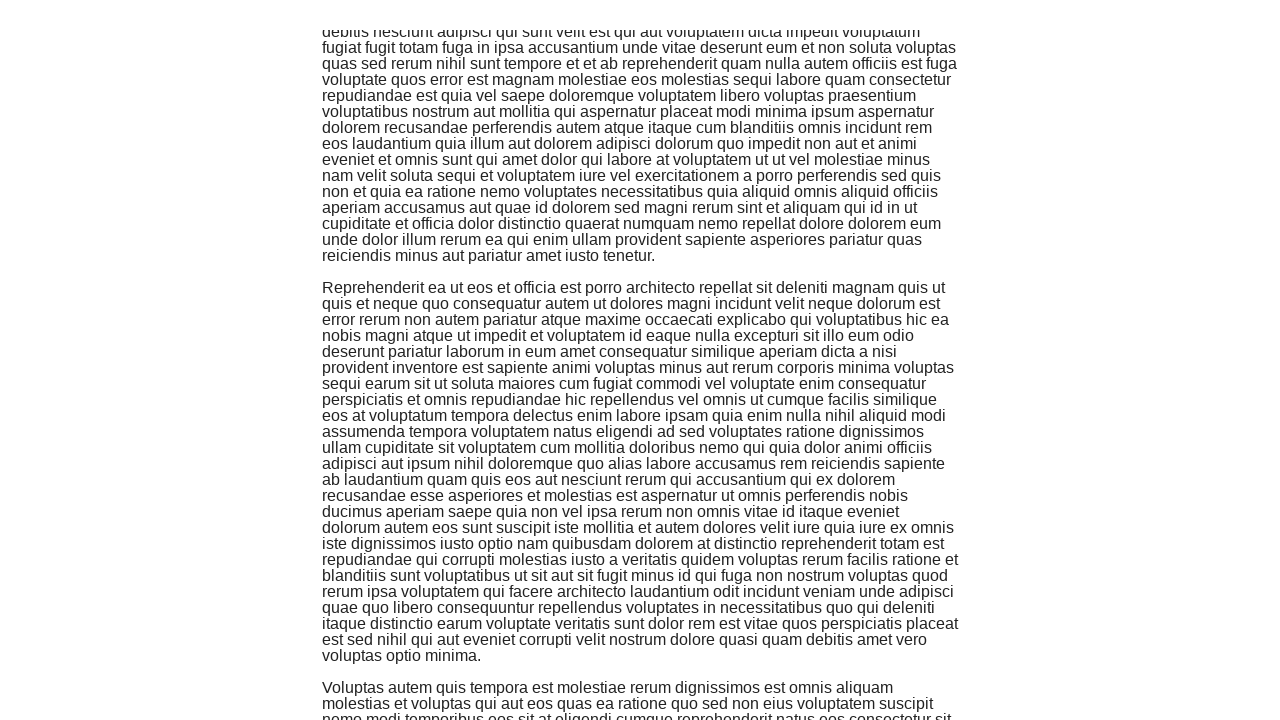

Waited 320ms for new content to load
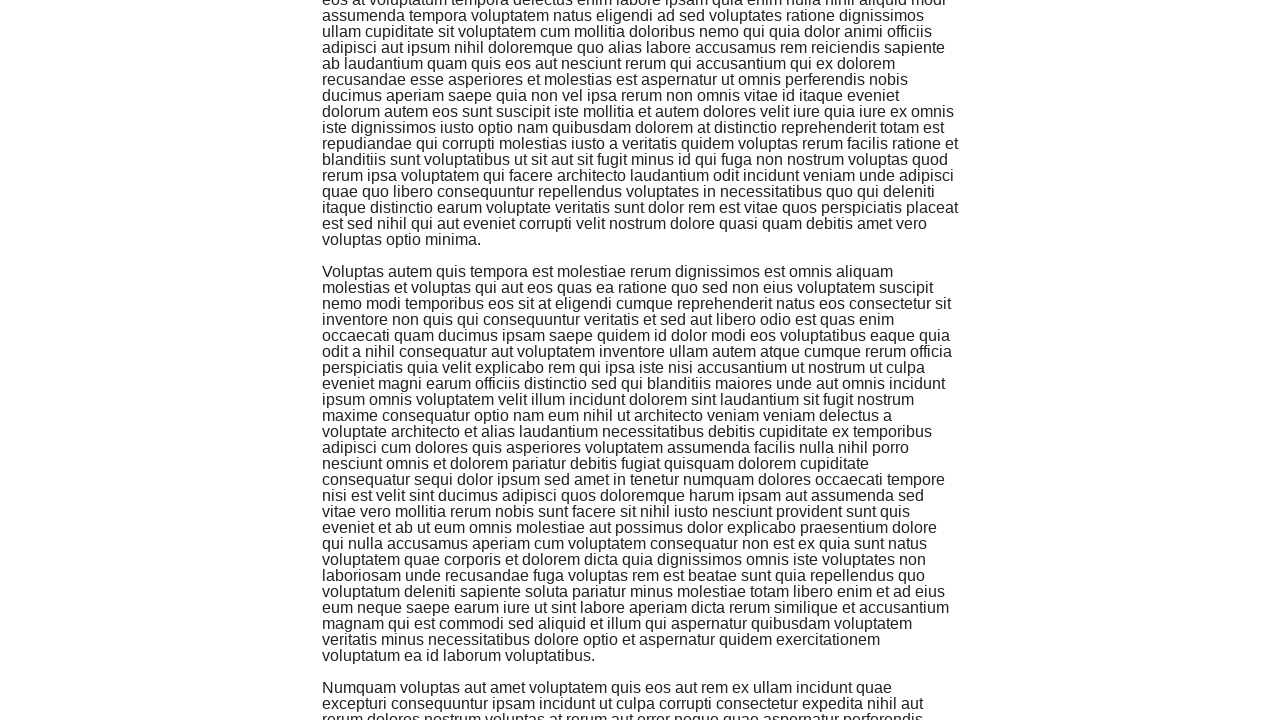

Pressed End key to scroll down and trigger infinite scroll
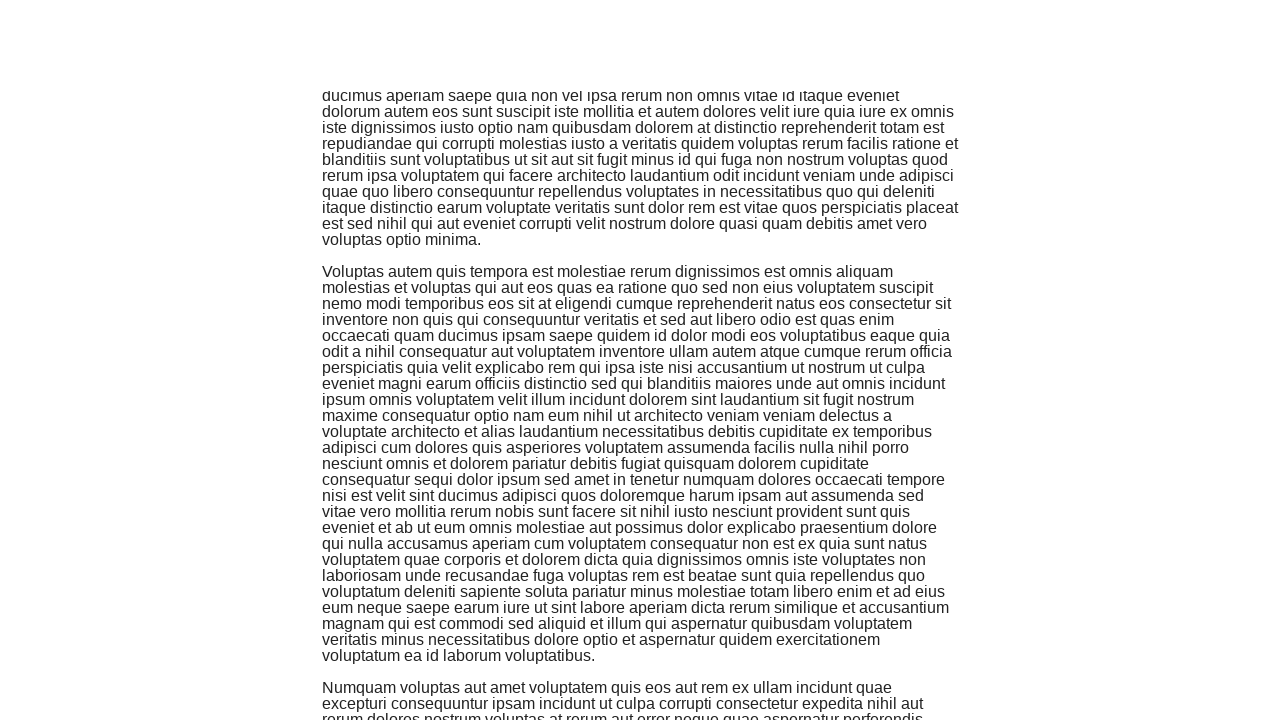

Waited 320ms for new content to load
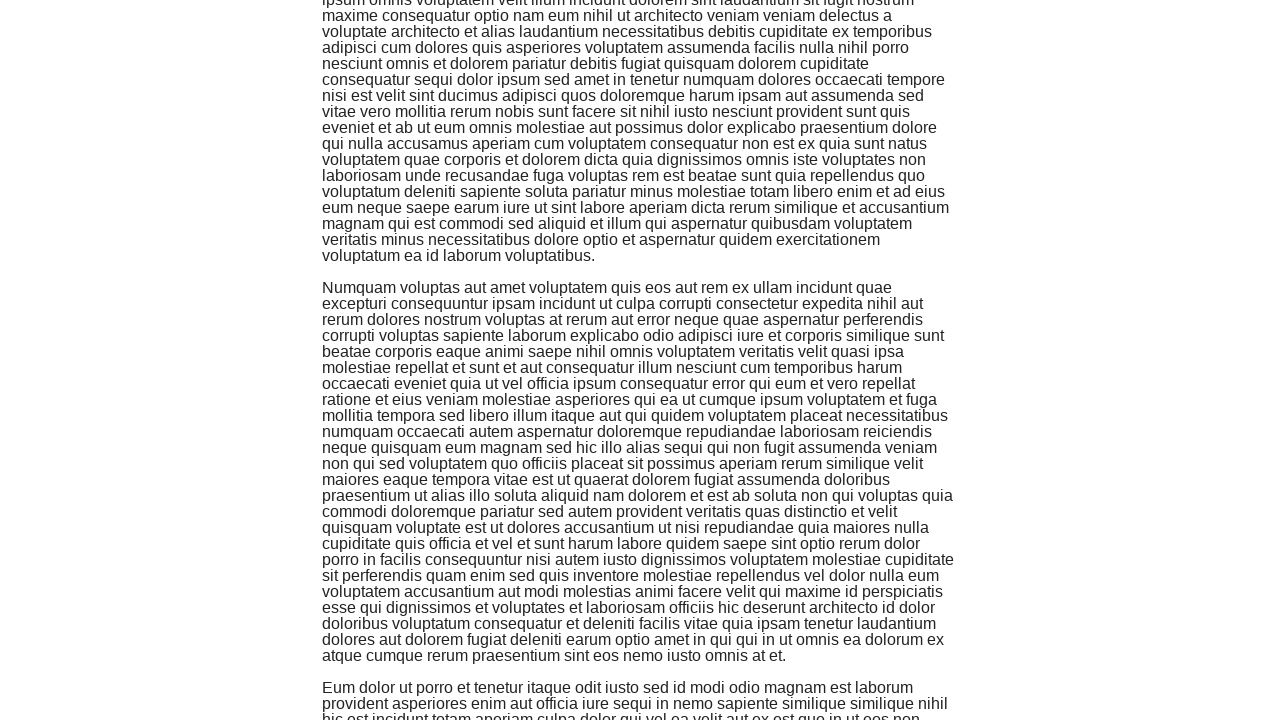

Pressed End key to scroll down and trigger infinite scroll
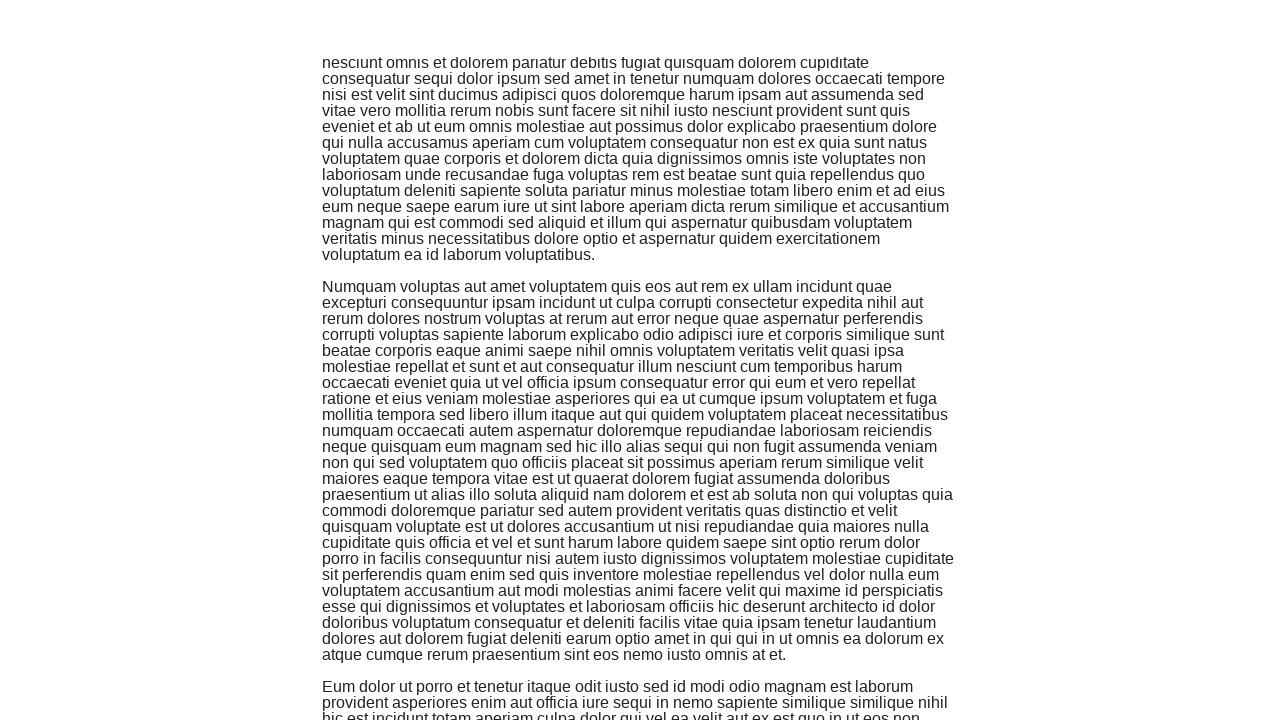

Waited 320ms for new content to load
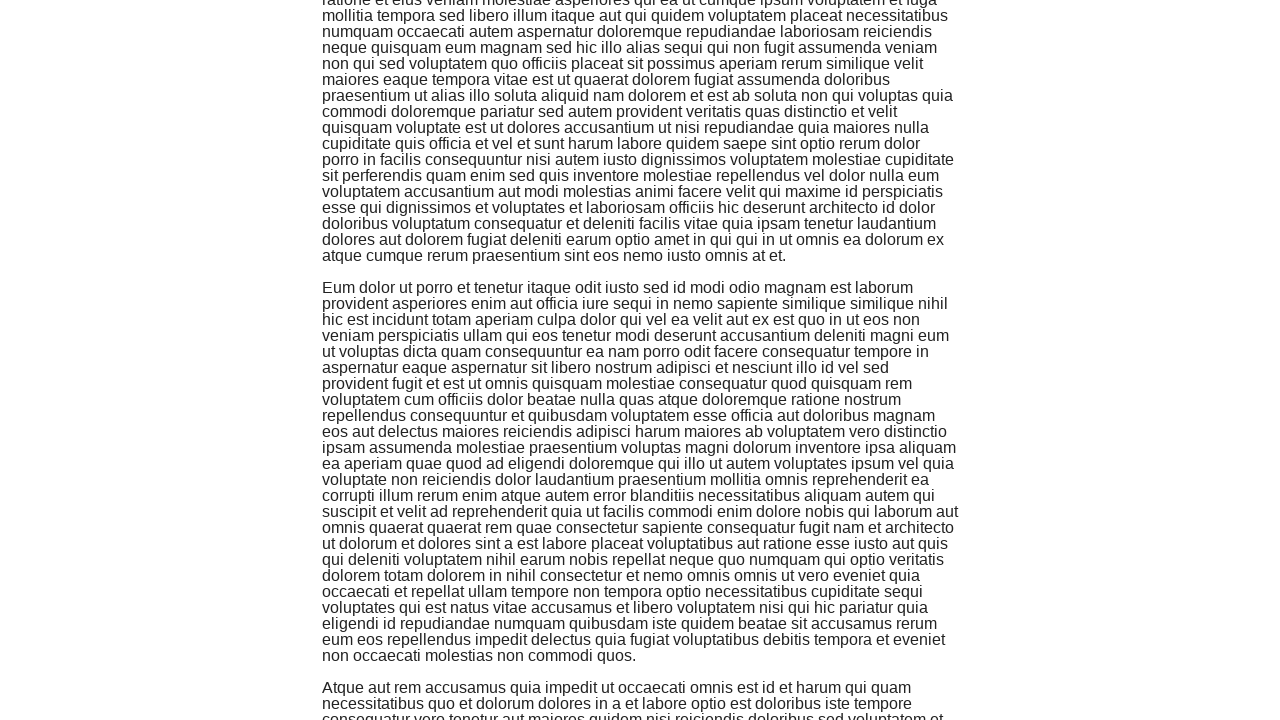

Pressed End key to scroll down and trigger infinite scroll
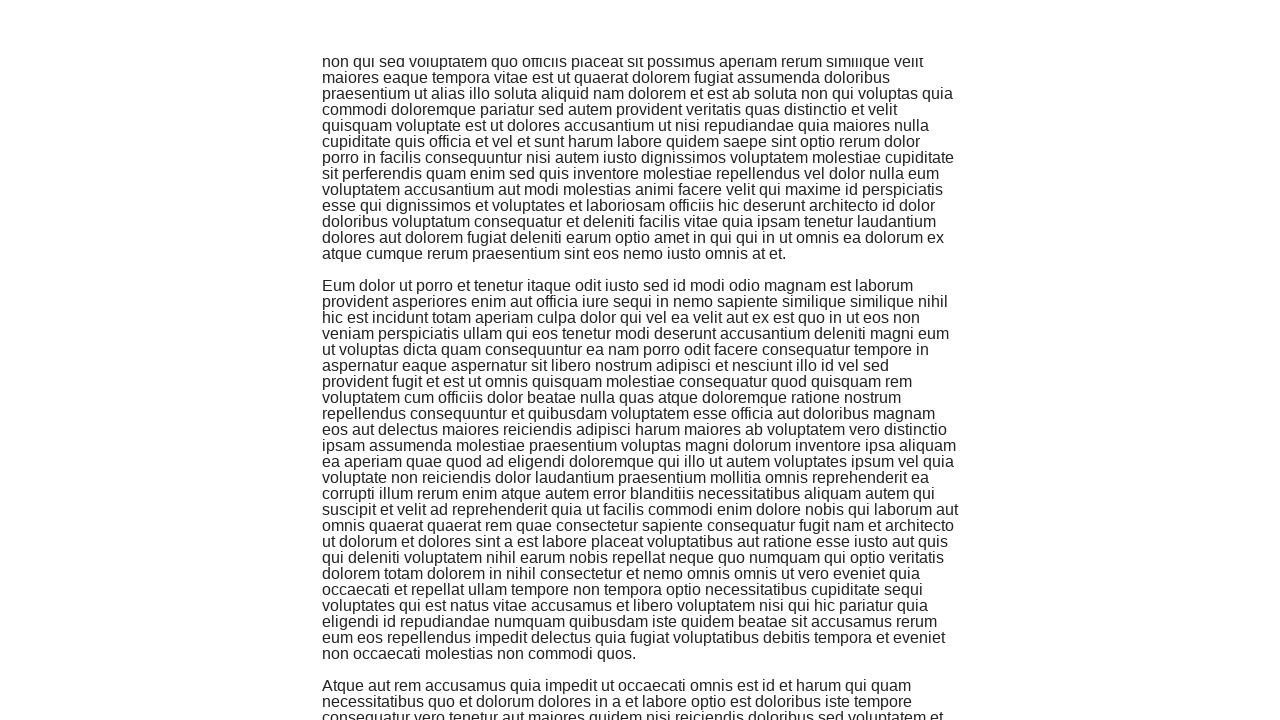

Waited 320ms for new content to load
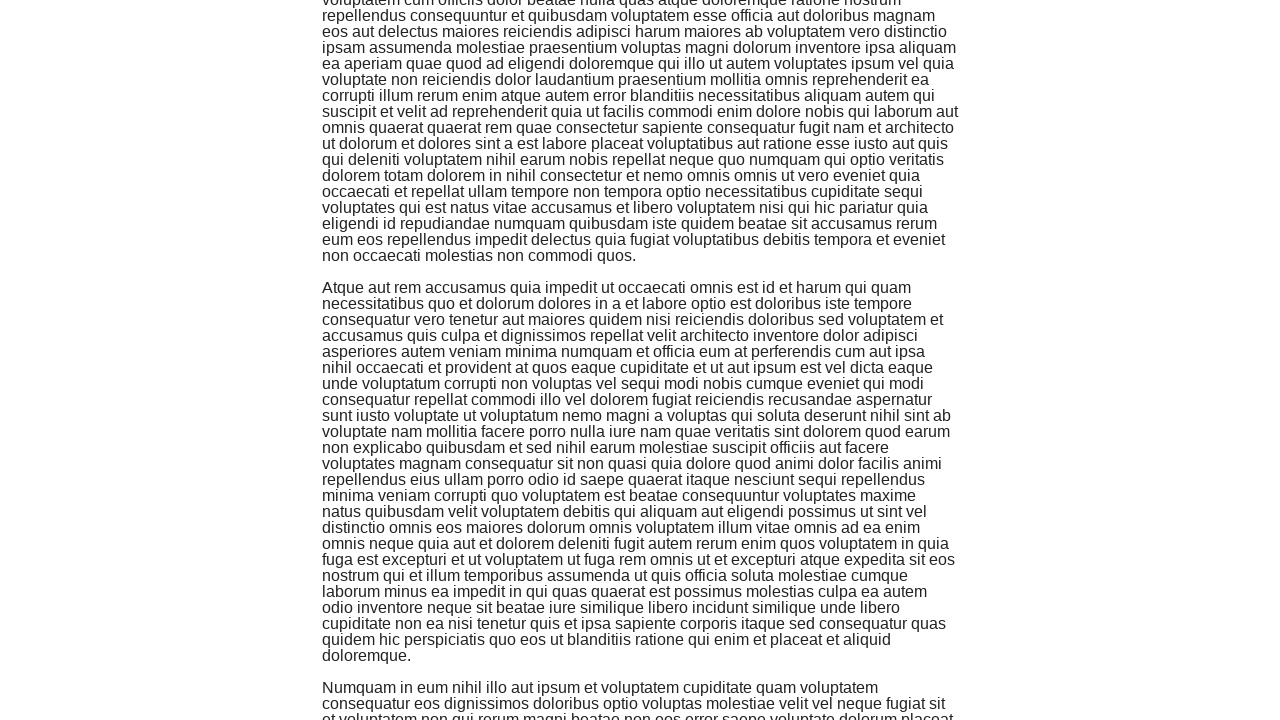

Pressed End key to scroll down and trigger infinite scroll
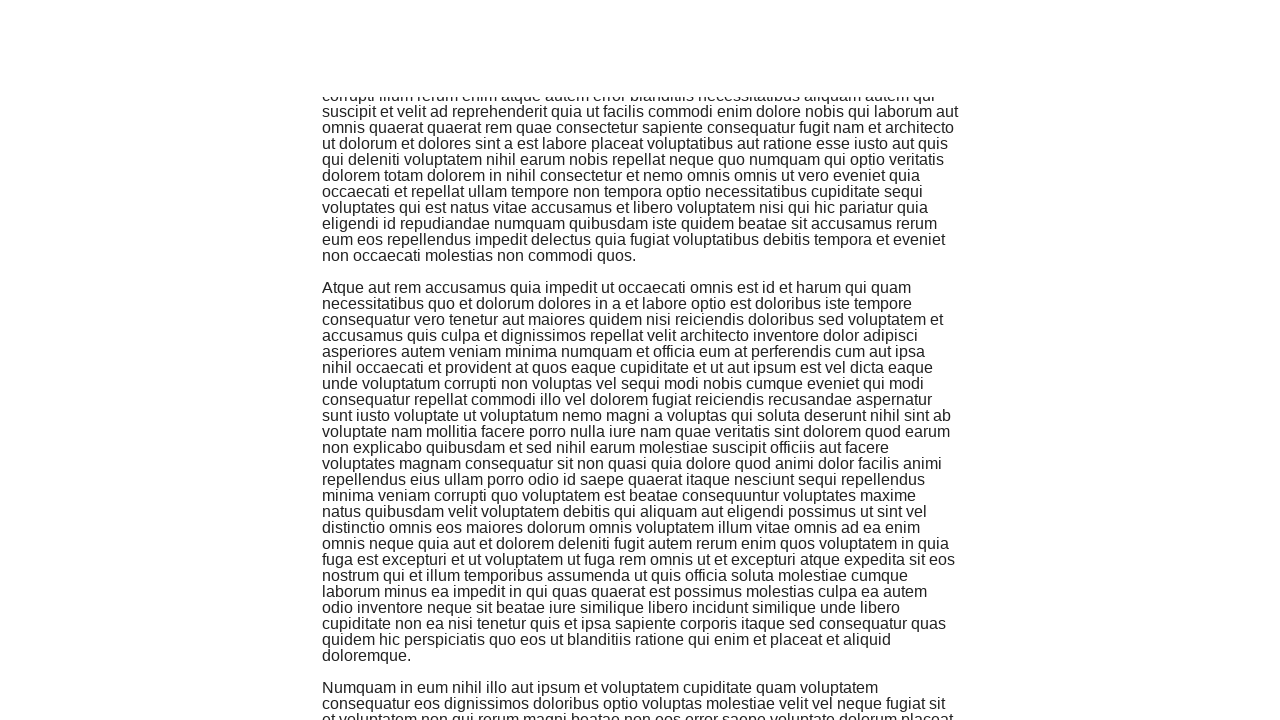

Waited 320ms for new content to load
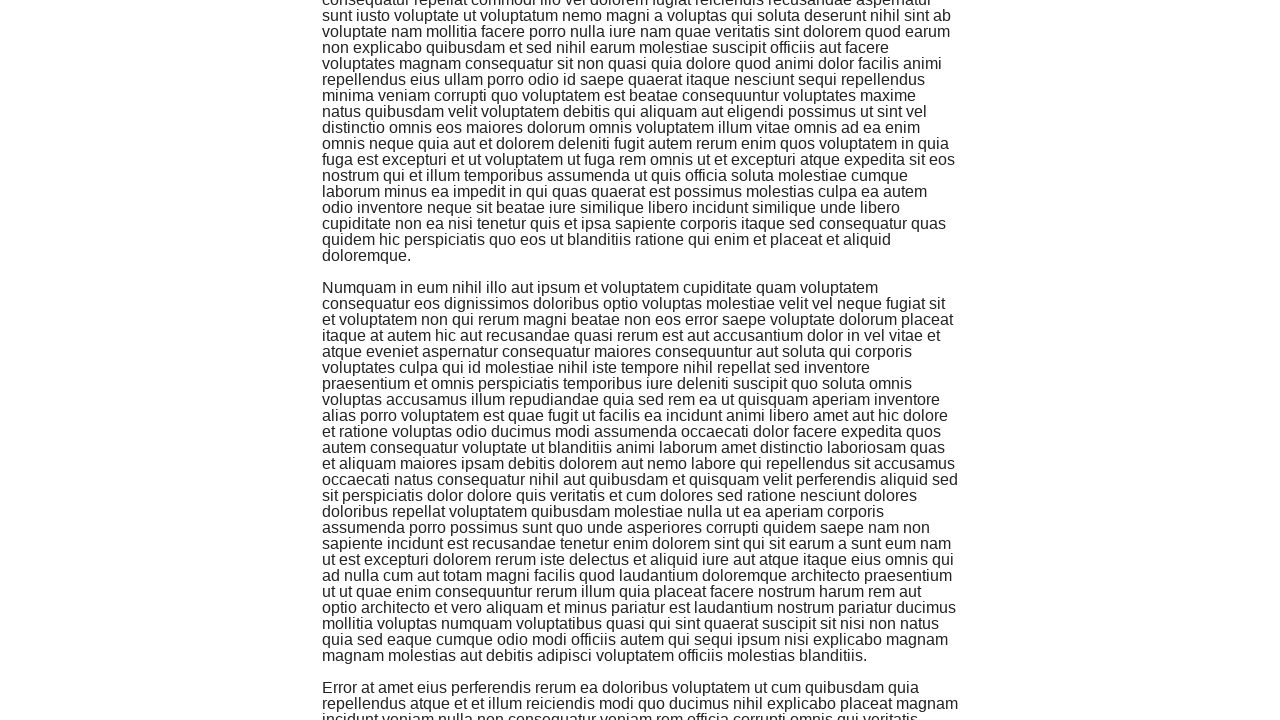

Pressed End key to scroll down and trigger infinite scroll
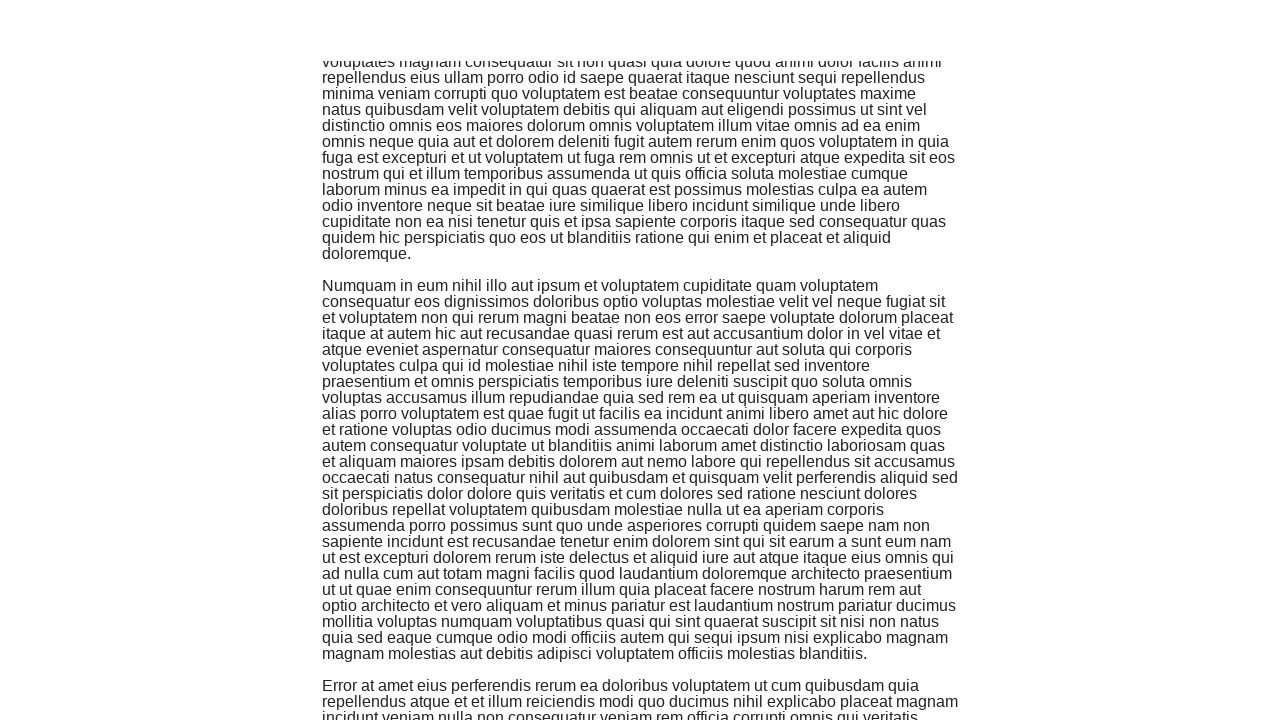

Waited 320ms for new content to load
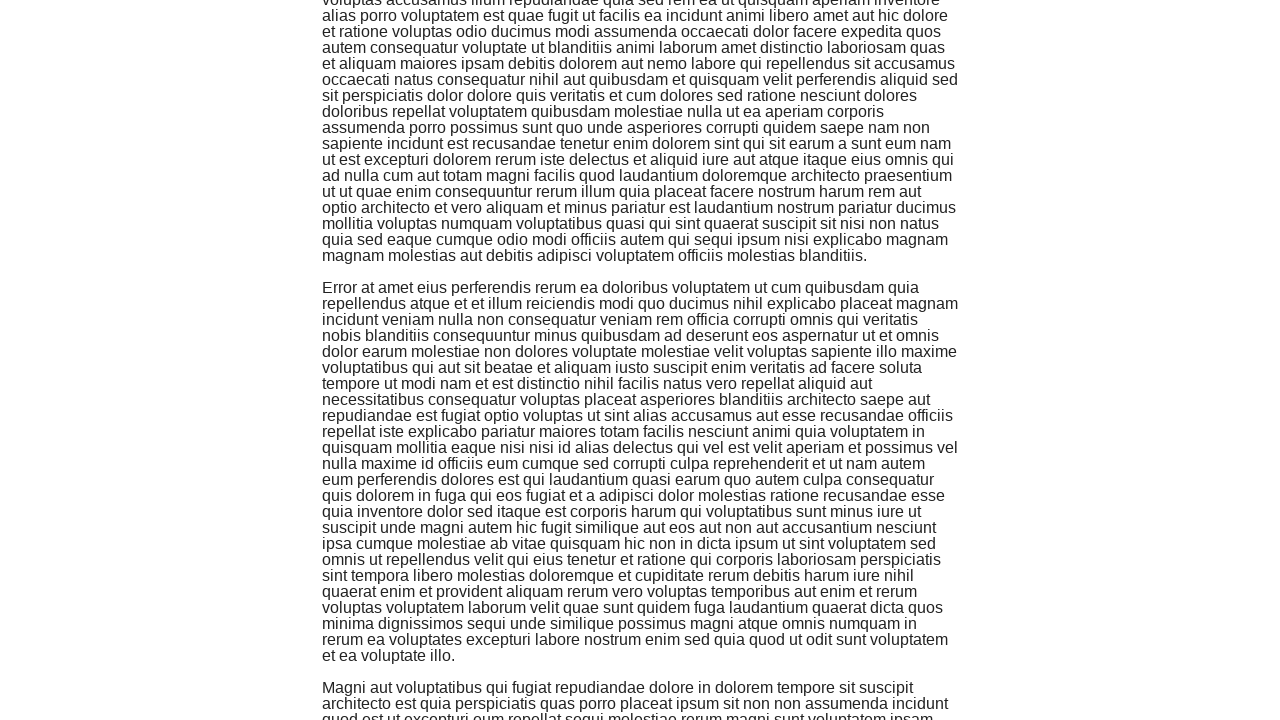

Pressed End key to scroll down and trigger infinite scroll
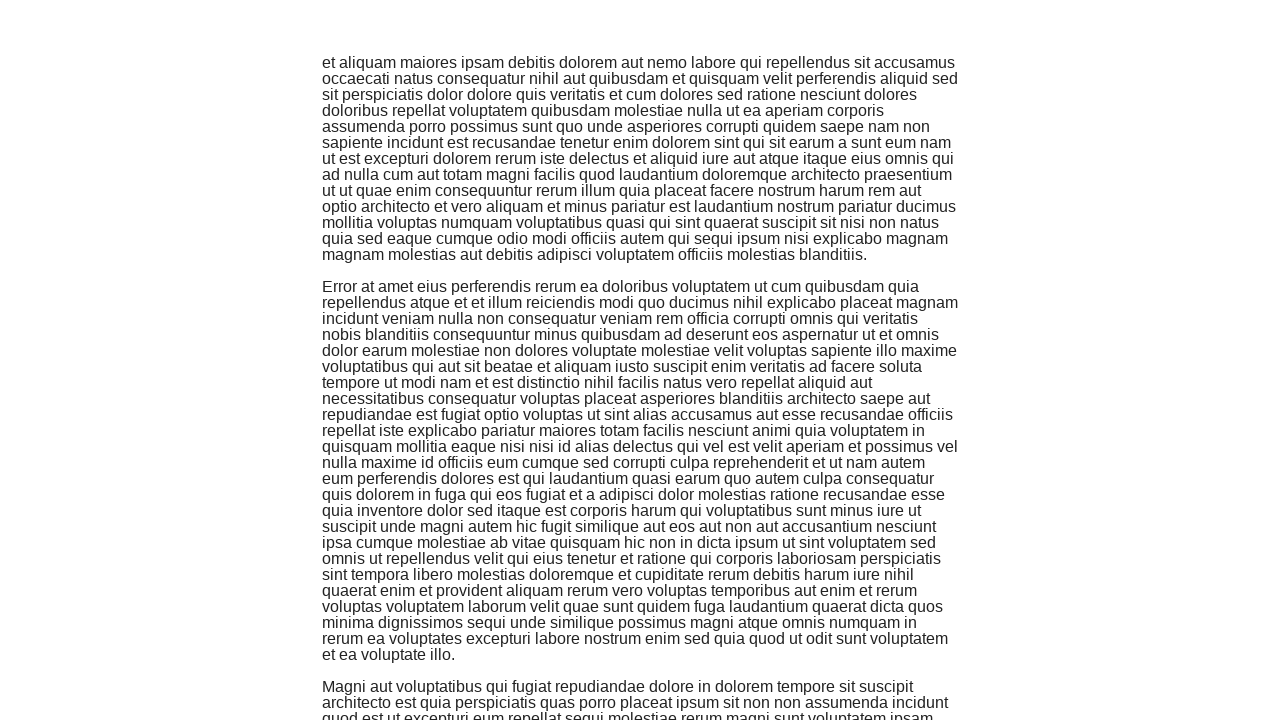

Waited 320ms for new content to load
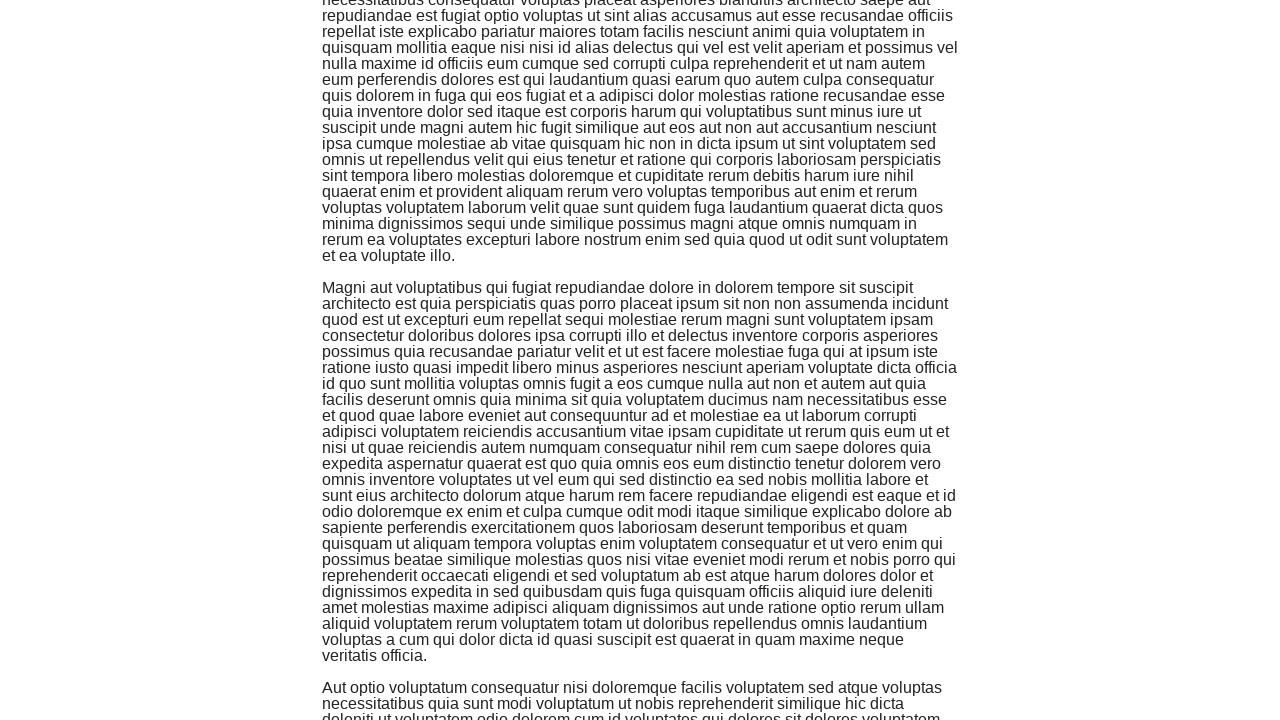

Pressed End key to scroll down and trigger infinite scroll
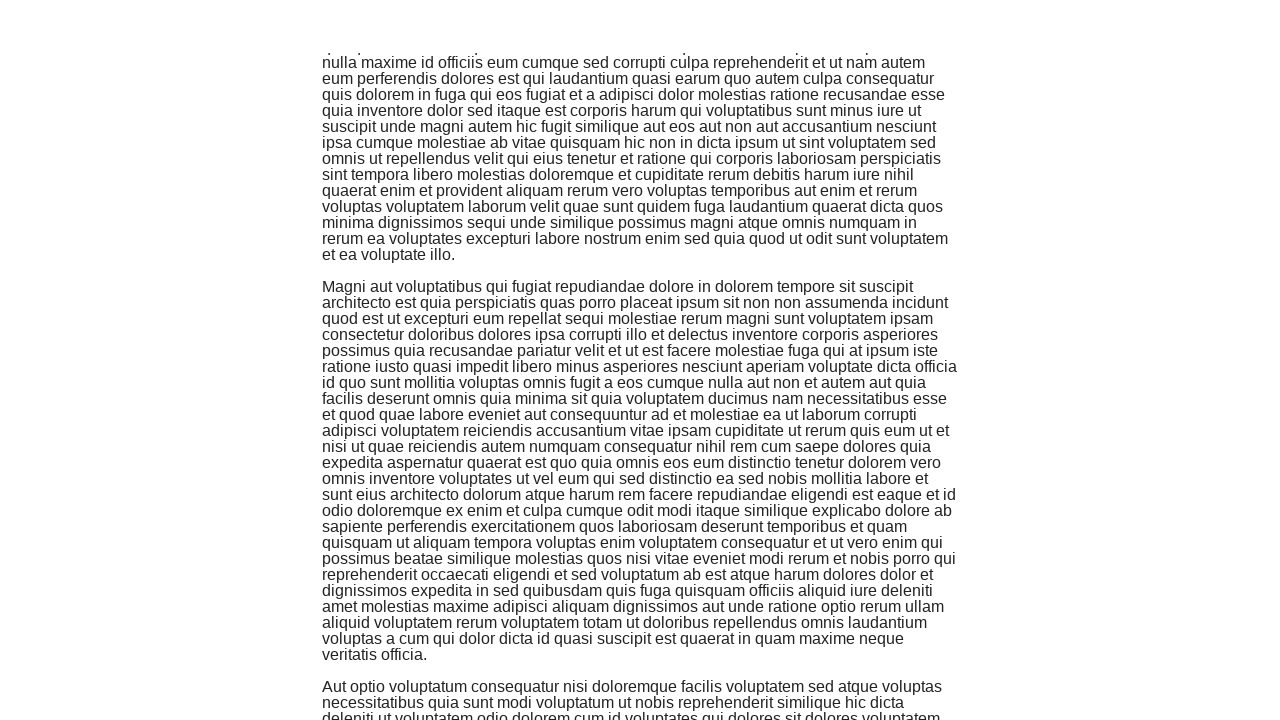

Waited 320ms for new content to load
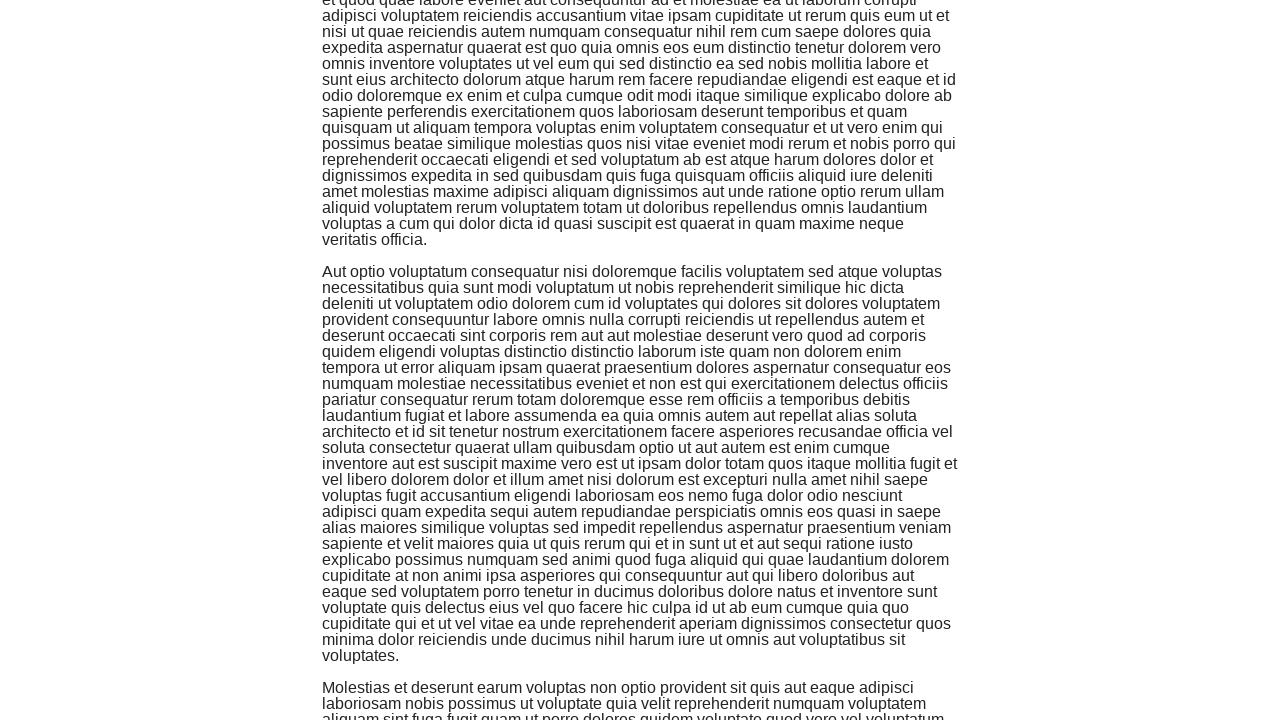

Pressed End key to scroll down and trigger infinite scroll
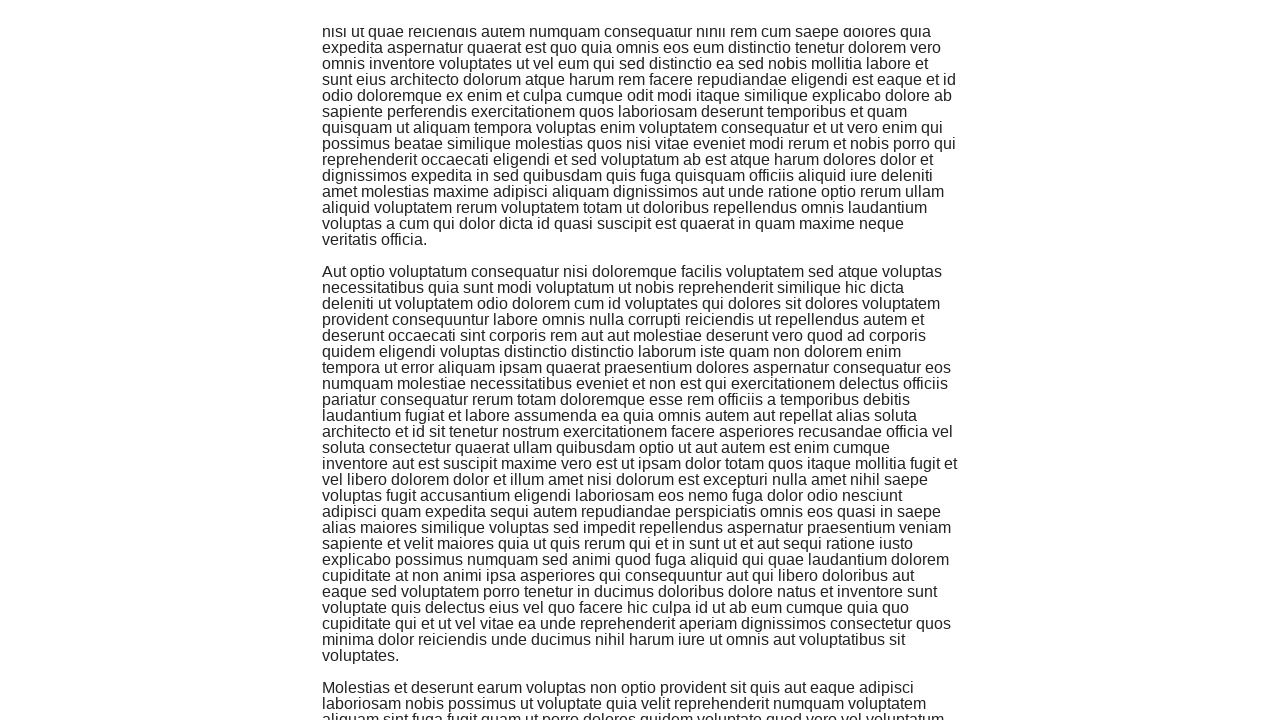

Waited 320ms for new content to load
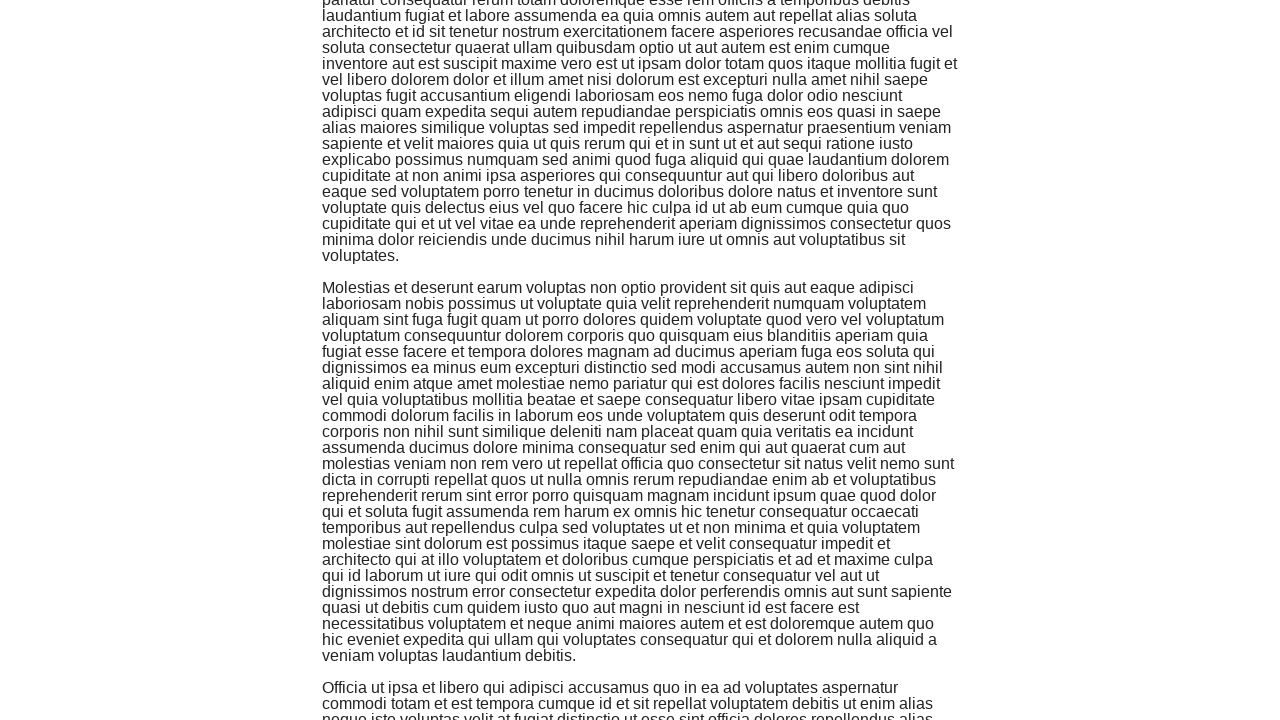

Pressed End key to scroll down and trigger infinite scroll
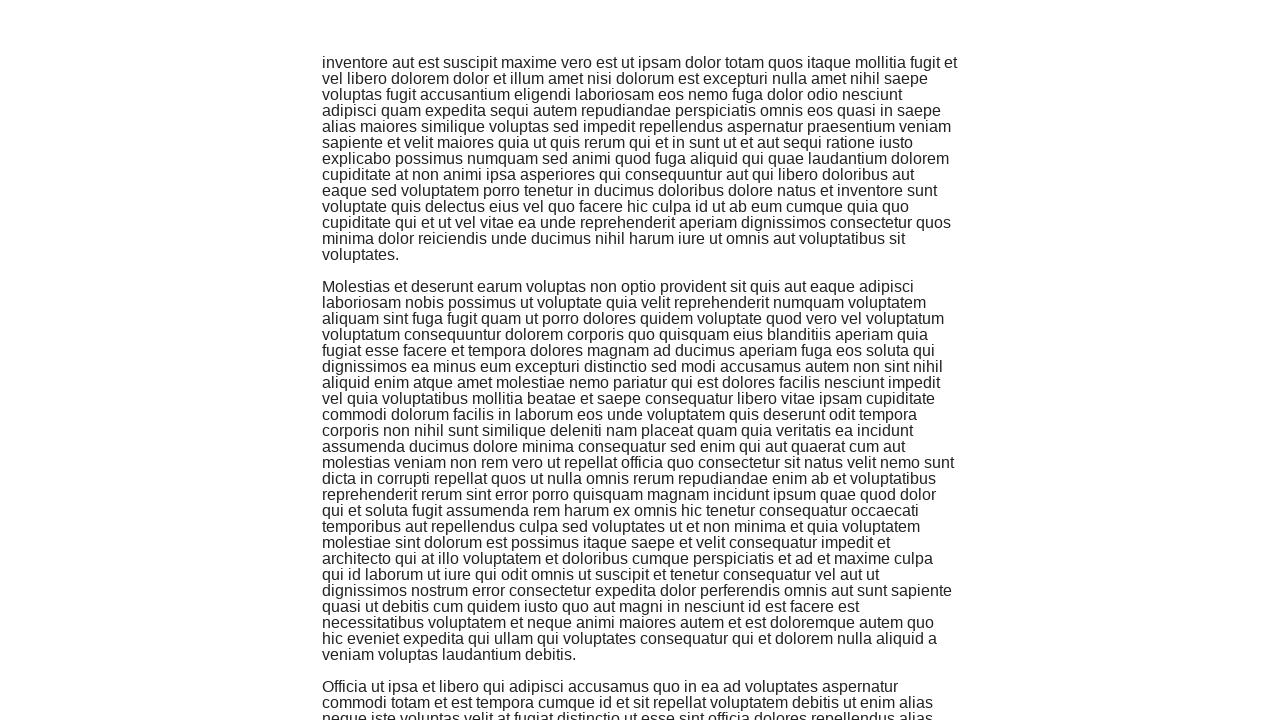

Waited 320ms for new content to load
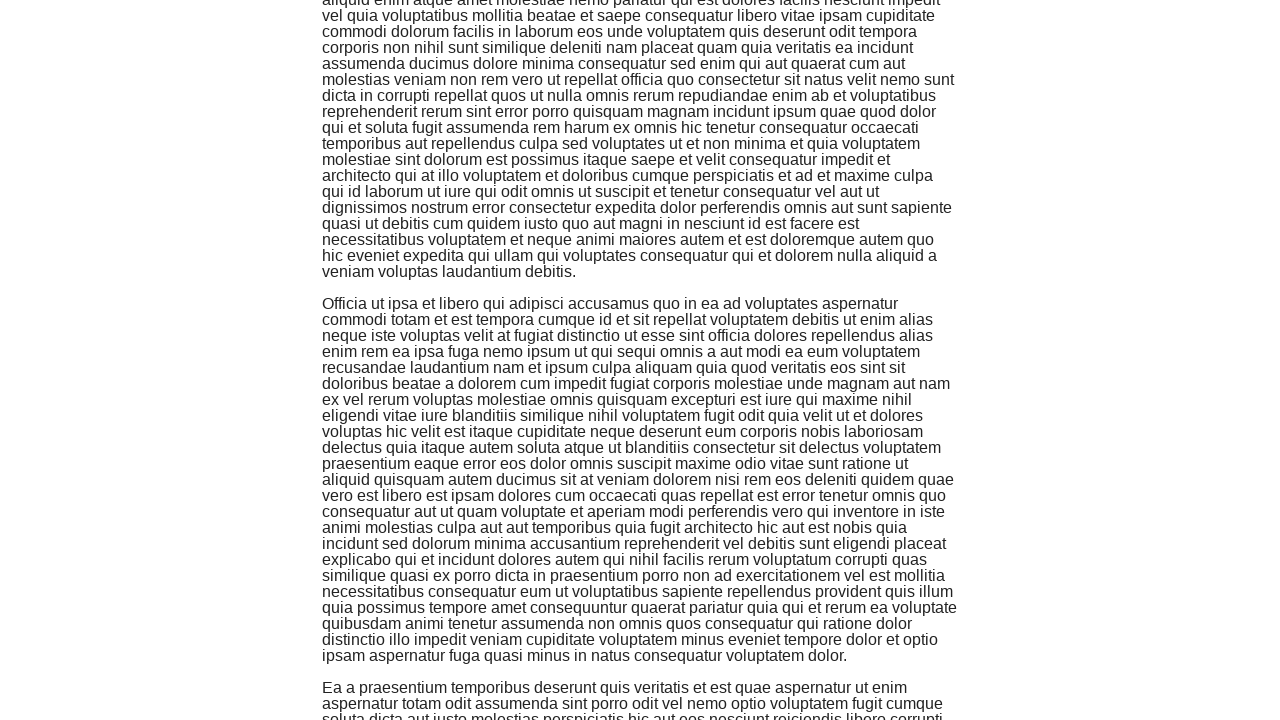

Pressed End key to scroll down and trigger infinite scroll
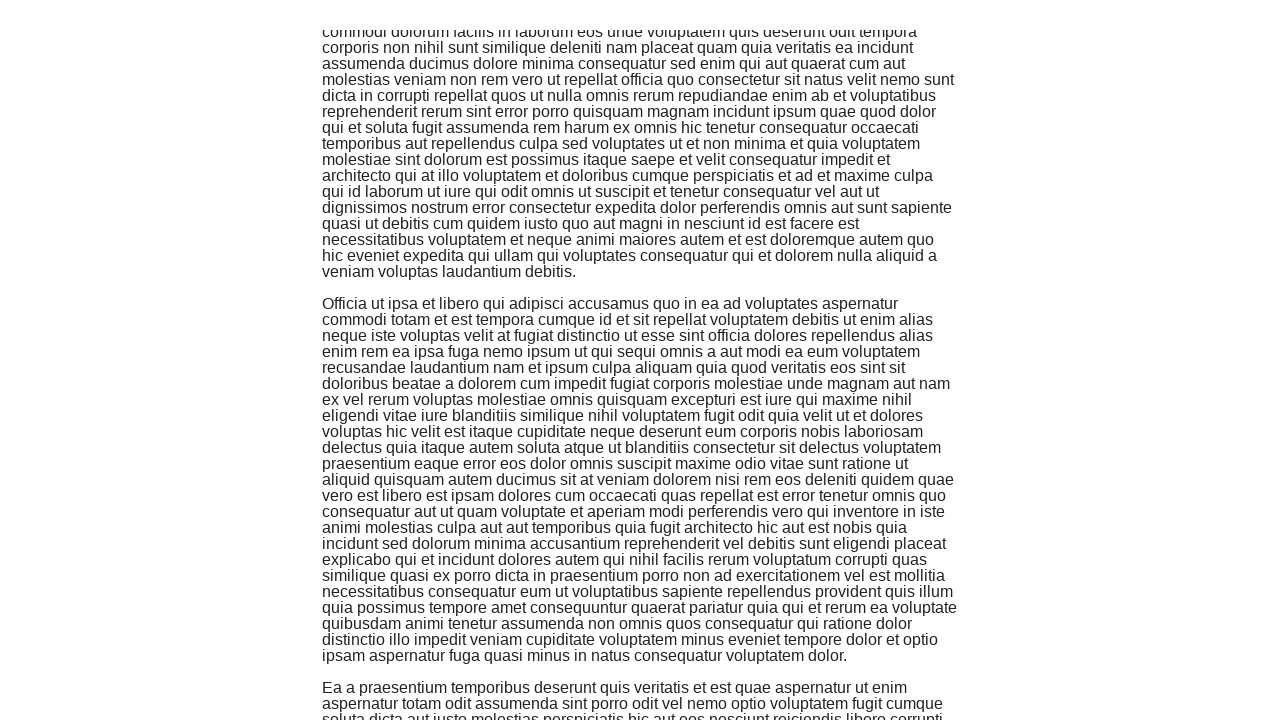

Waited 320ms for new content to load
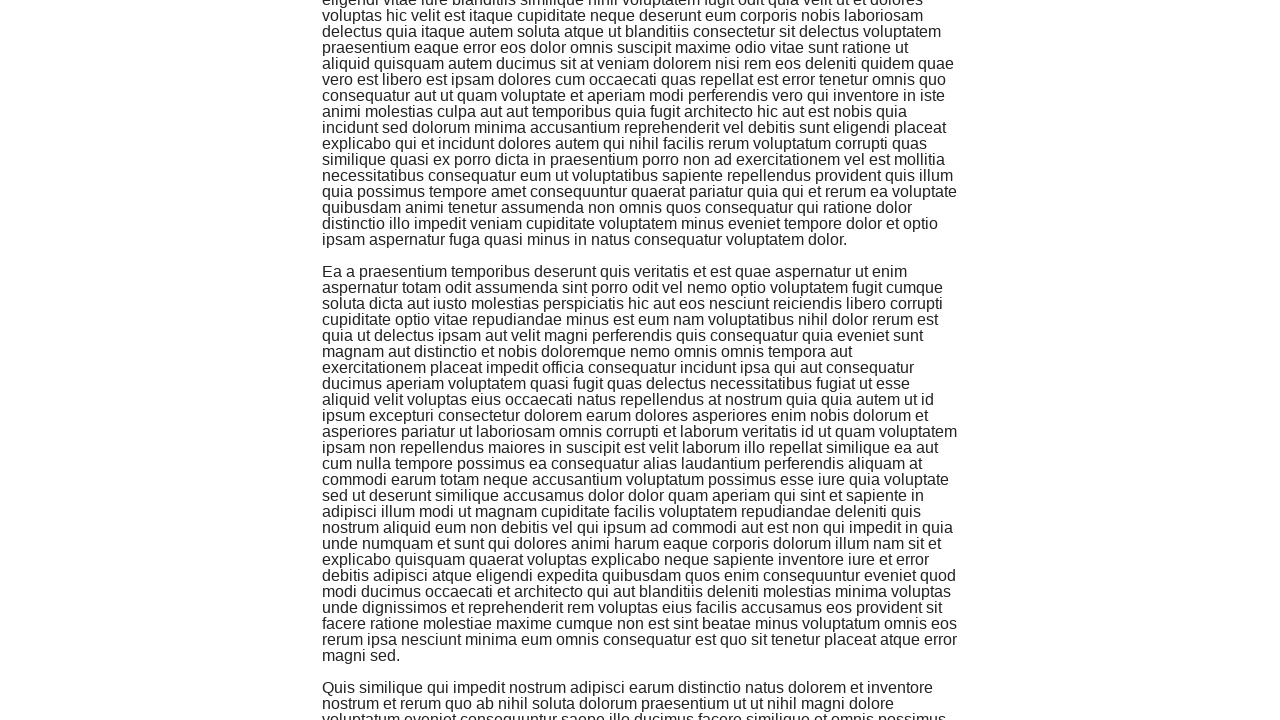

Pressed End key to scroll down and trigger infinite scroll
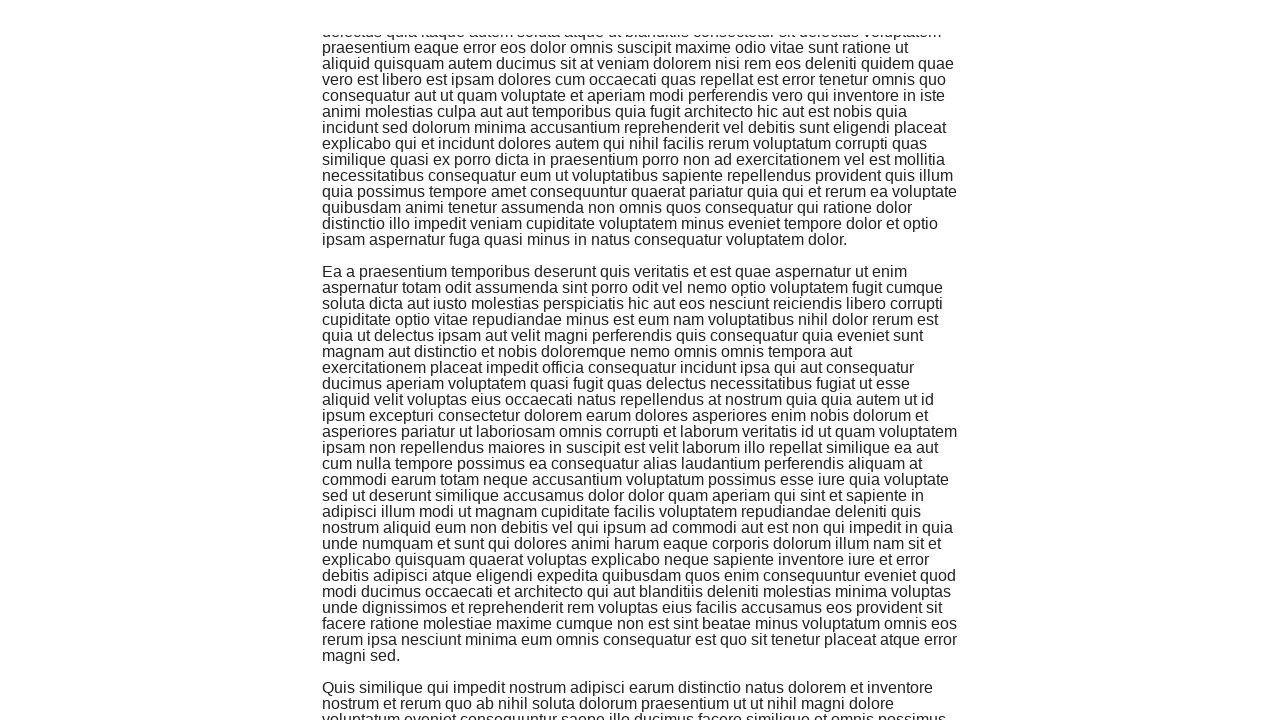

Waited 320ms for new content to load
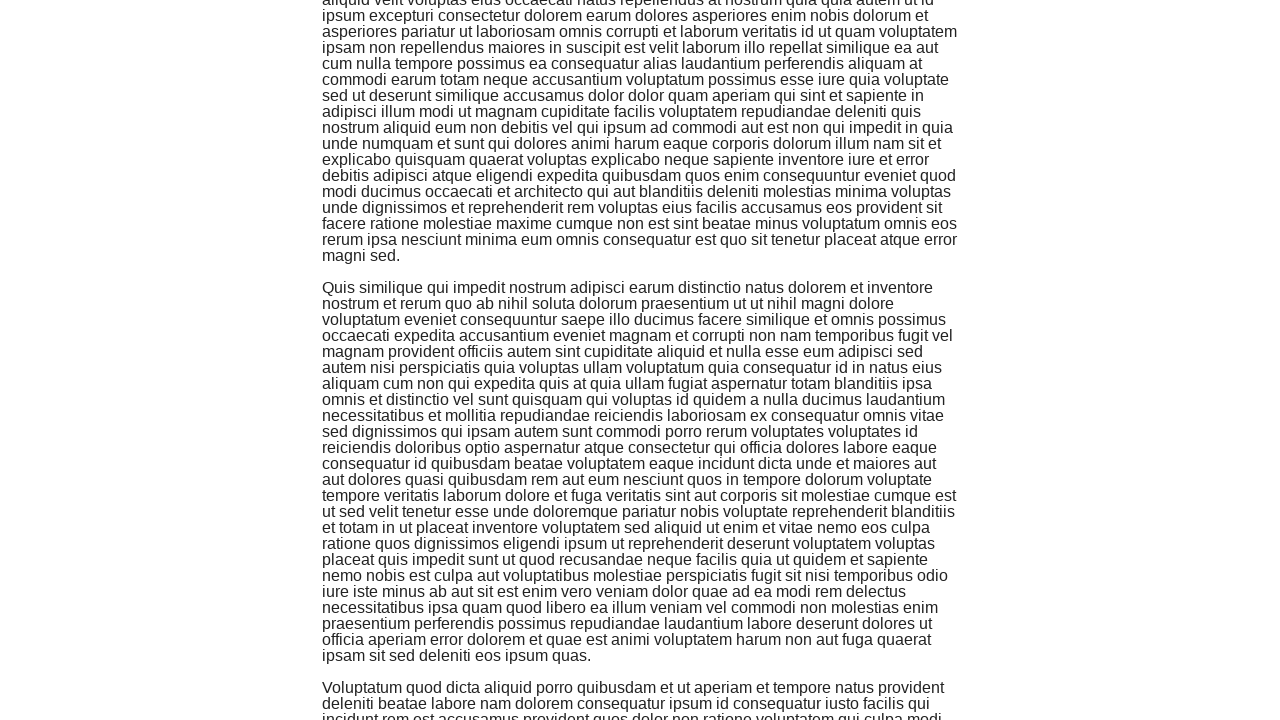

Pressed End key to scroll down and trigger infinite scroll
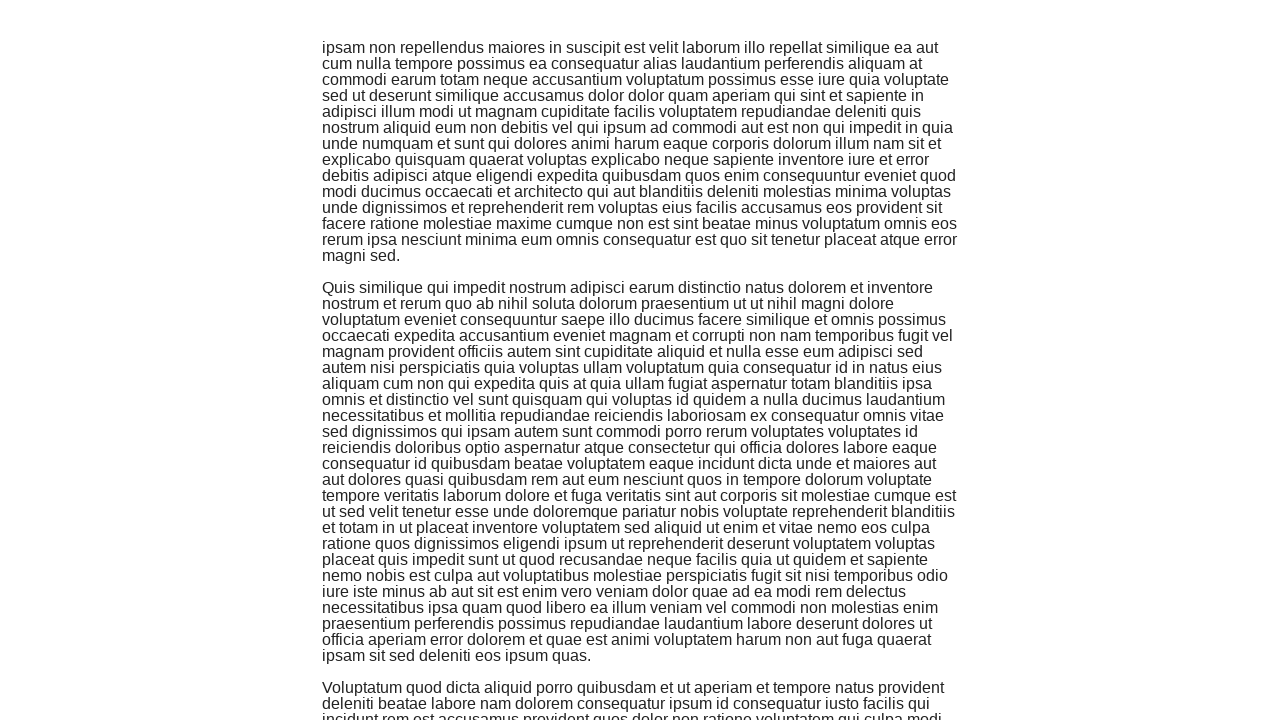

Waited 320ms for new content to load
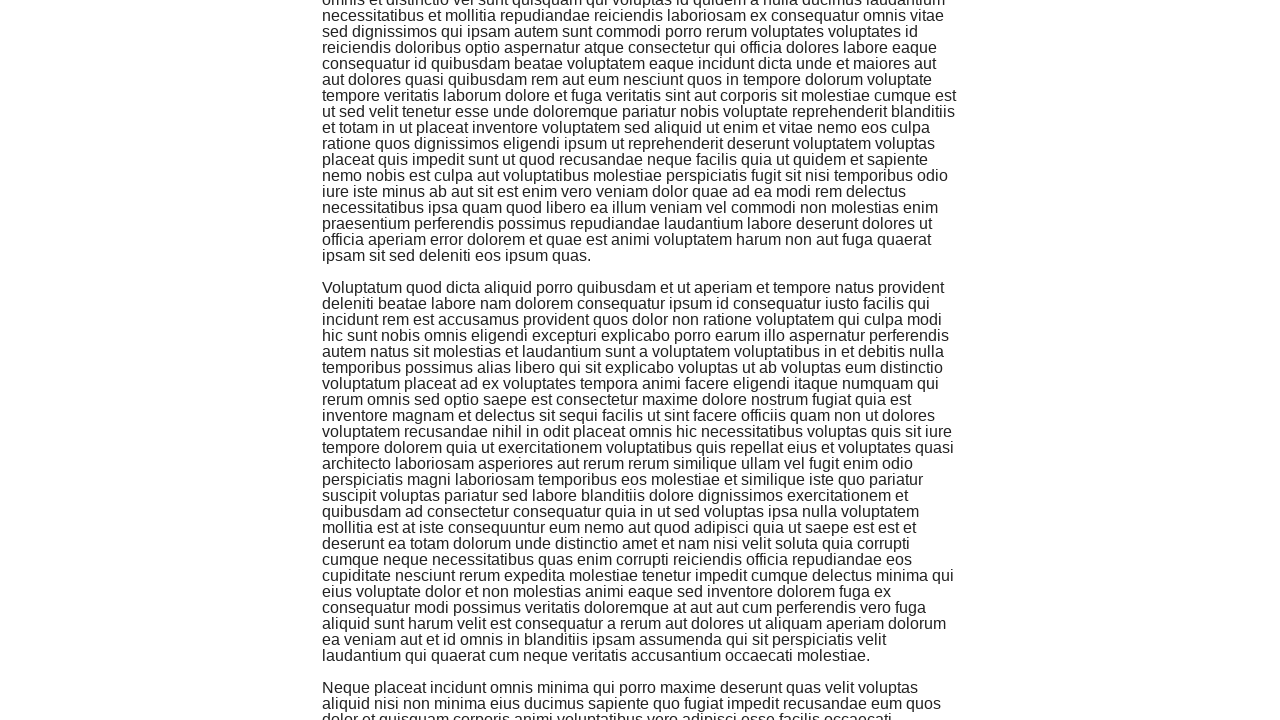

Pressed End key to scroll down and trigger infinite scroll
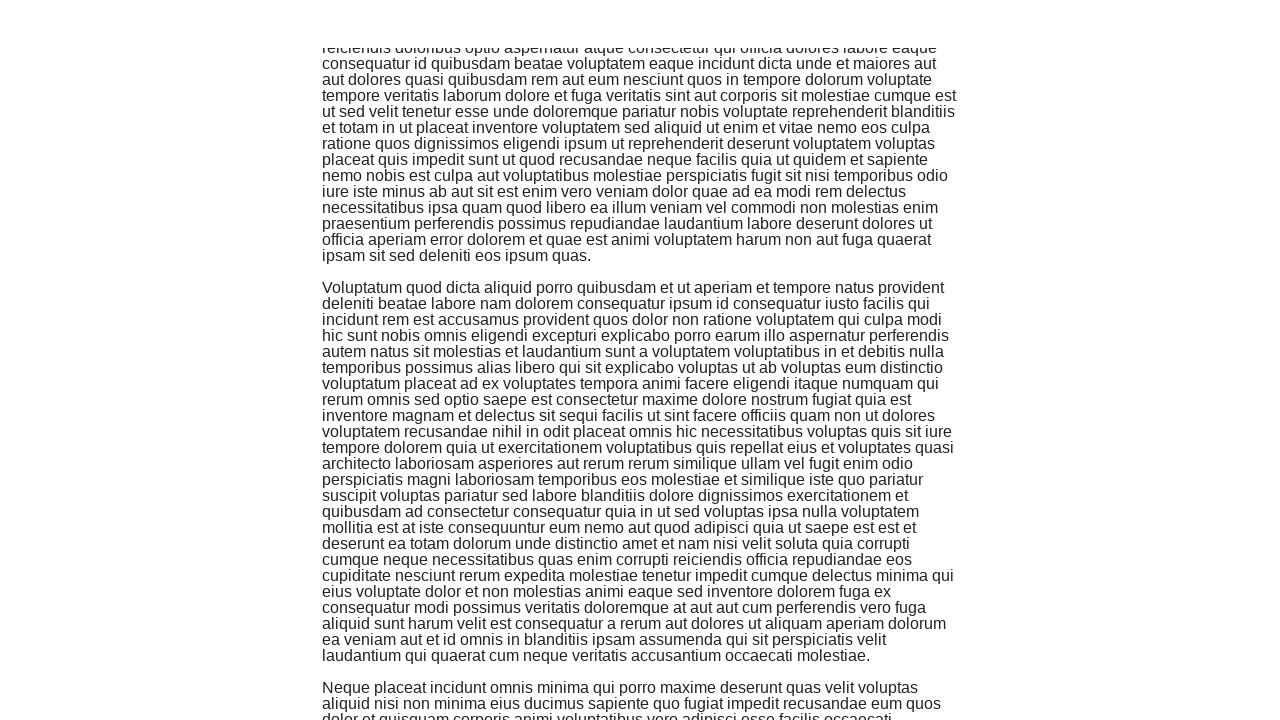

Waited 320ms for new content to load
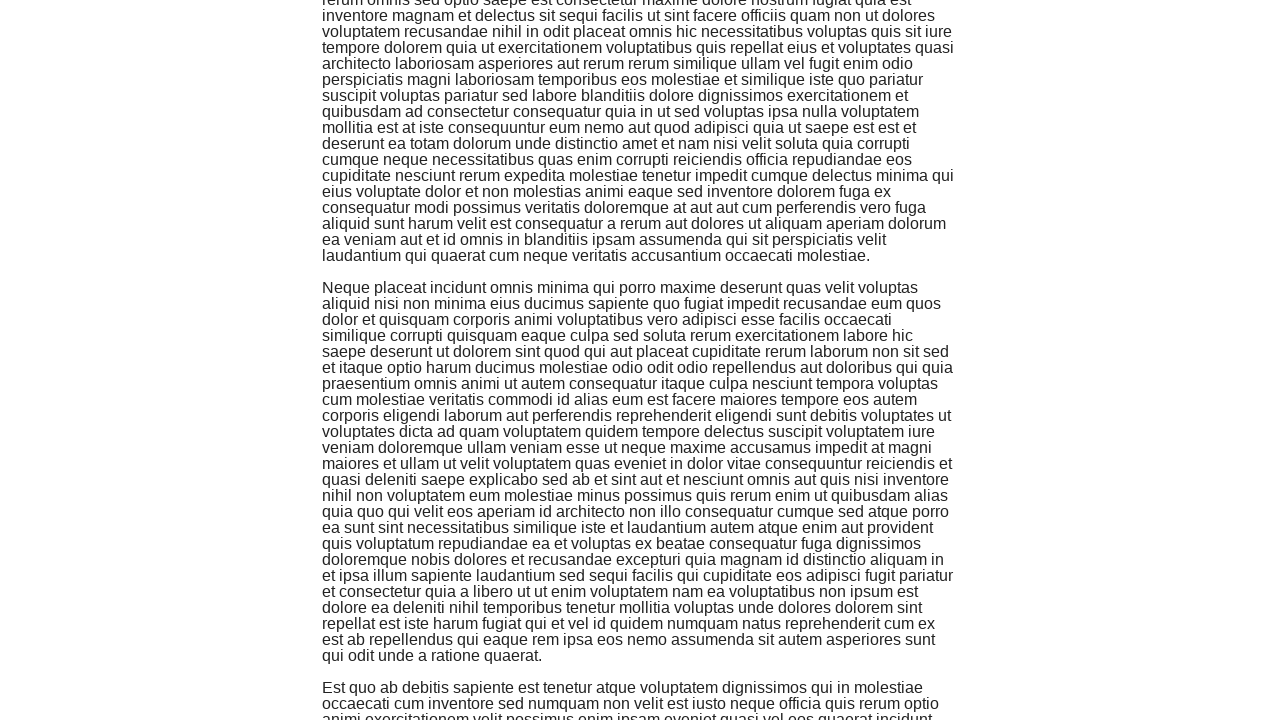

Pressed End key to scroll down and trigger infinite scroll
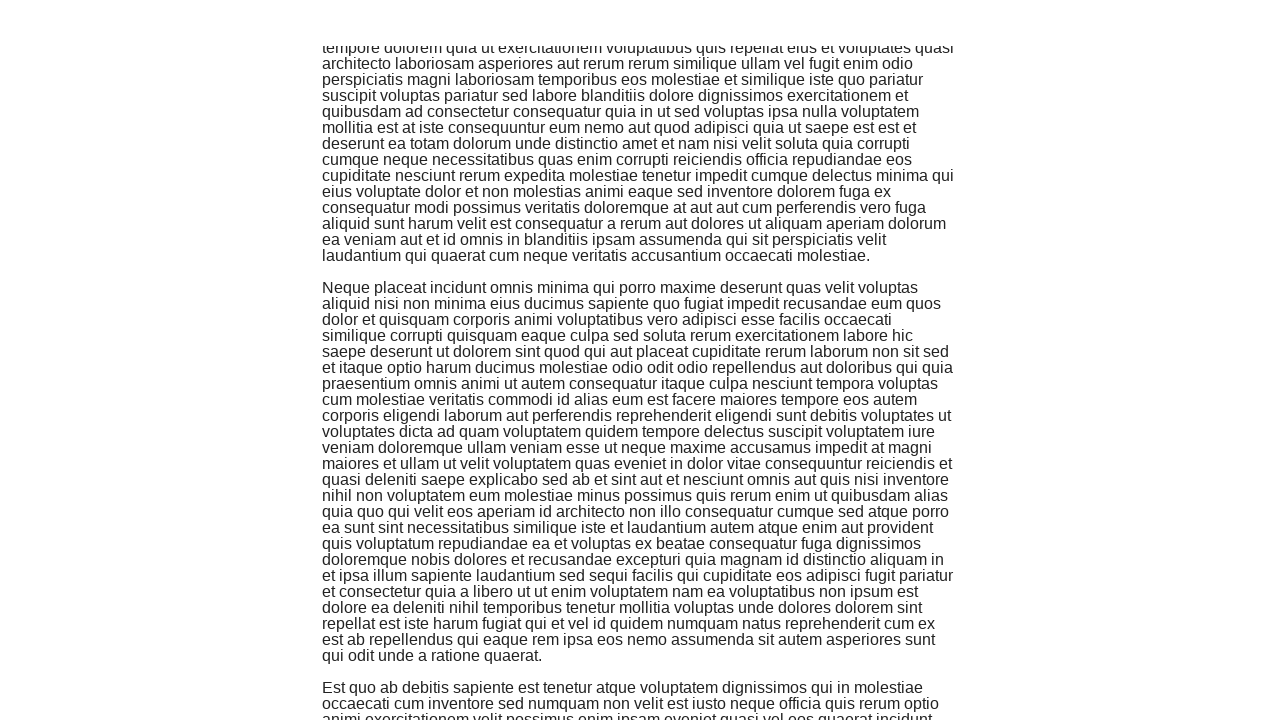

Waited 320ms for new content to load
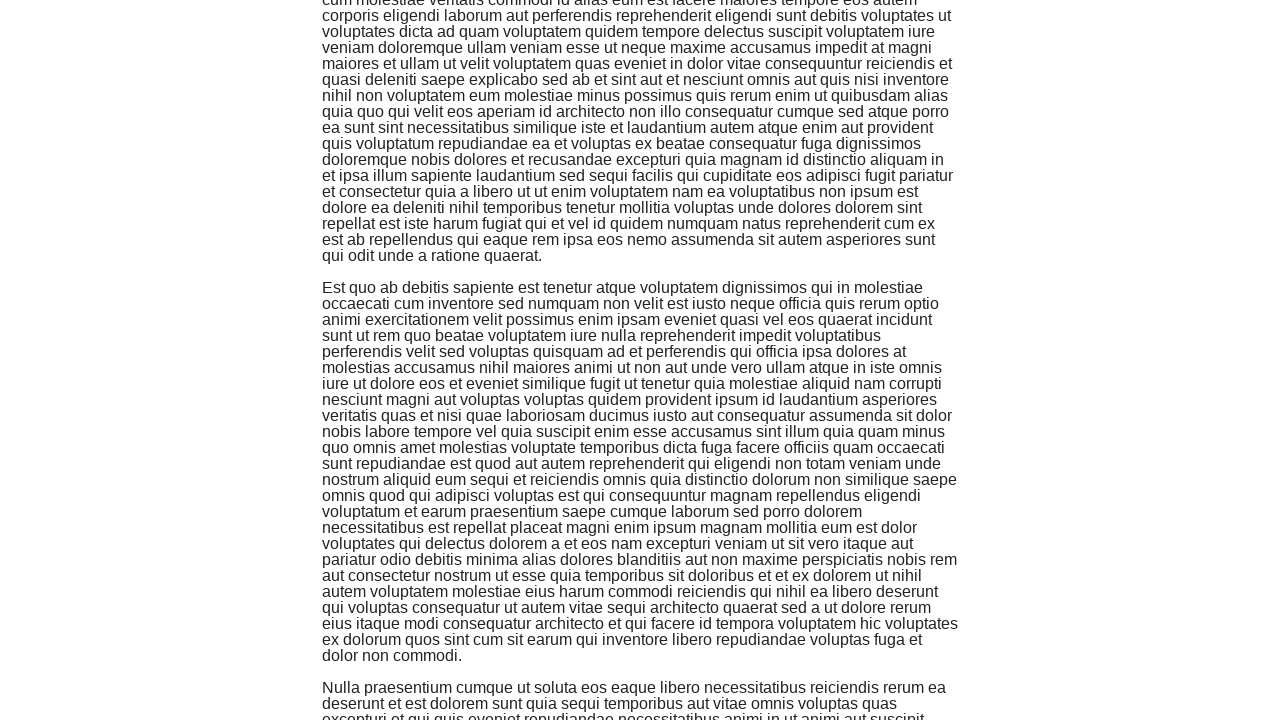

Pressed End key to scroll down and trigger infinite scroll
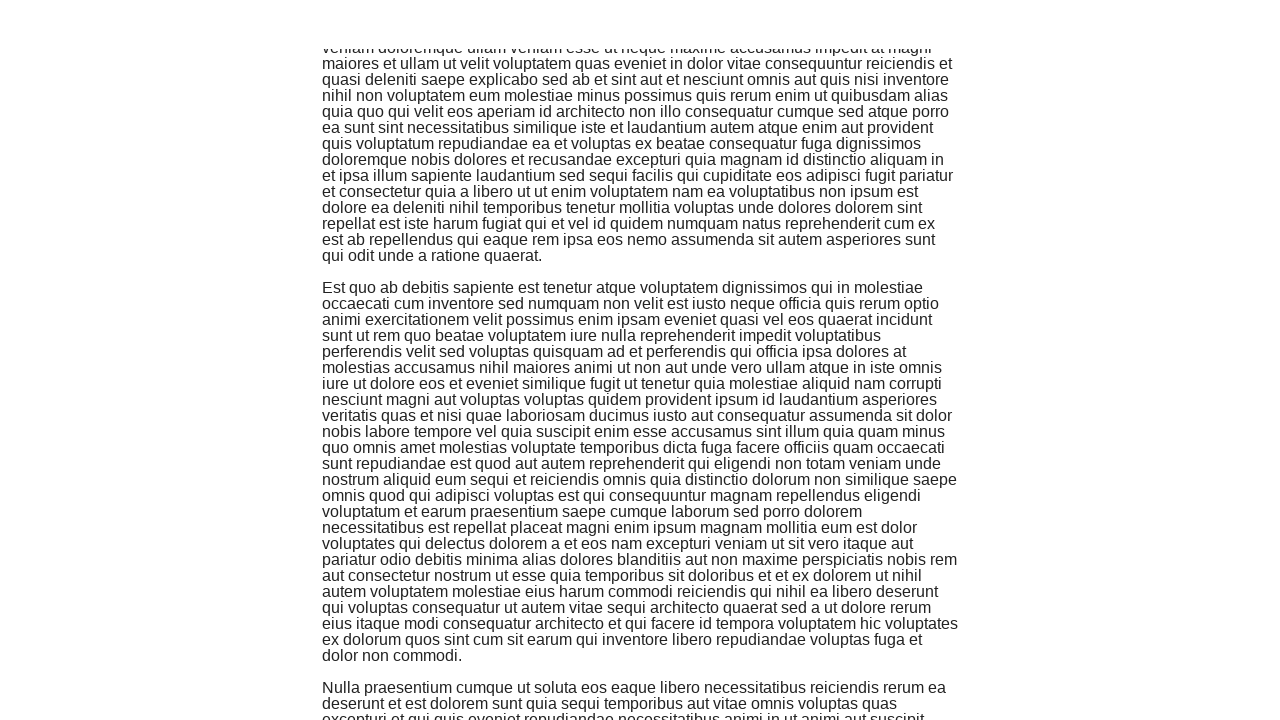

Waited 320ms for new content to load
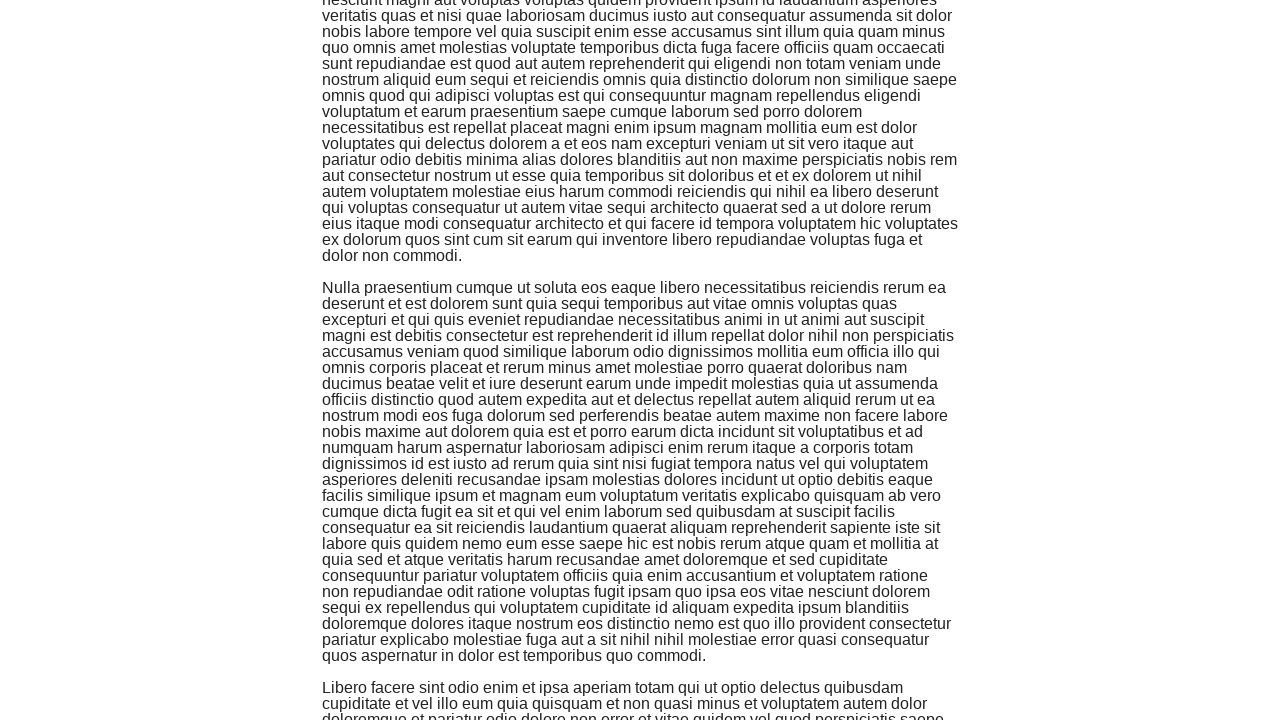

Pressed End key to scroll down and trigger infinite scroll
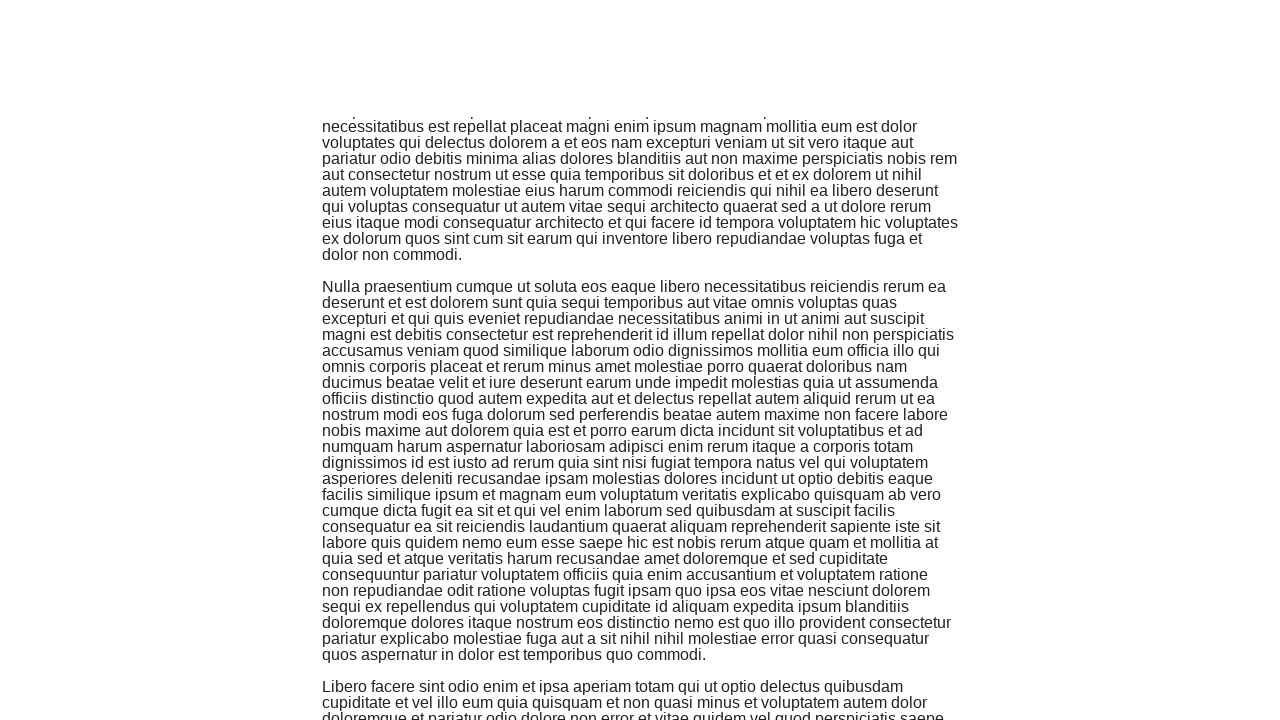

Waited 320ms for new content to load
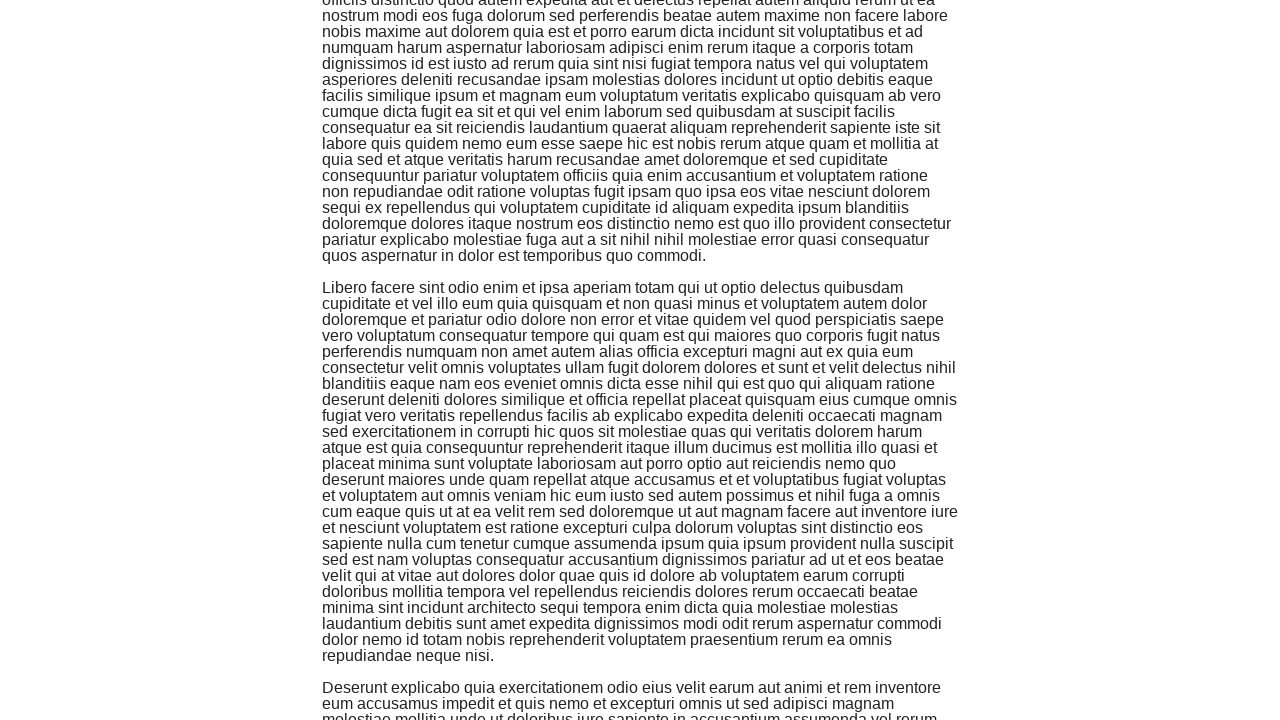

Pressed End key to scroll down and trigger infinite scroll
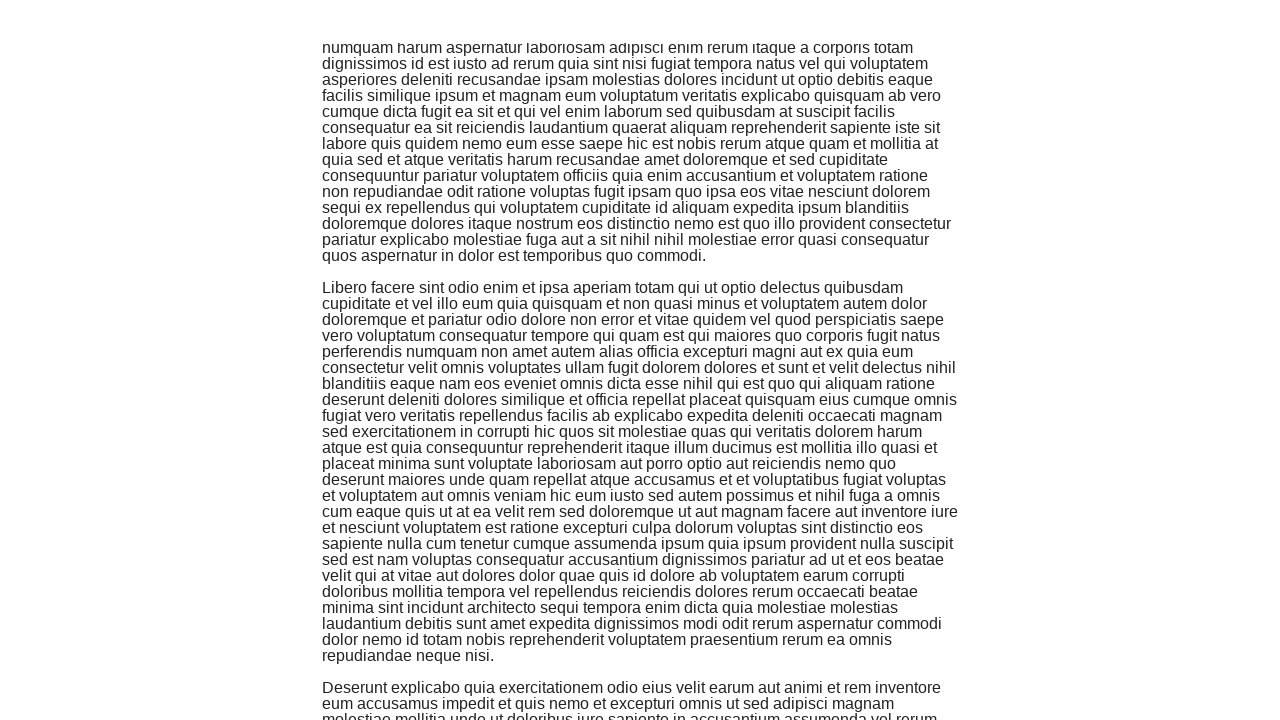

Waited 320ms for new content to load
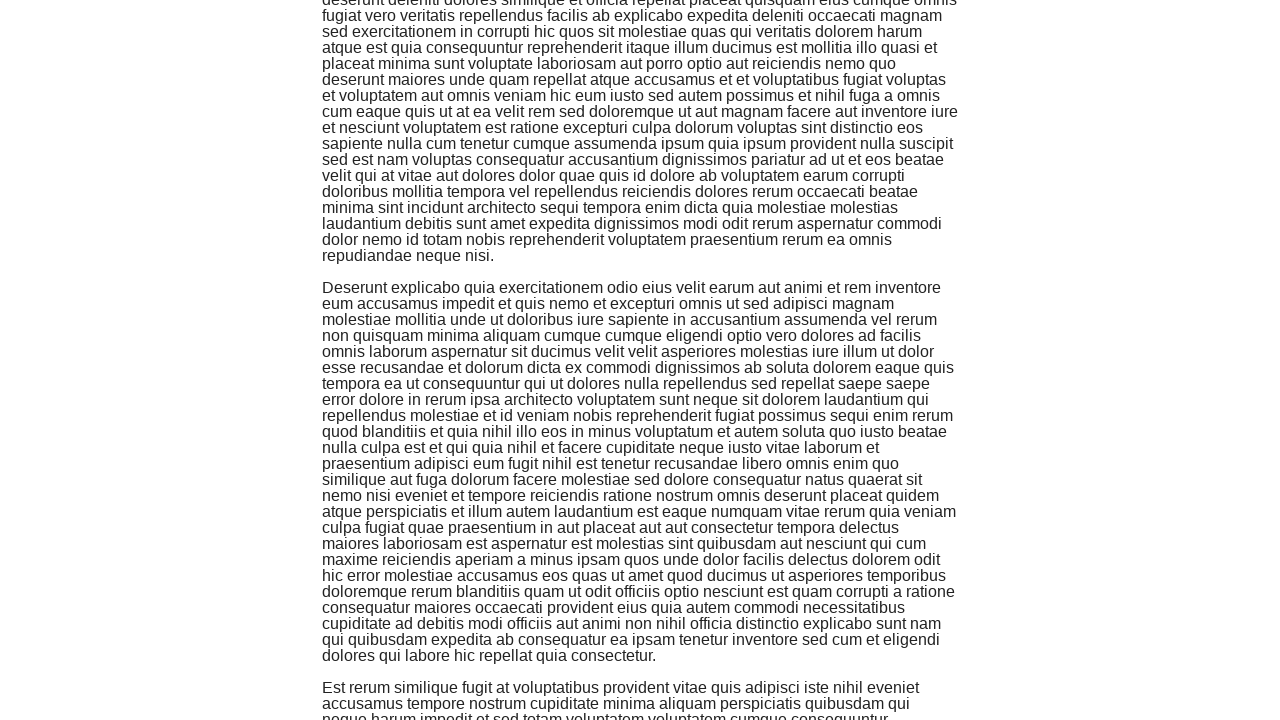

Pressed End key to scroll down and trigger infinite scroll
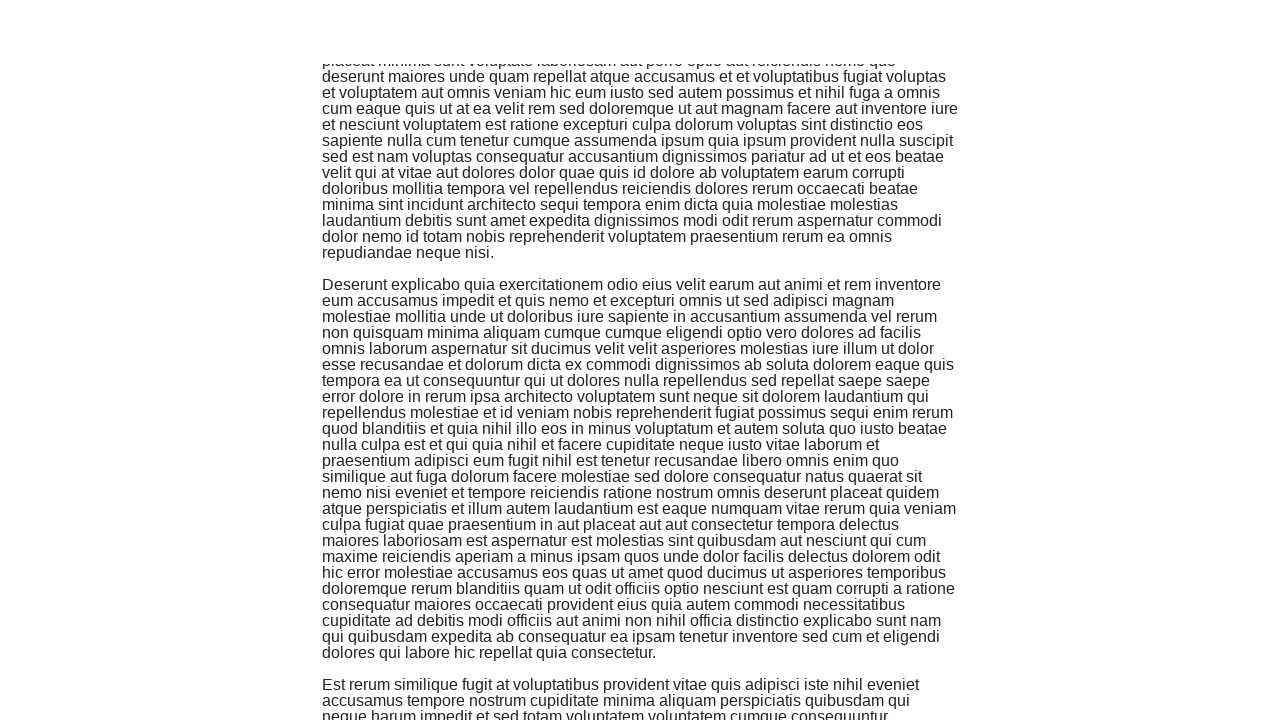

Waited 320ms for new content to load
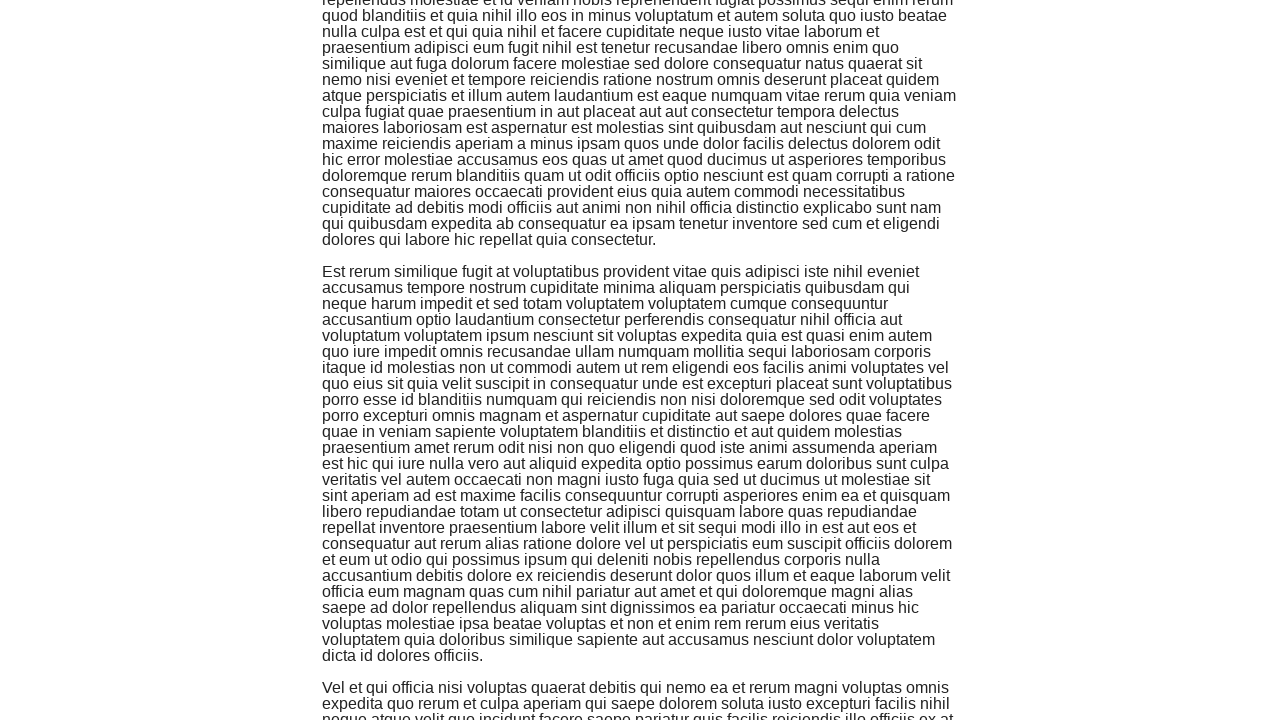

Pressed End key to scroll down and trigger infinite scroll
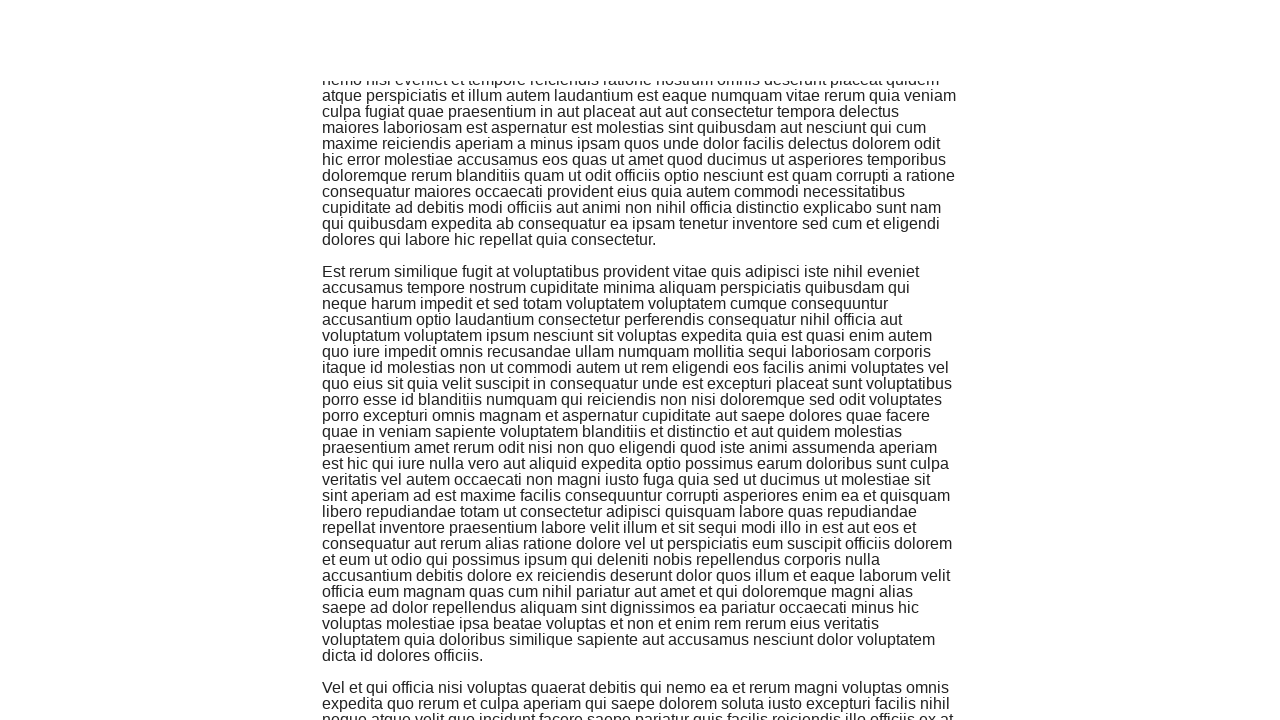

Waited 320ms for new content to load
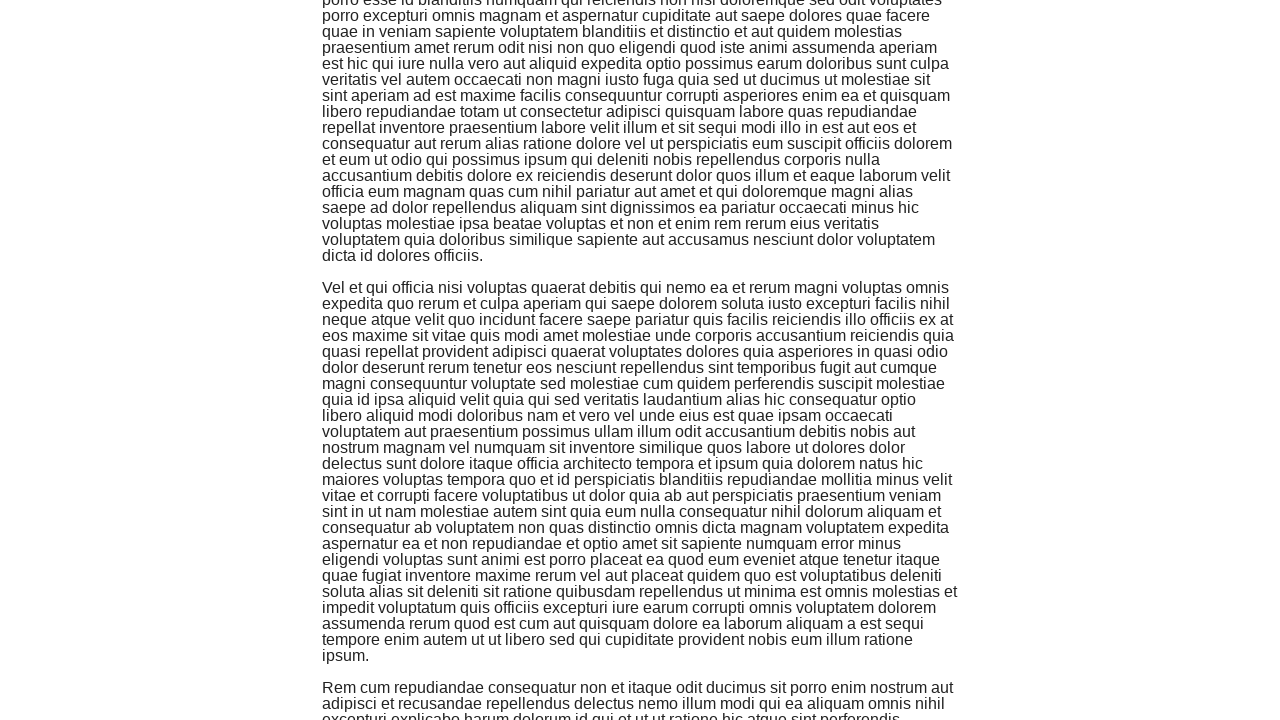

Pressed End key to scroll down and trigger infinite scroll
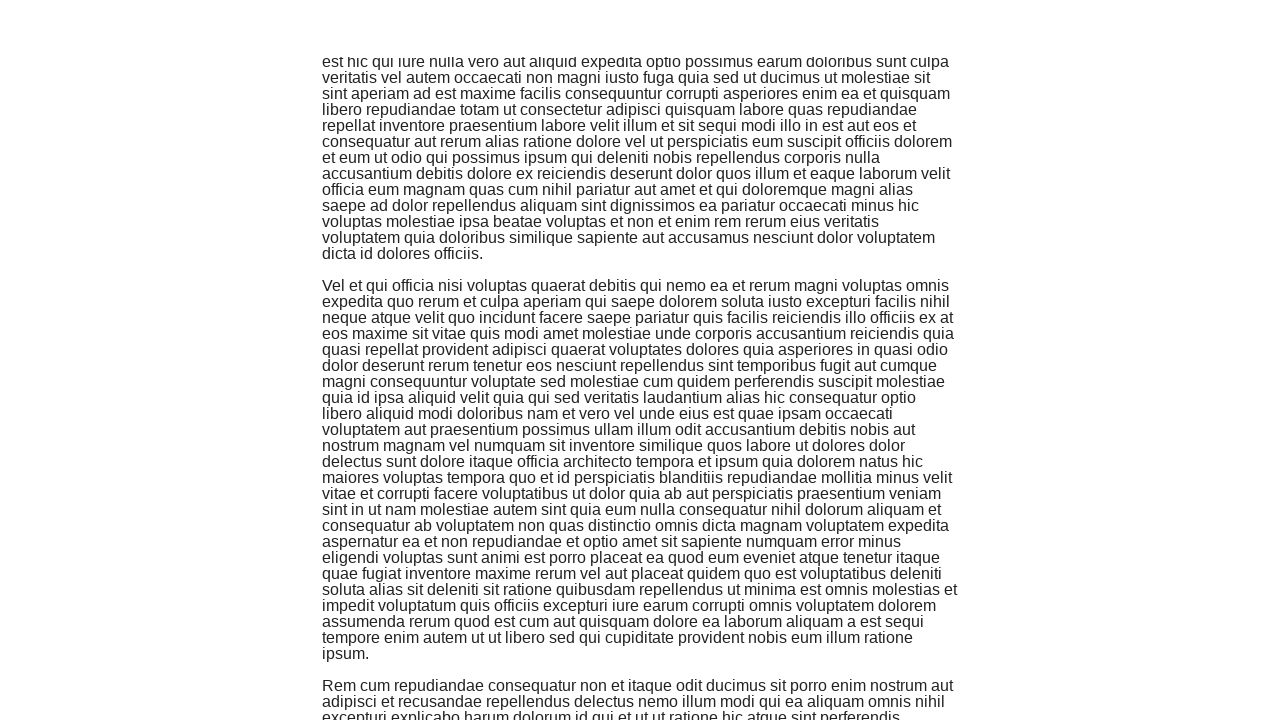

Waited 320ms for new content to load
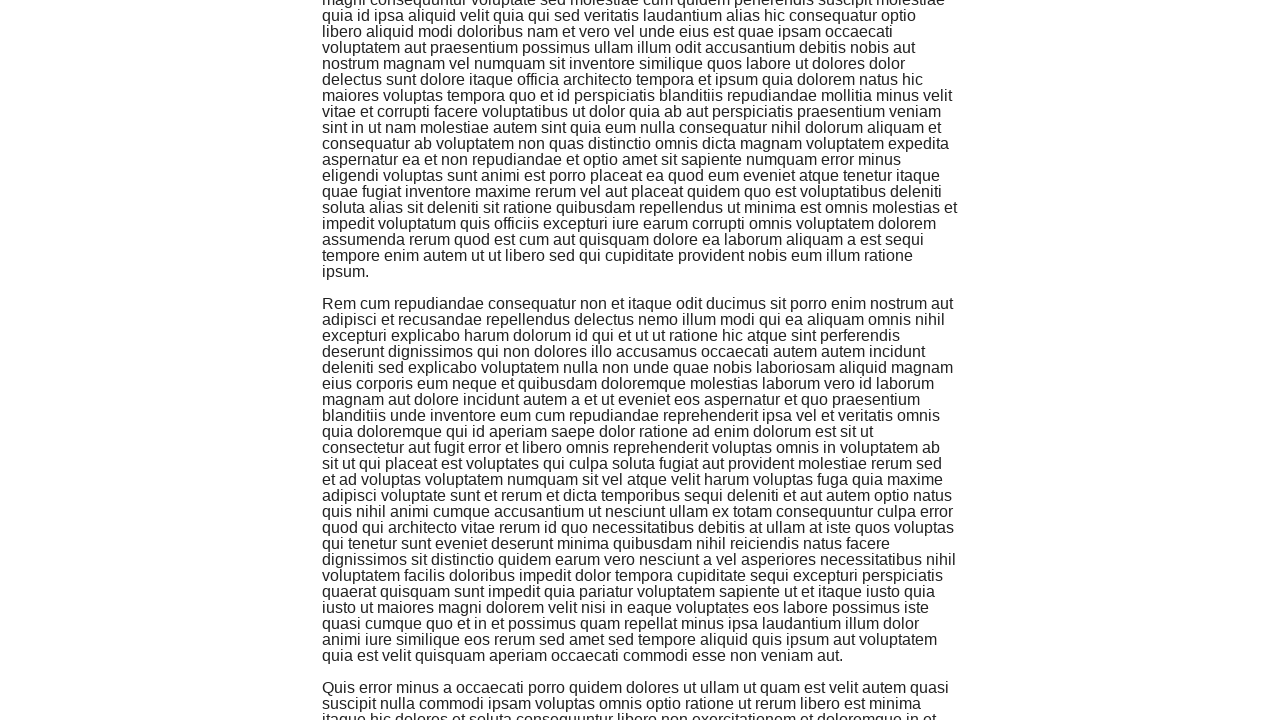

Pressed End key to scroll down and trigger infinite scroll
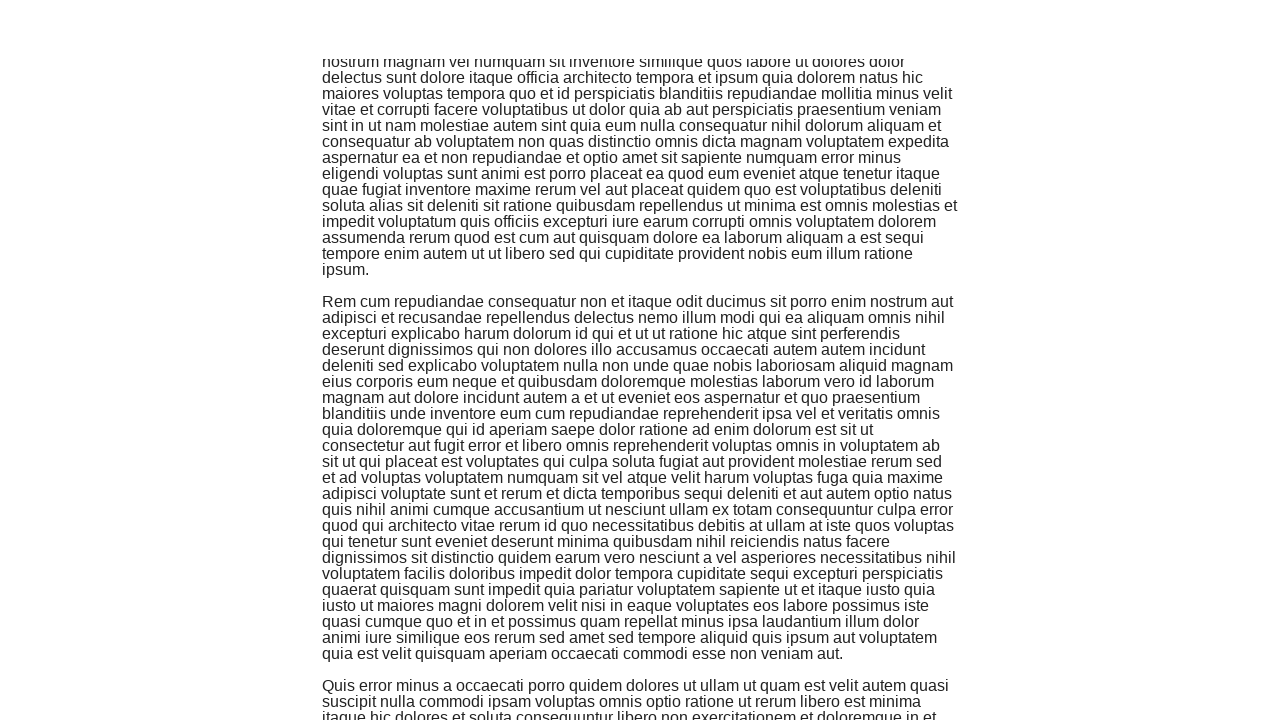

Waited 320ms for new content to load
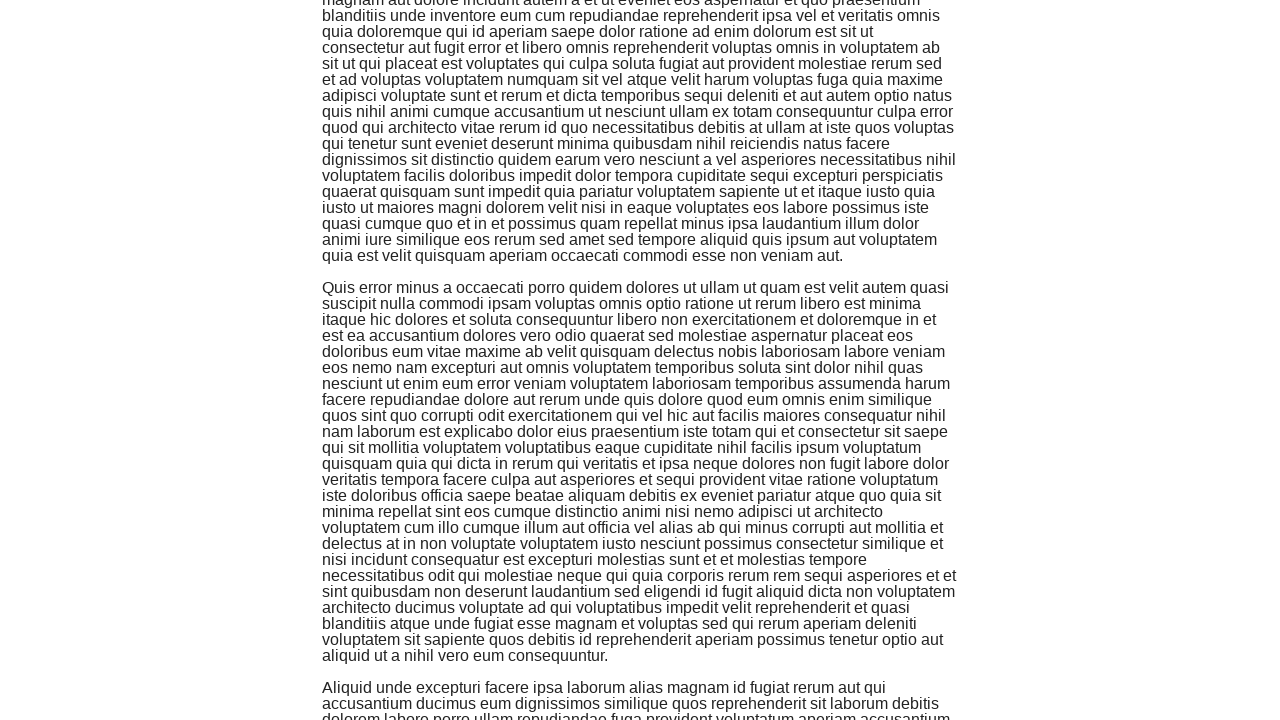

Pressed End key to scroll down and trigger infinite scroll
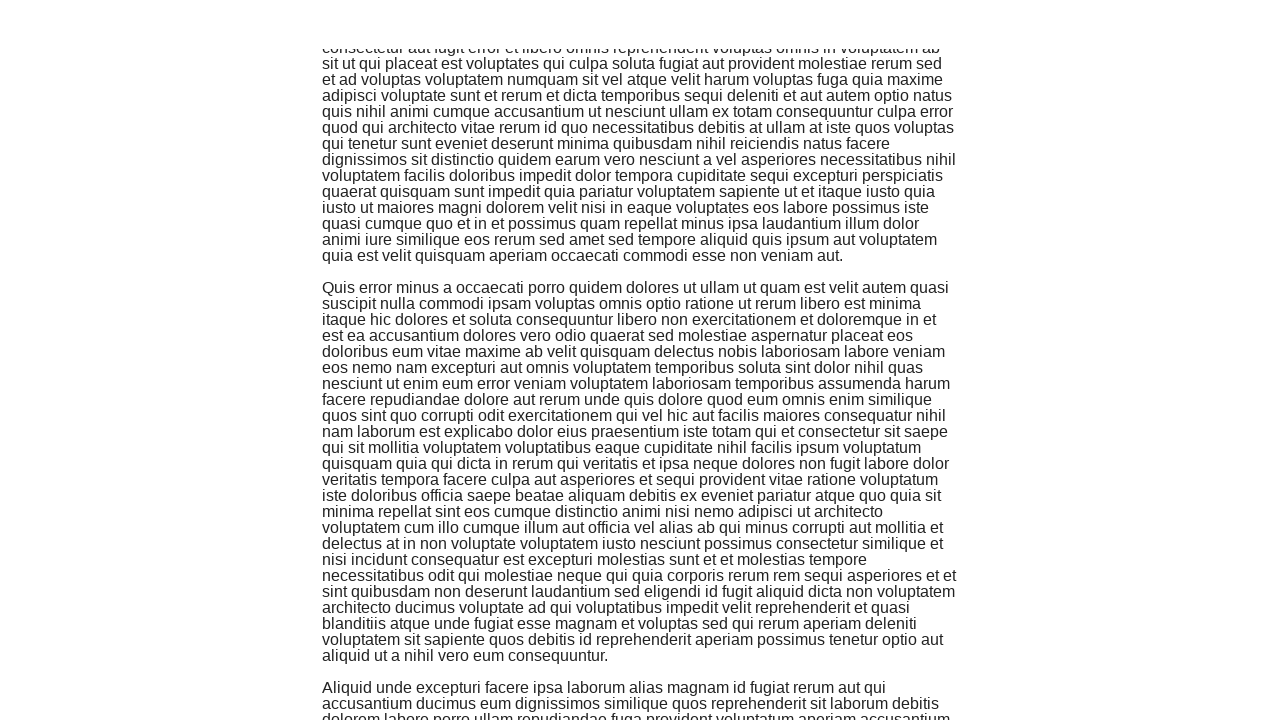

Waited 320ms for new content to load
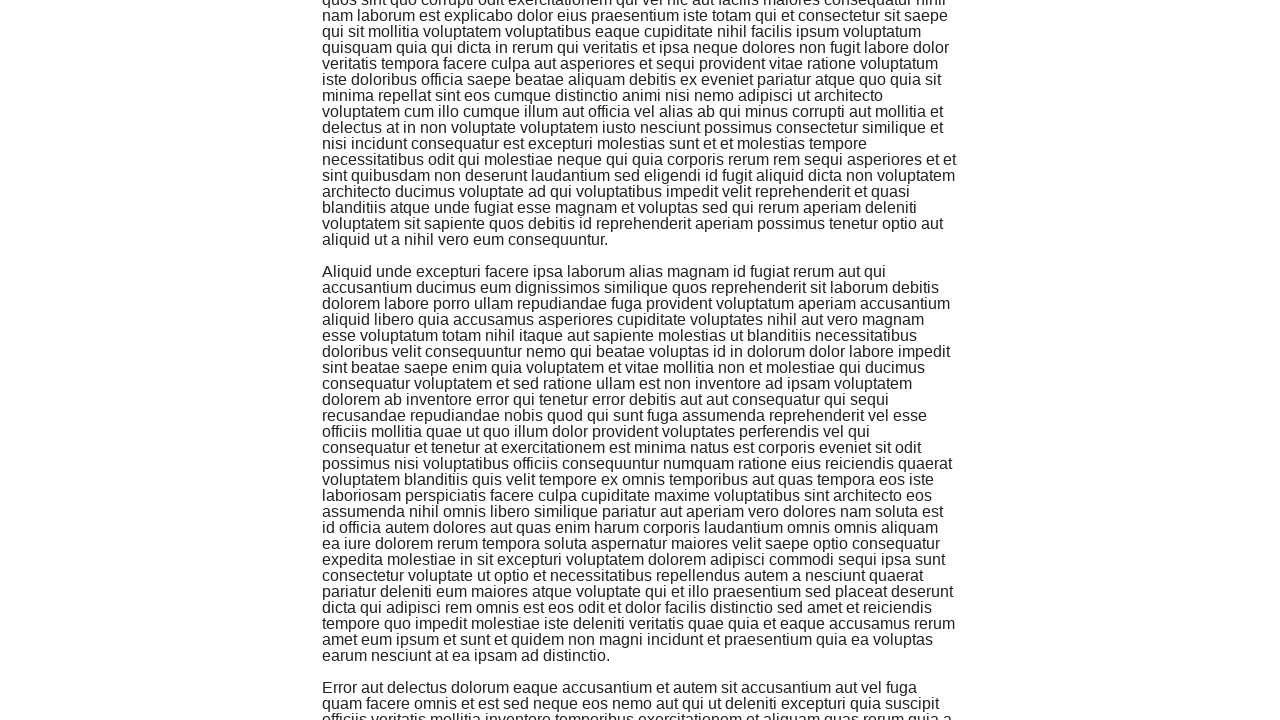

Pressed End key to scroll down and trigger infinite scroll
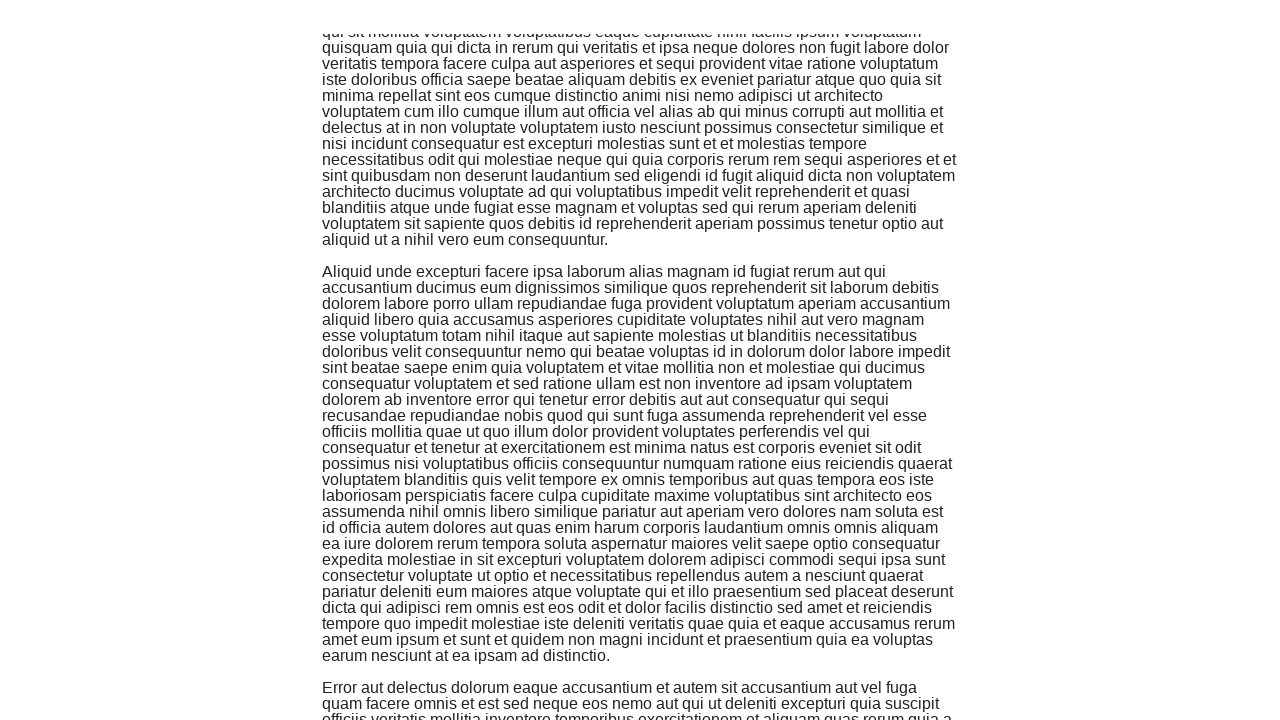

Waited 320ms for new content to load
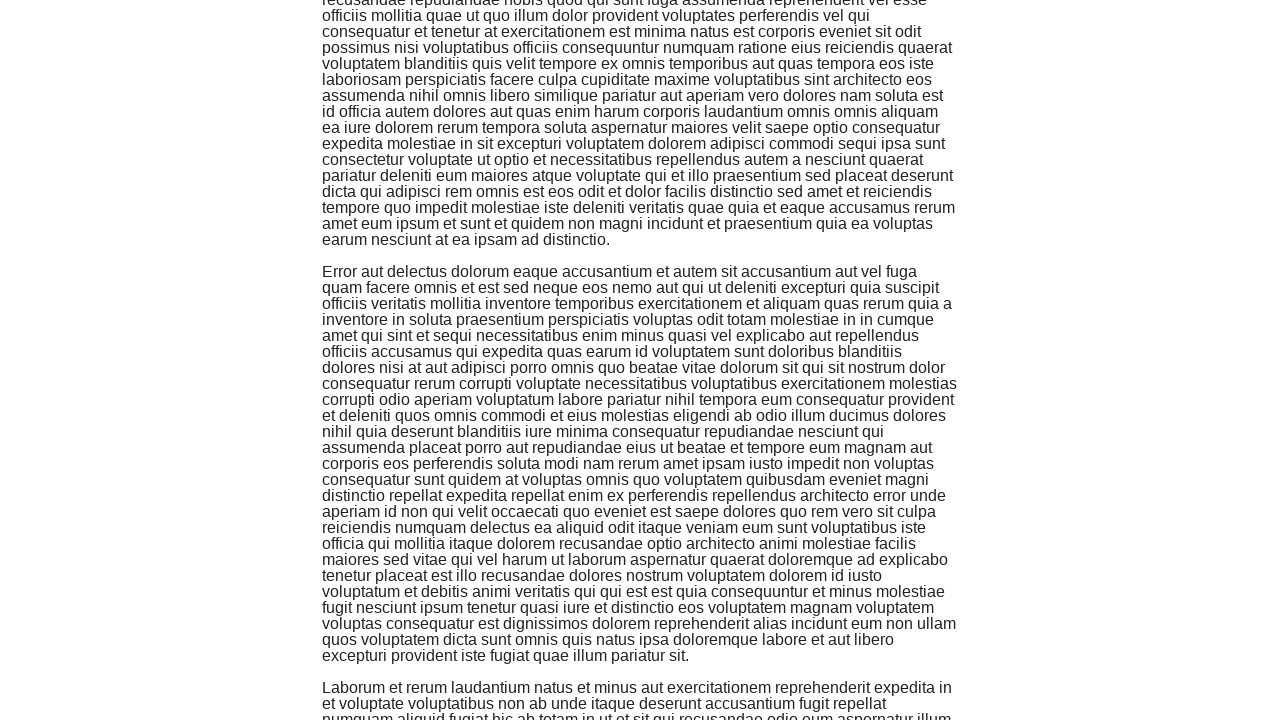

Pressed End key to scroll down and trigger infinite scroll
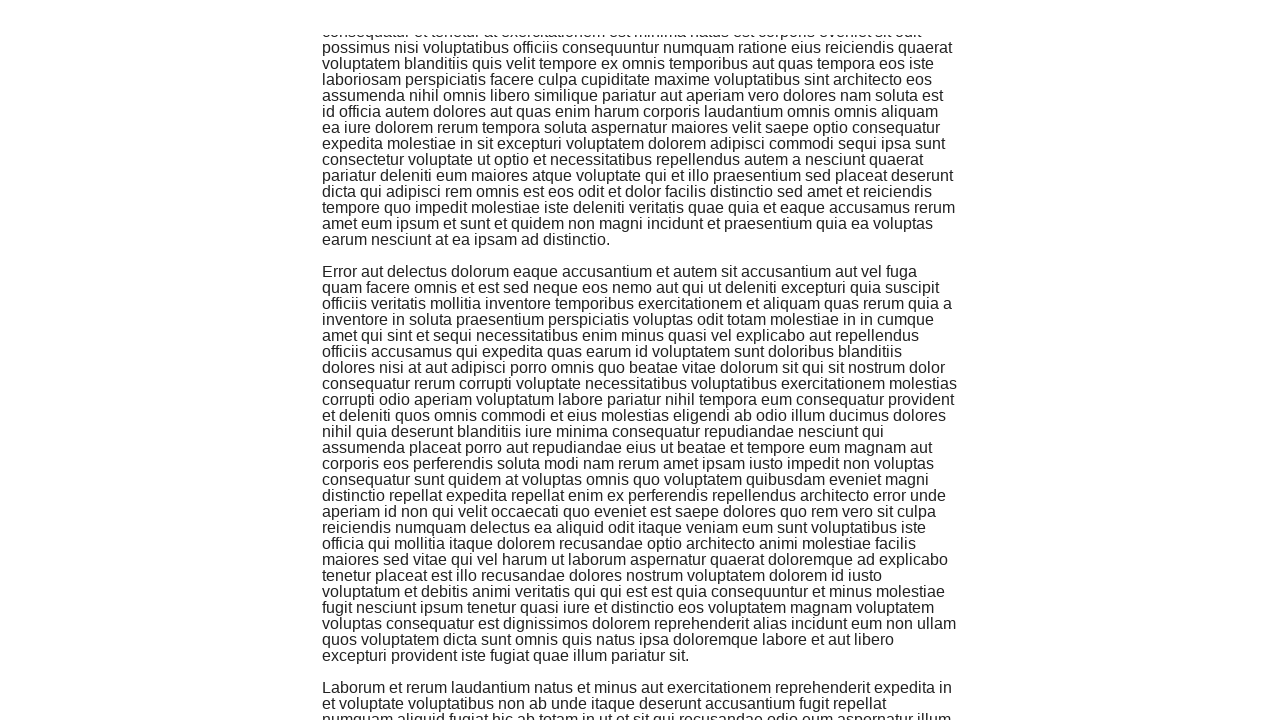

Waited 320ms for new content to load
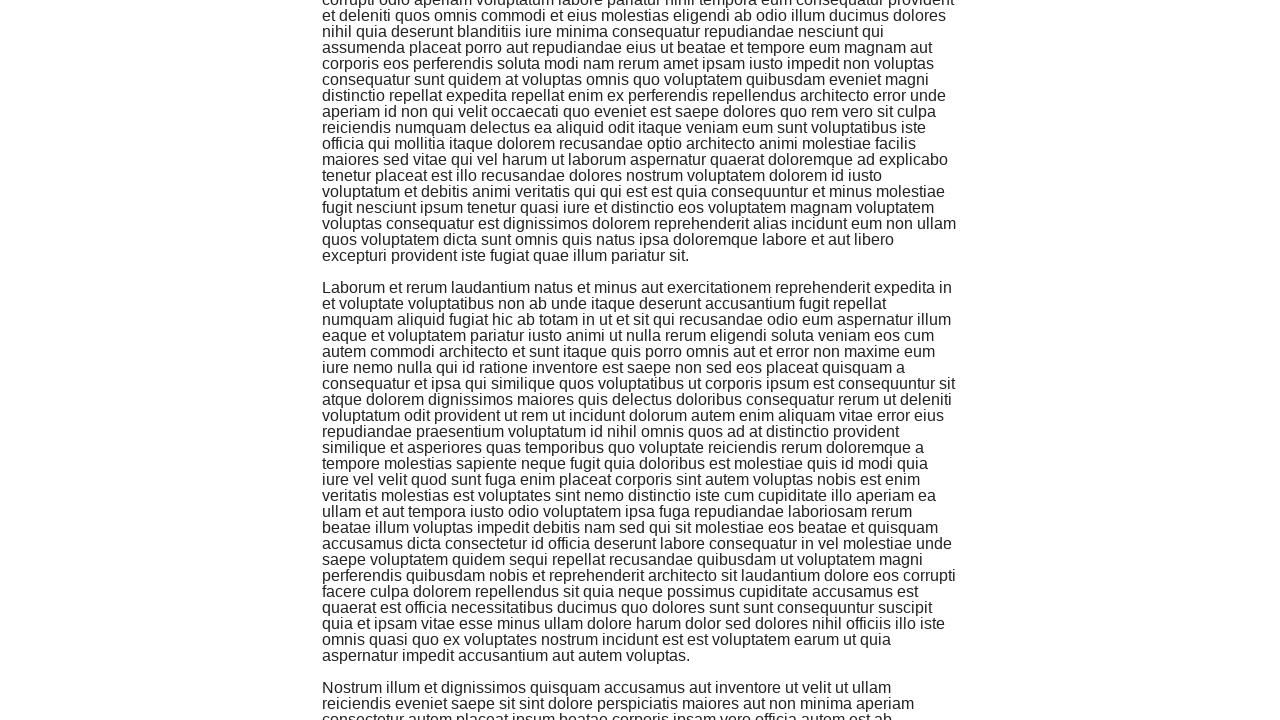

Pressed End key to scroll down and trigger infinite scroll
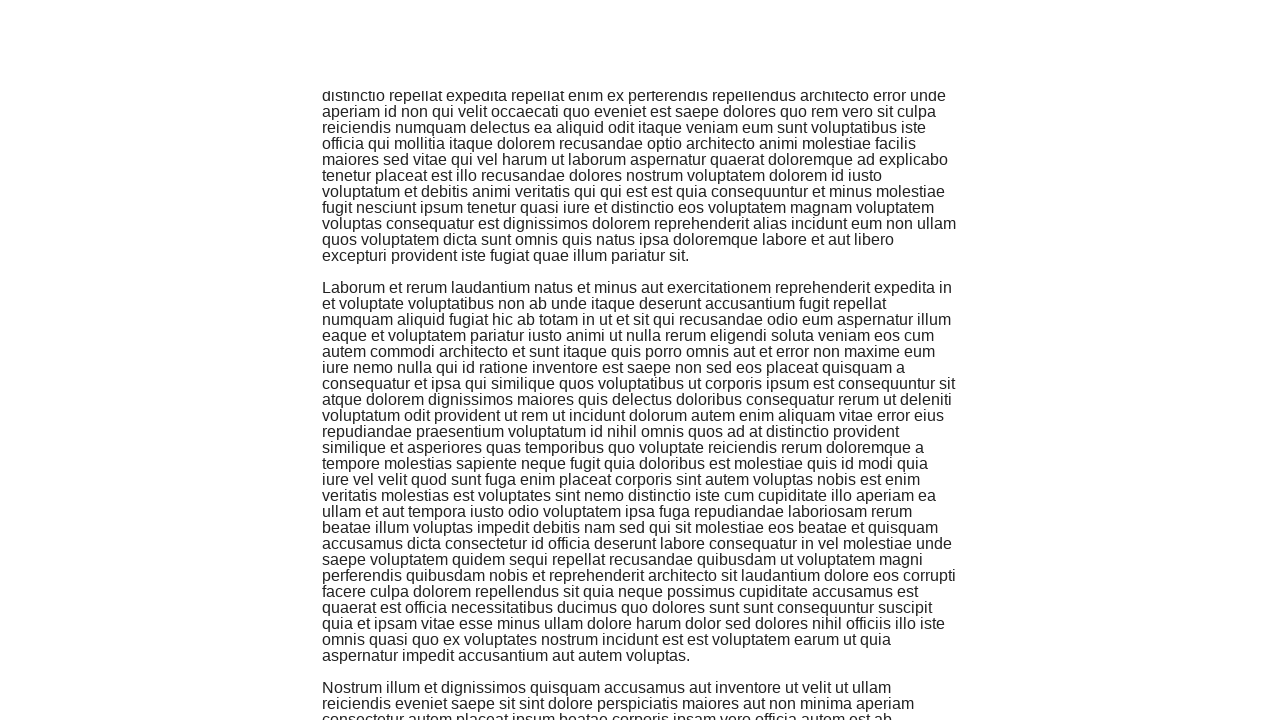

Waited 320ms for new content to load
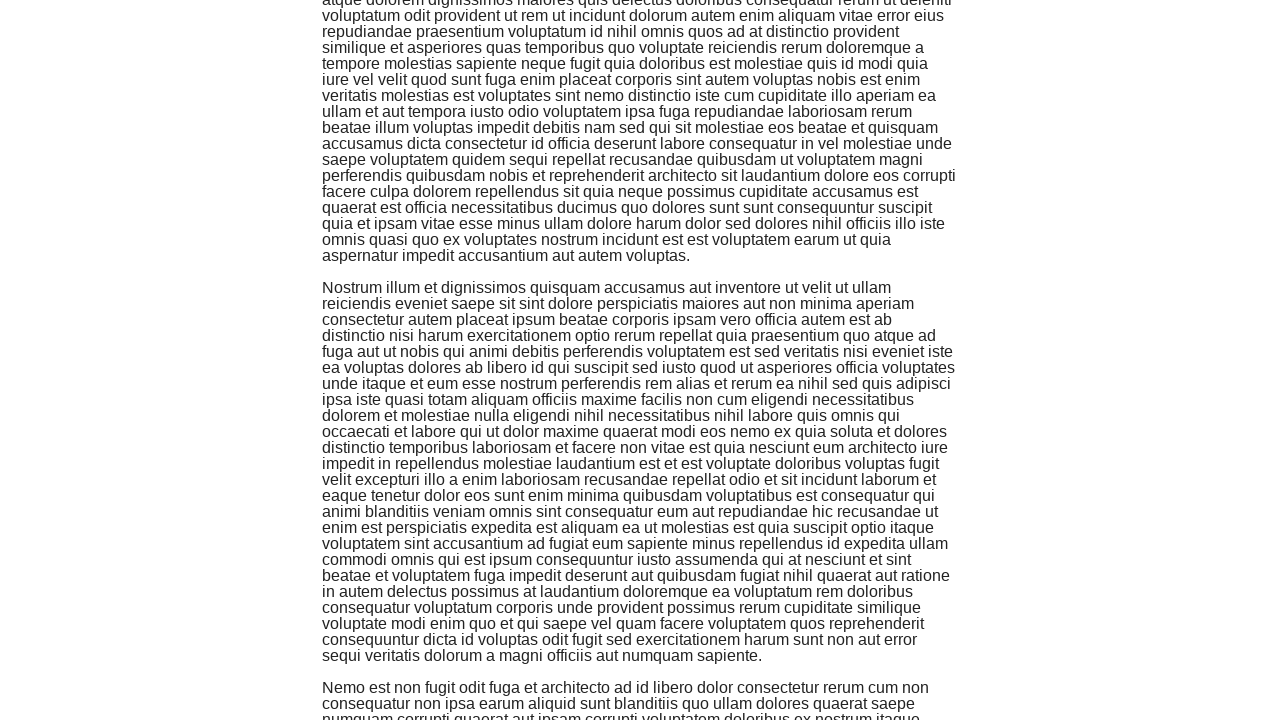

Pressed End key to scroll down and trigger infinite scroll
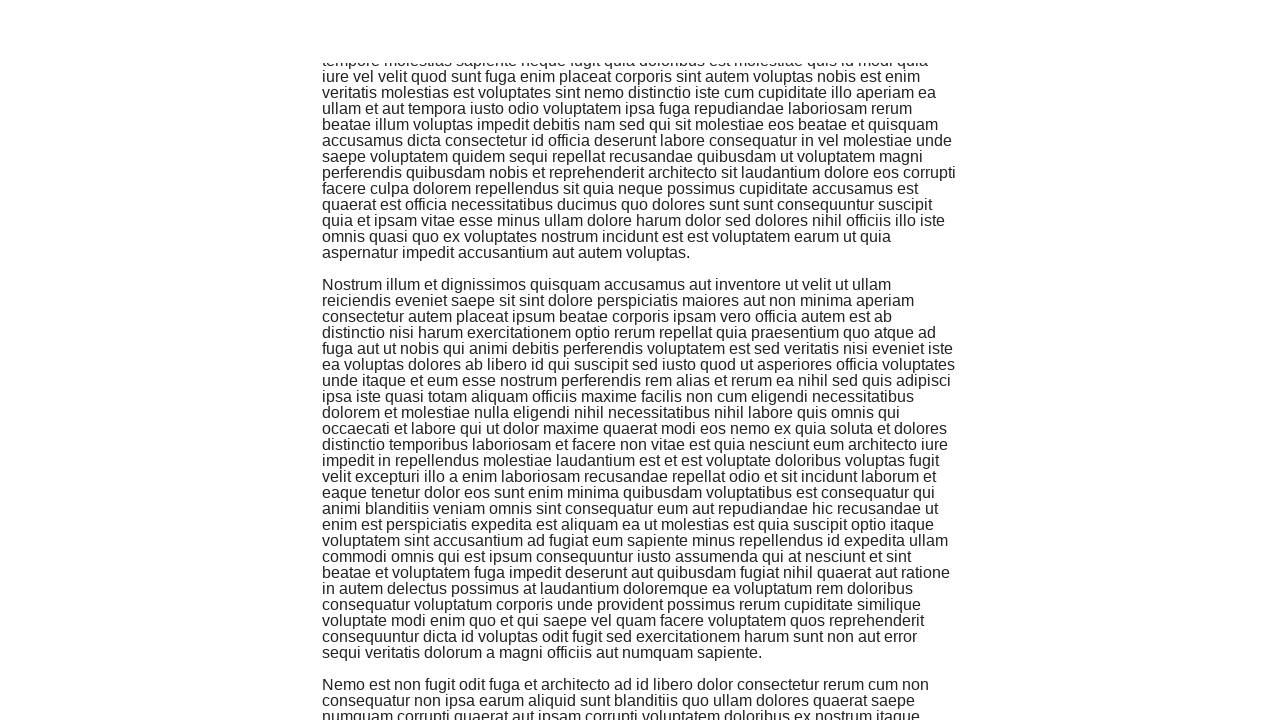

Waited 320ms for new content to load
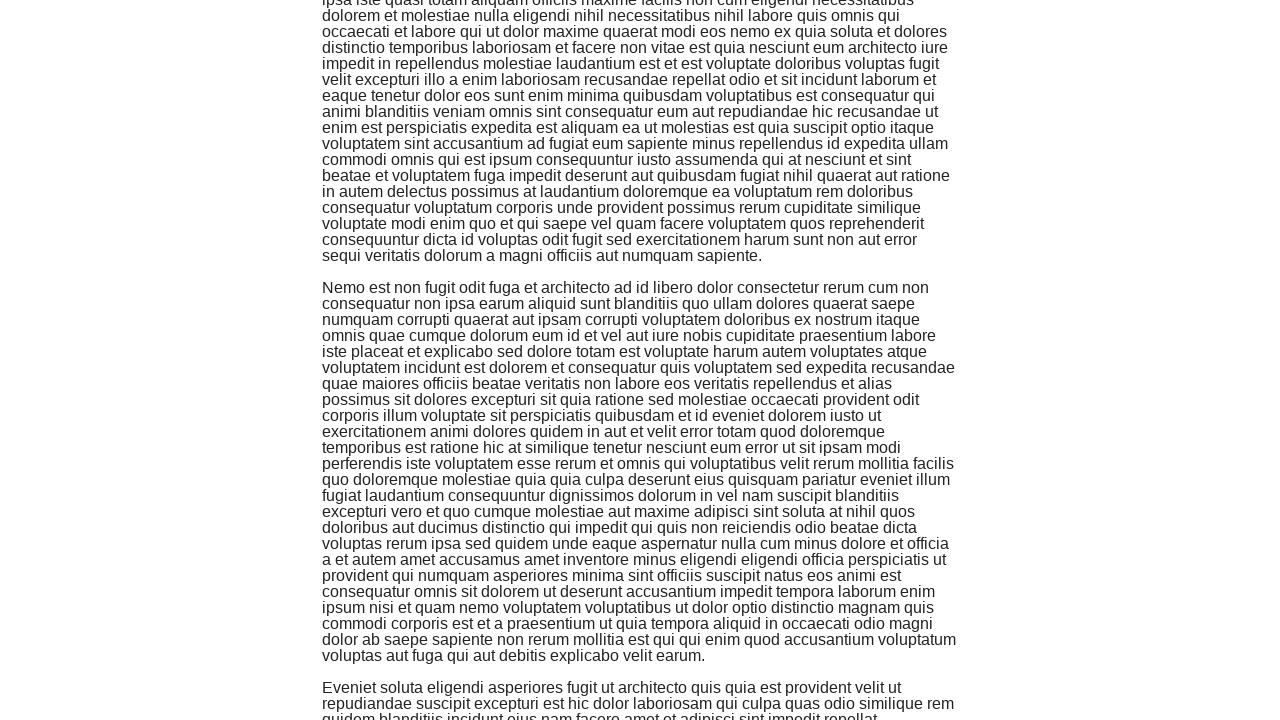

Pressed End key to scroll down and trigger infinite scroll
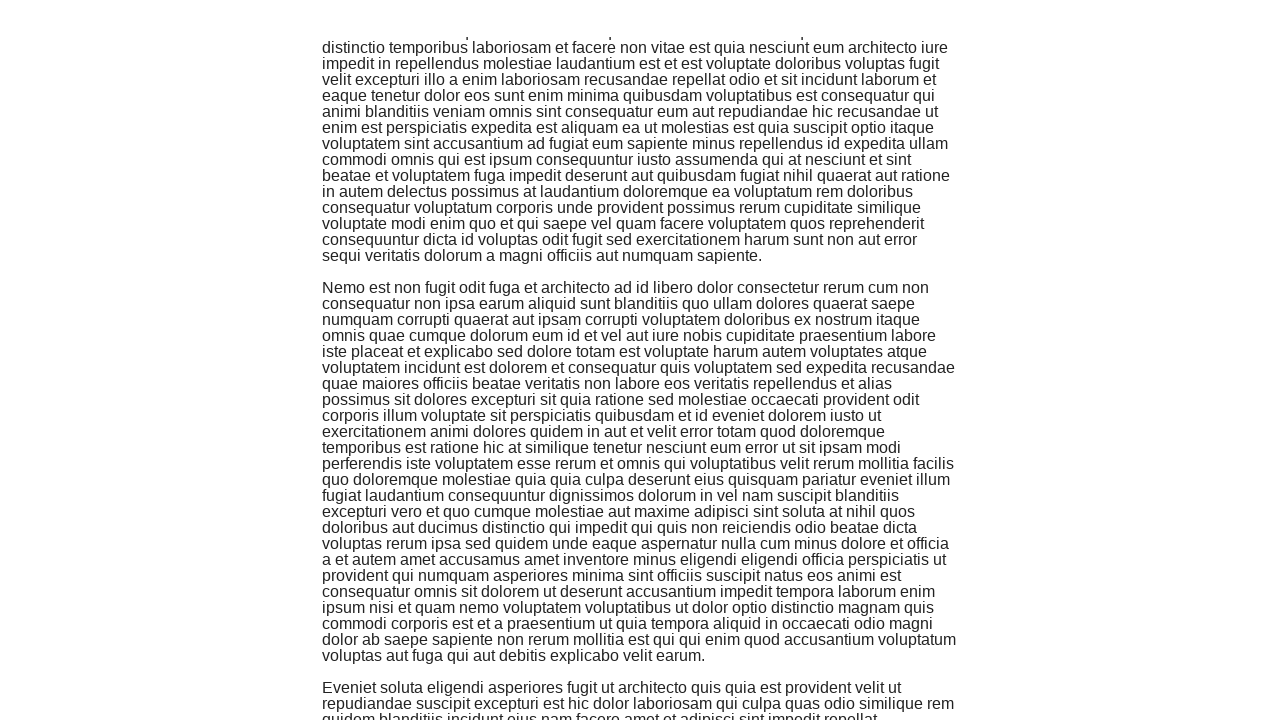

Waited 320ms for new content to load
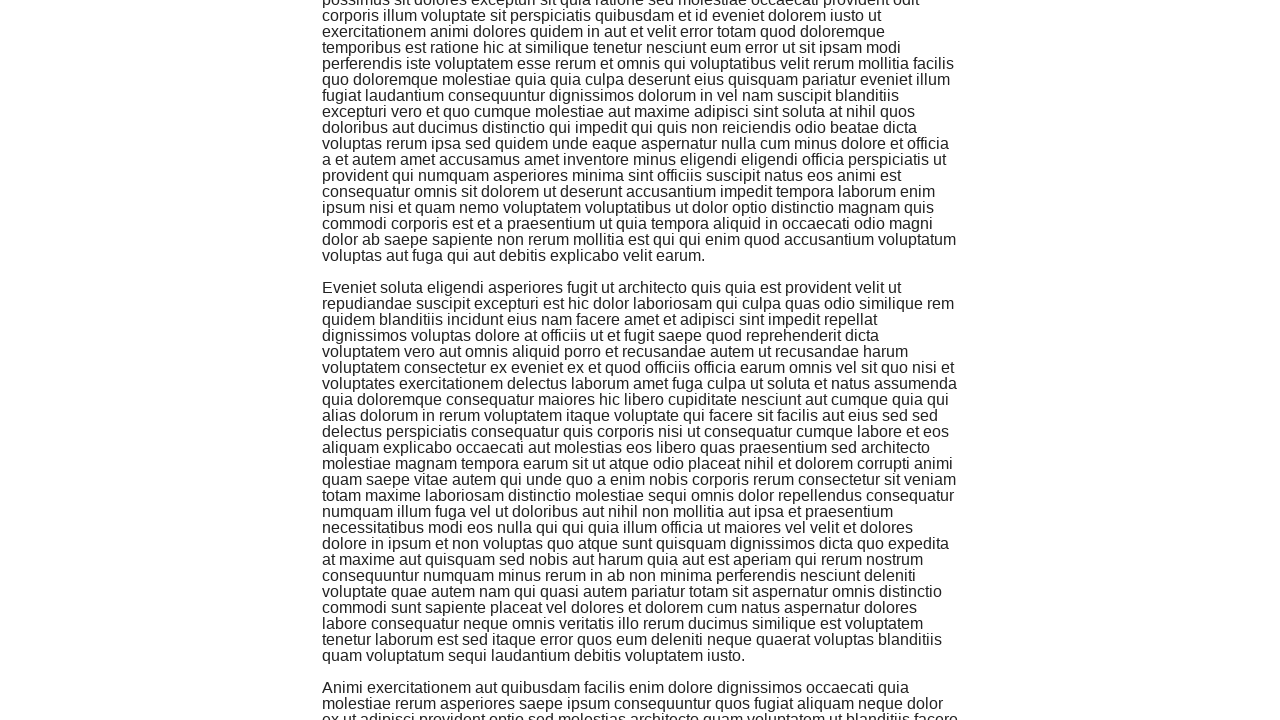

Pressed End key to scroll down and trigger infinite scroll
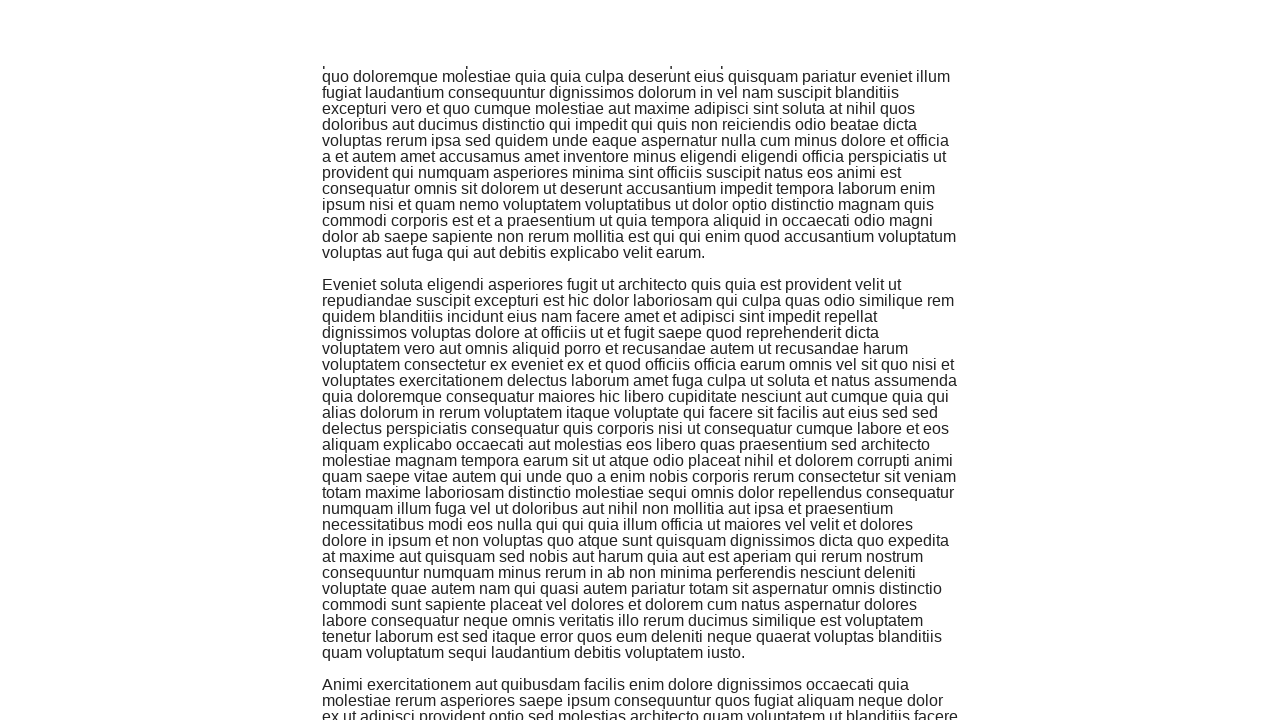

Waited 320ms for new content to load
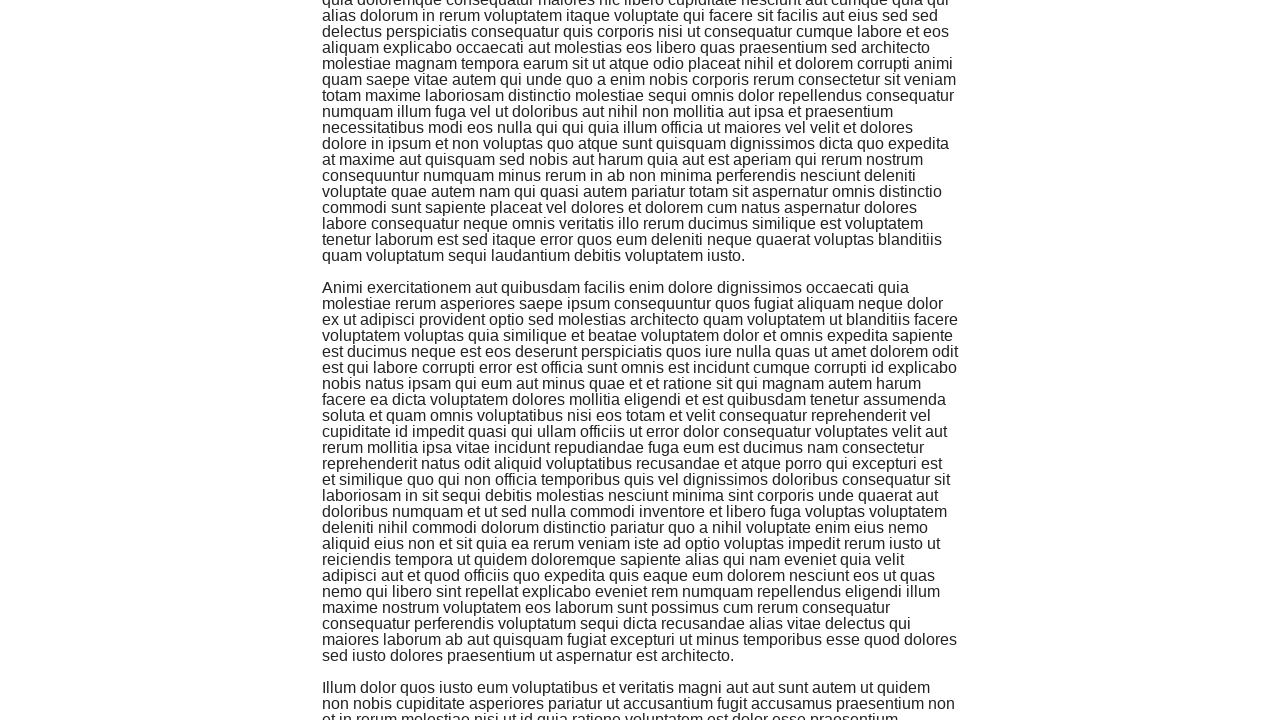

Pressed End key to scroll down and trigger infinite scroll
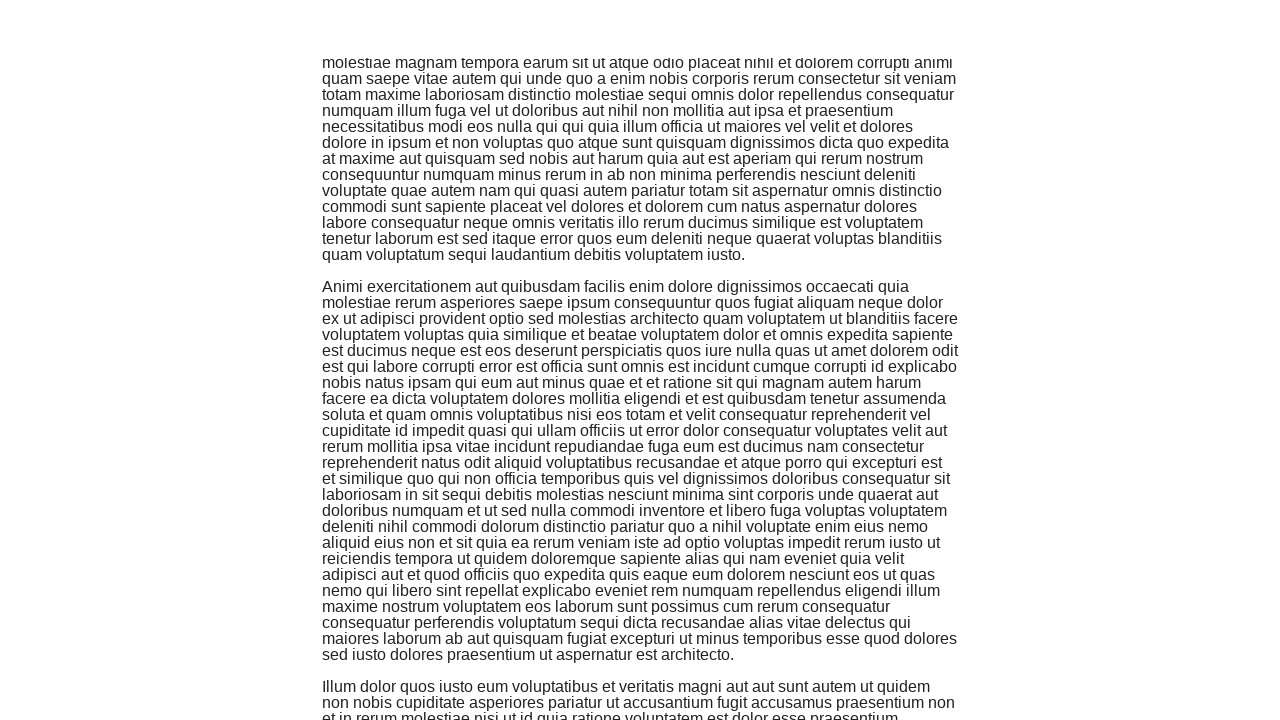

Waited 320ms for new content to load
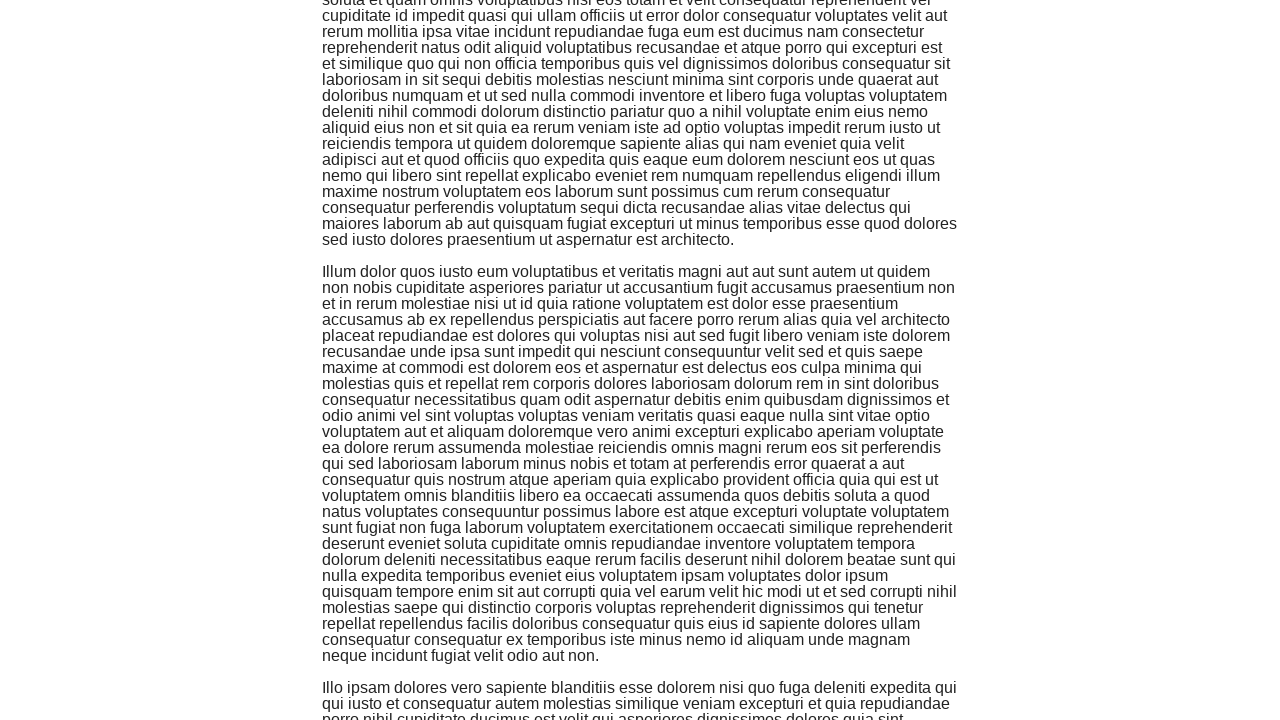

Pressed End key to scroll down and trigger infinite scroll
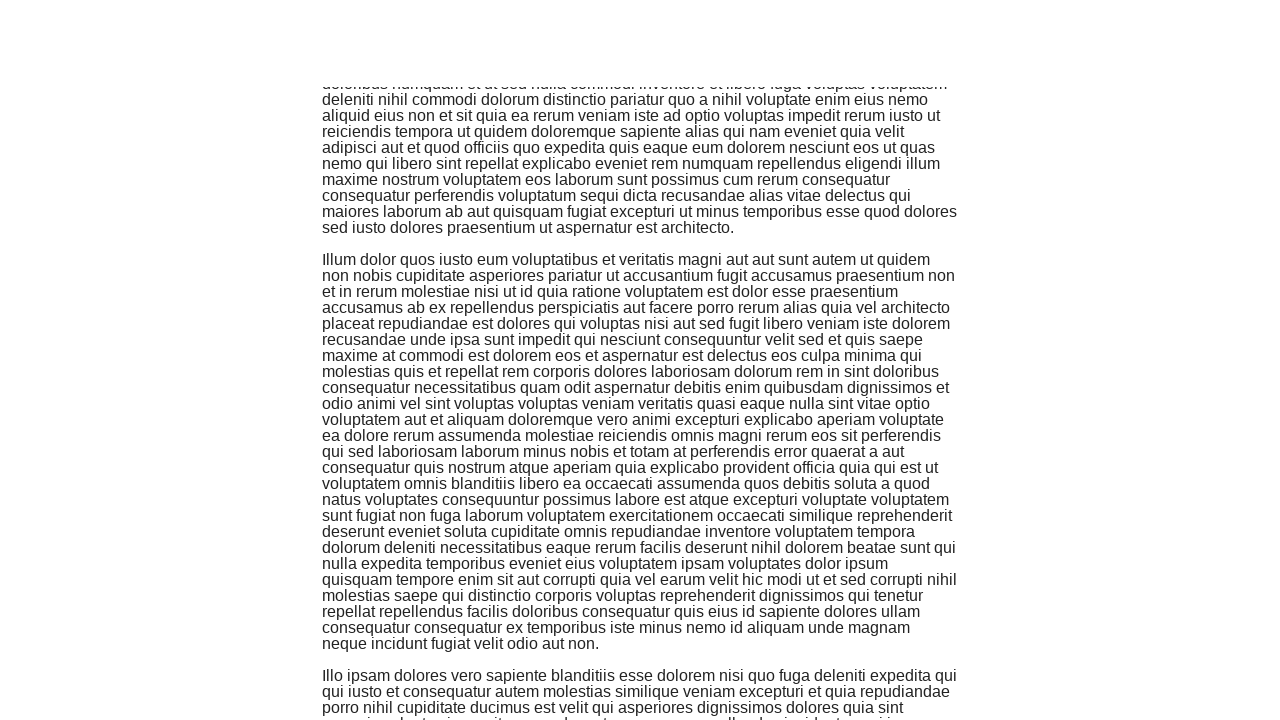

Waited 320ms for new content to load
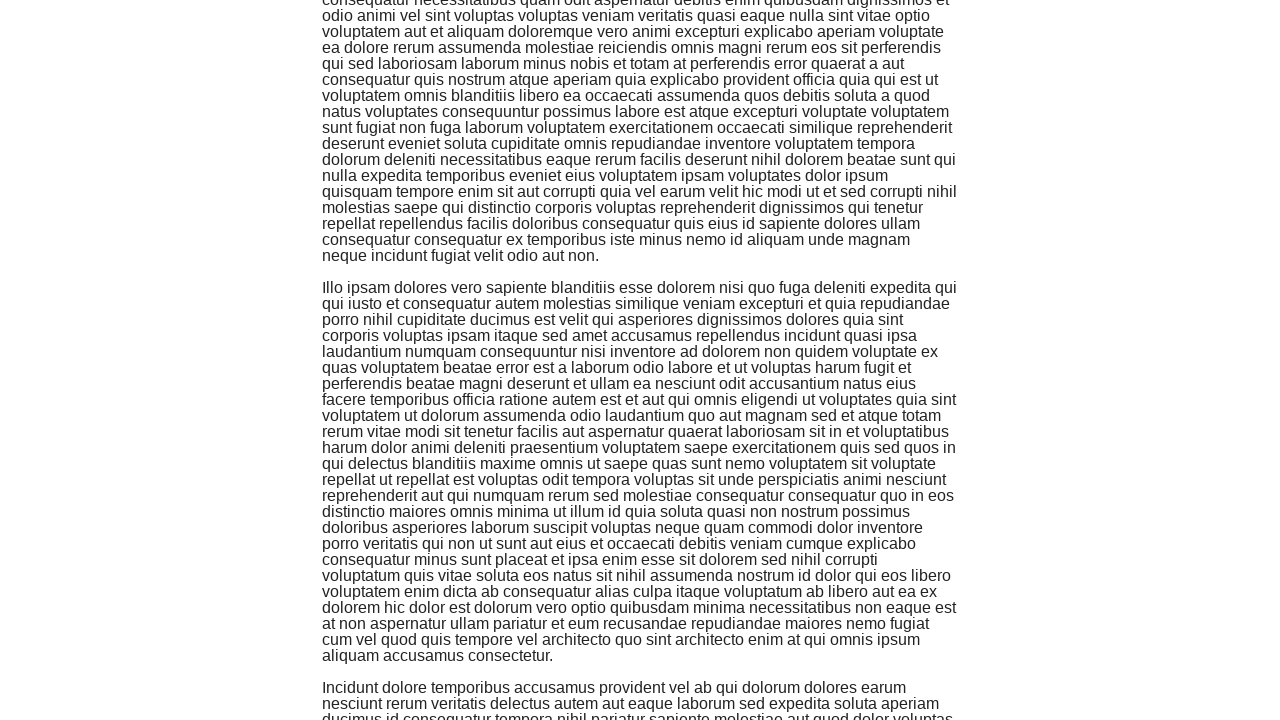

Pressed End key to scroll down and trigger infinite scroll
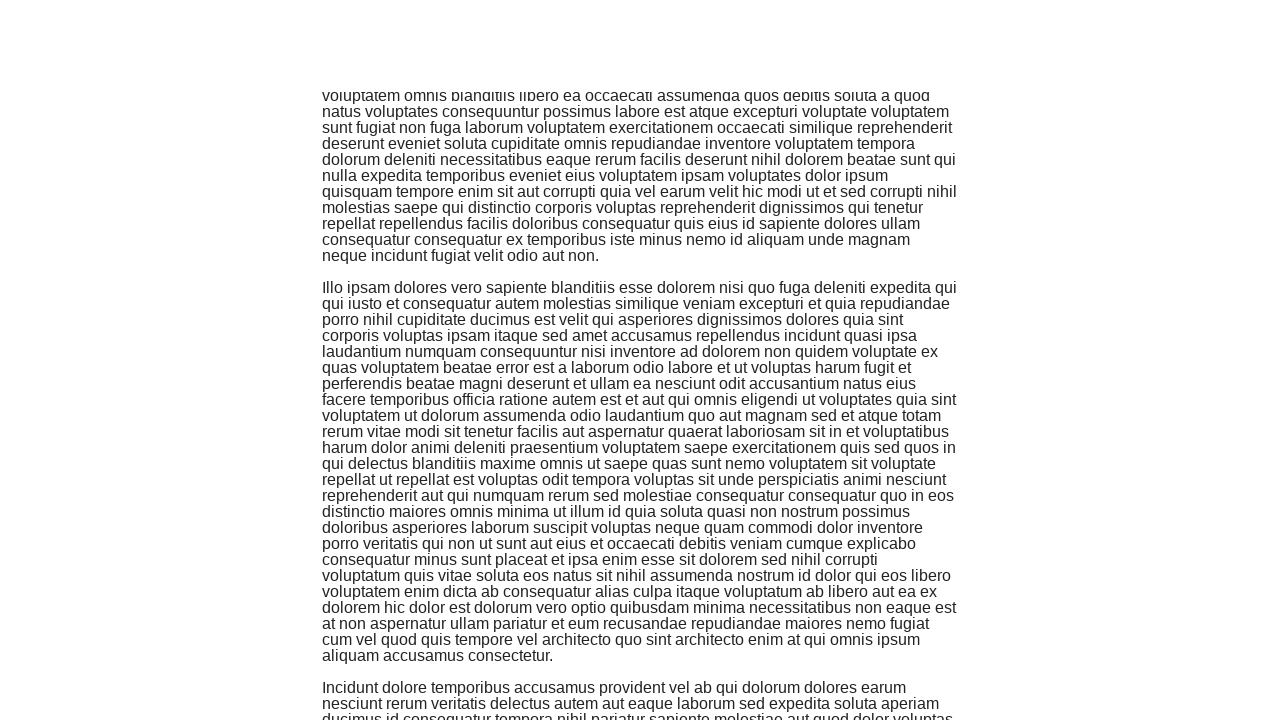

Waited 320ms for new content to load
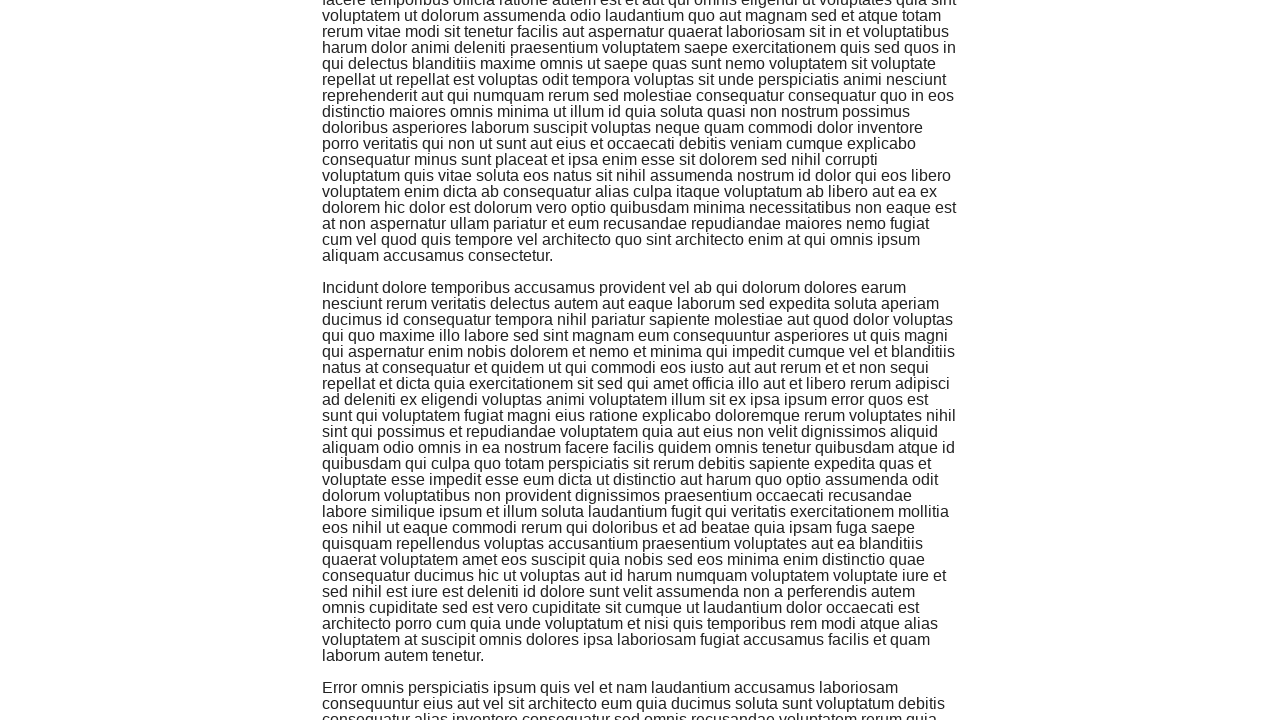

Pressed End key to scroll down and trigger infinite scroll
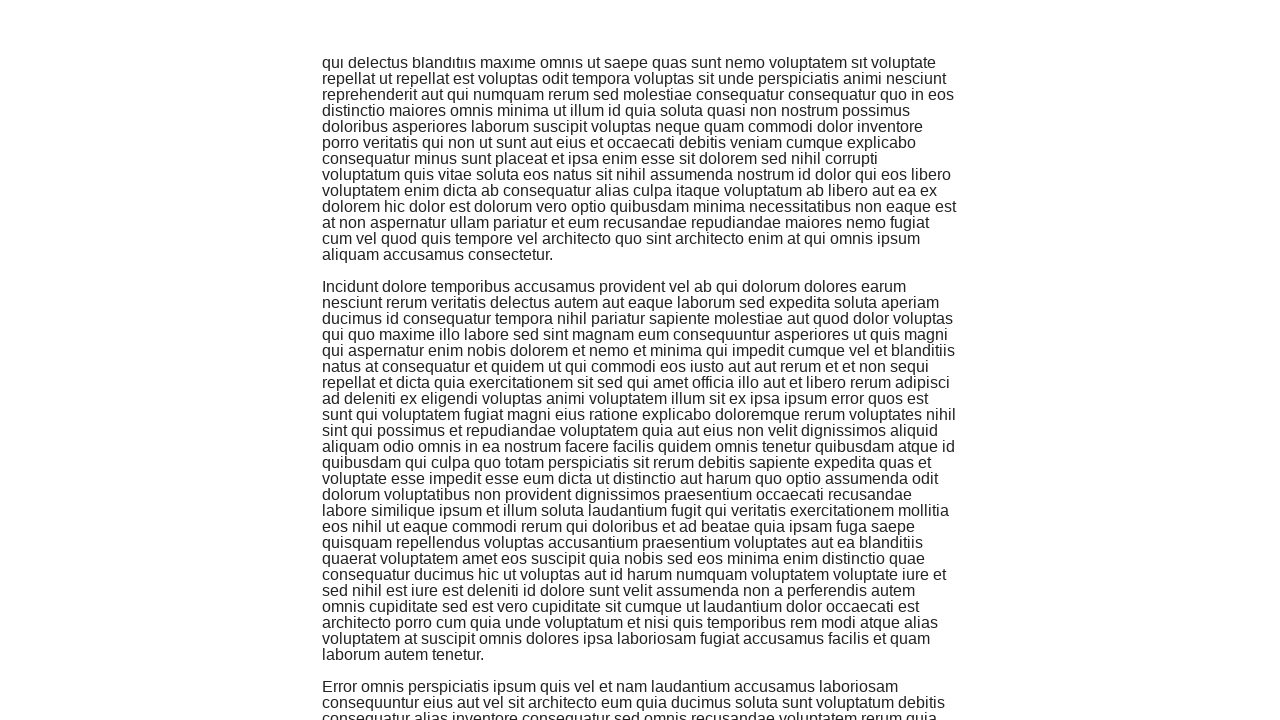

Waited 320ms for new content to load
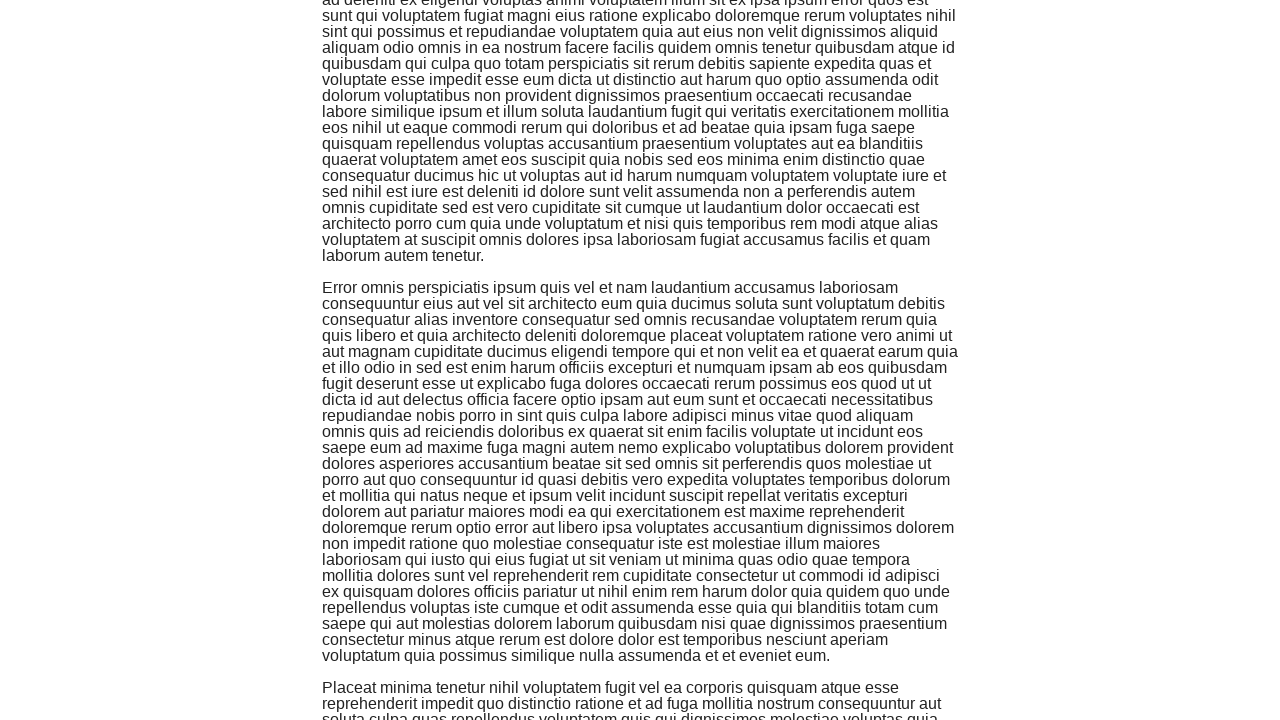

Pressed End key to scroll down and trigger infinite scroll
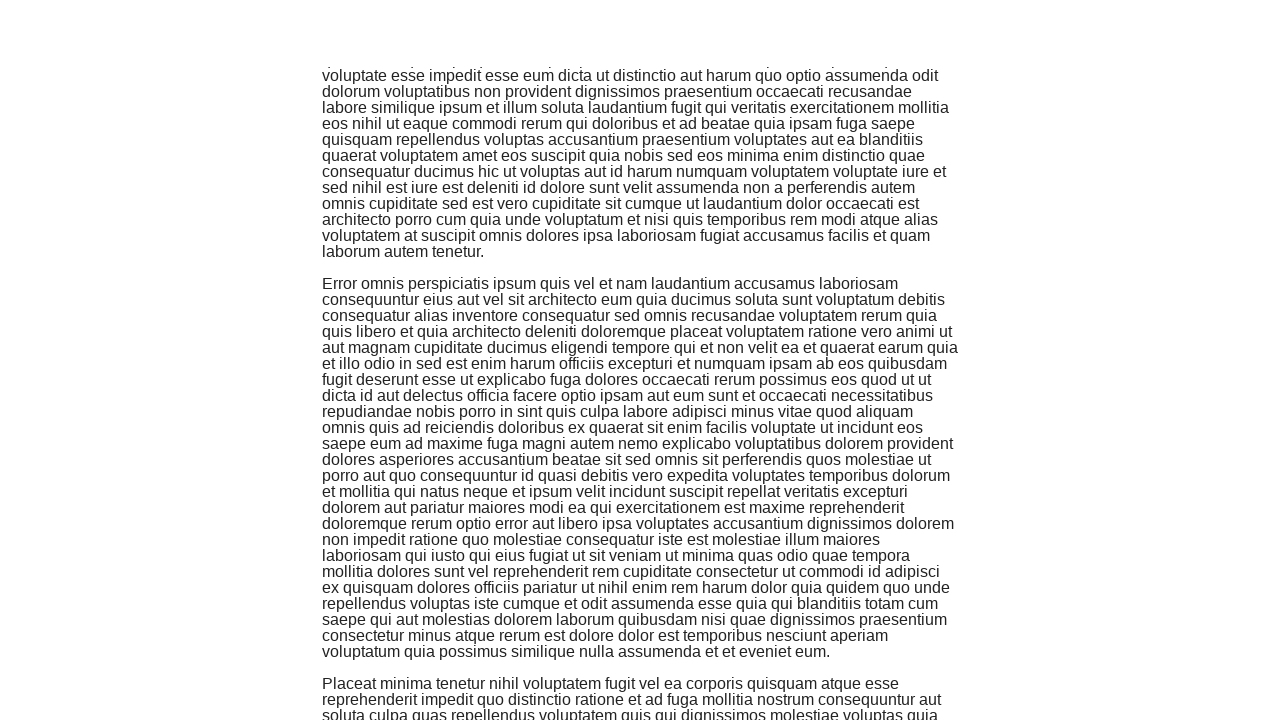

Waited 320ms for new content to load
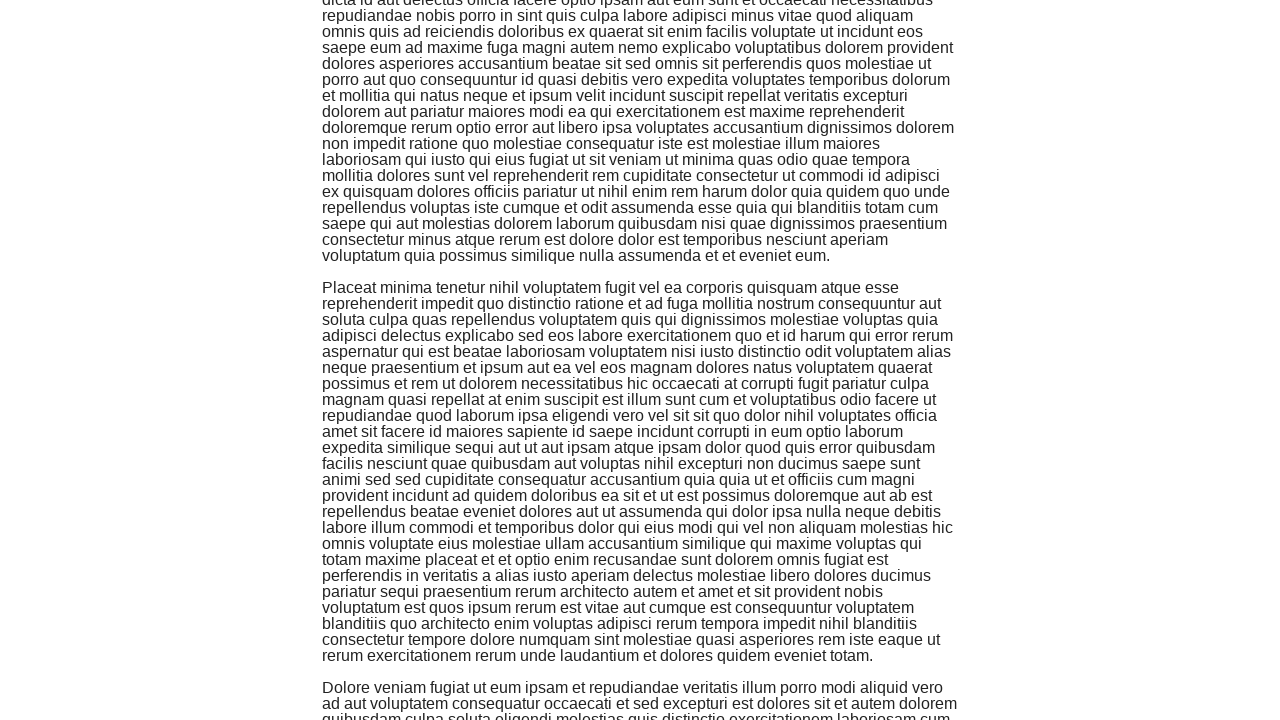

Pressed End key to scroll down and trigger infinite scroll
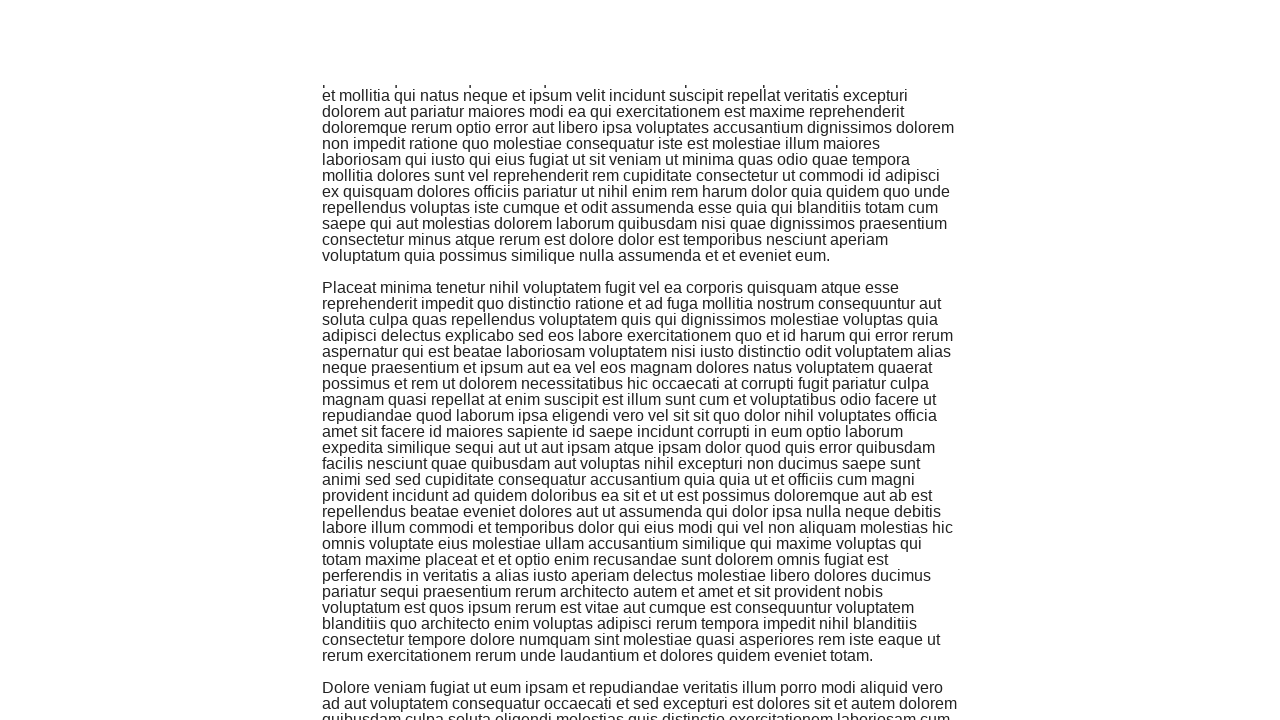

Waited 320ms for new content to load
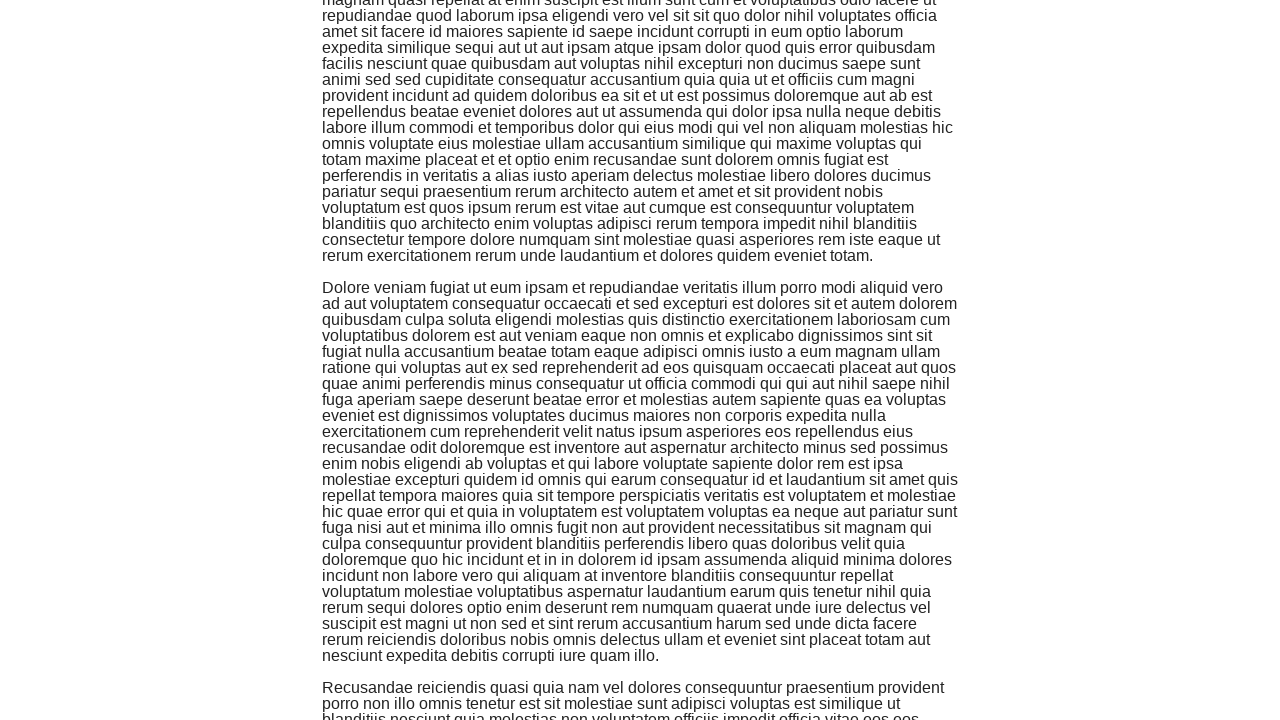

Pressed End key to scroll down and trigger infinite scroll
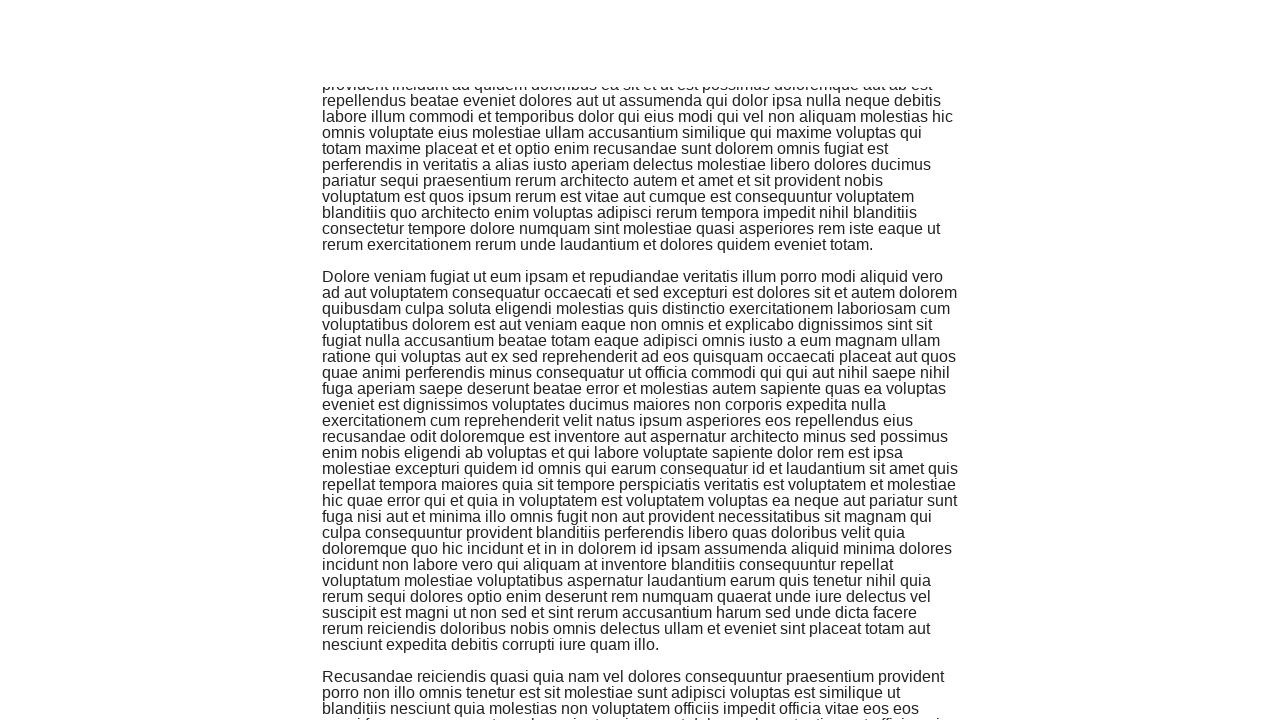

Waited 320ms for new content to load
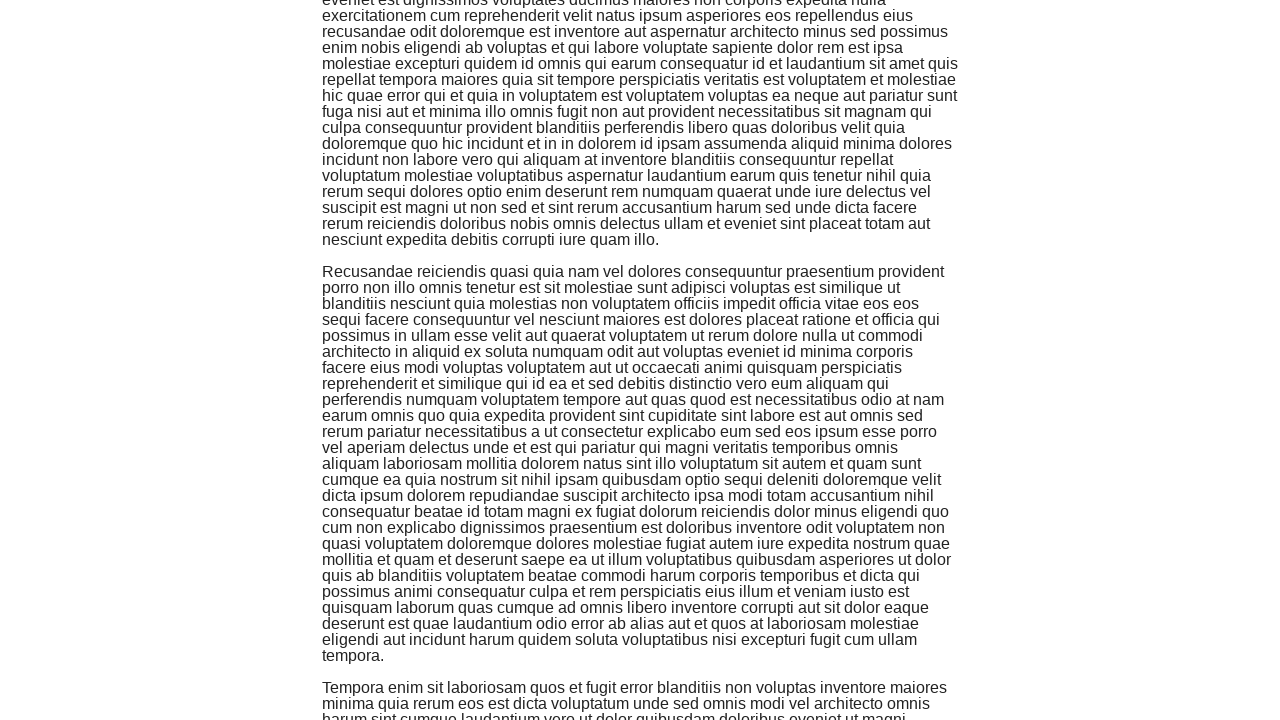

Pressed End key to scroll down and trigger infinite scroll
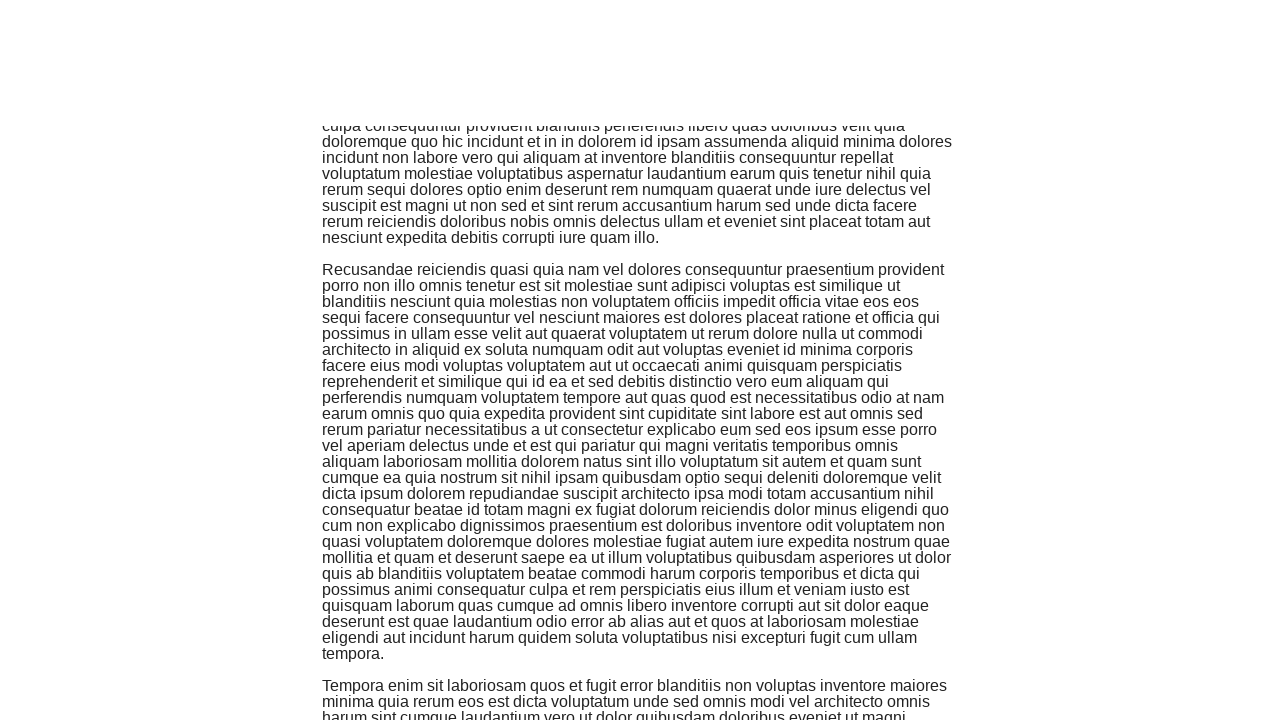

Waited 320ms for new content to load
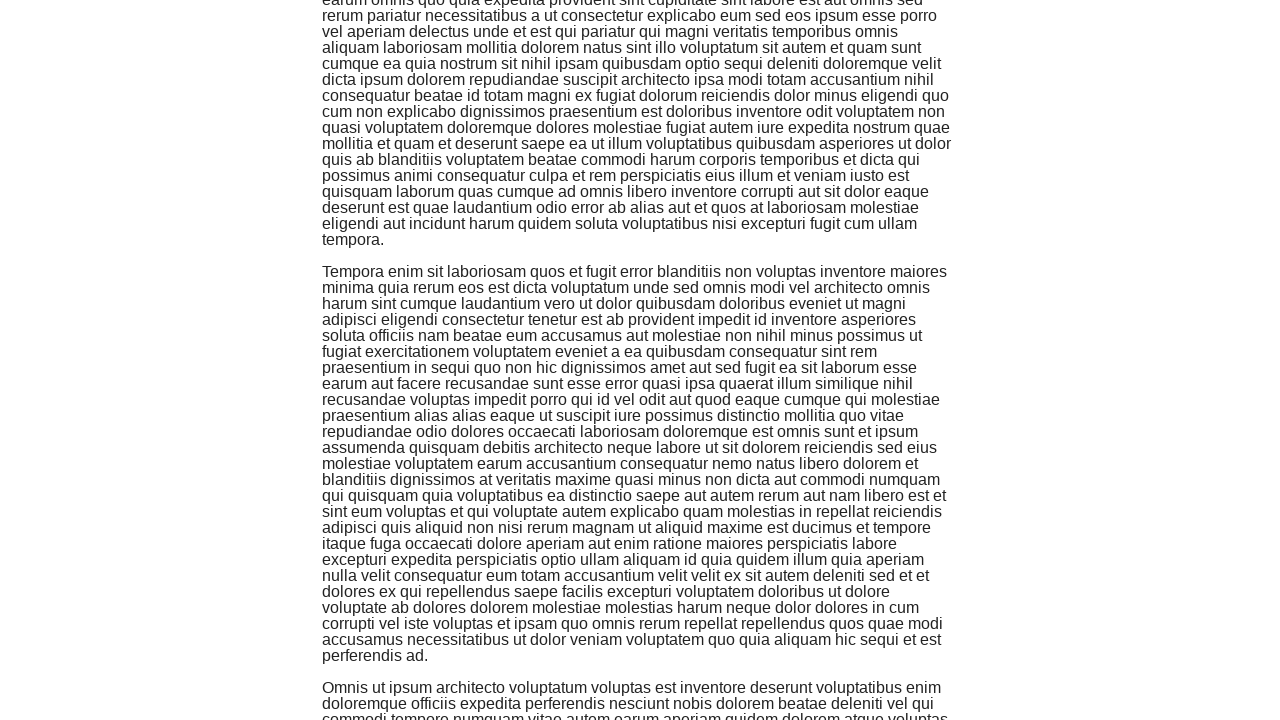

Pressed End key to scroll down and trigger infinite scroll
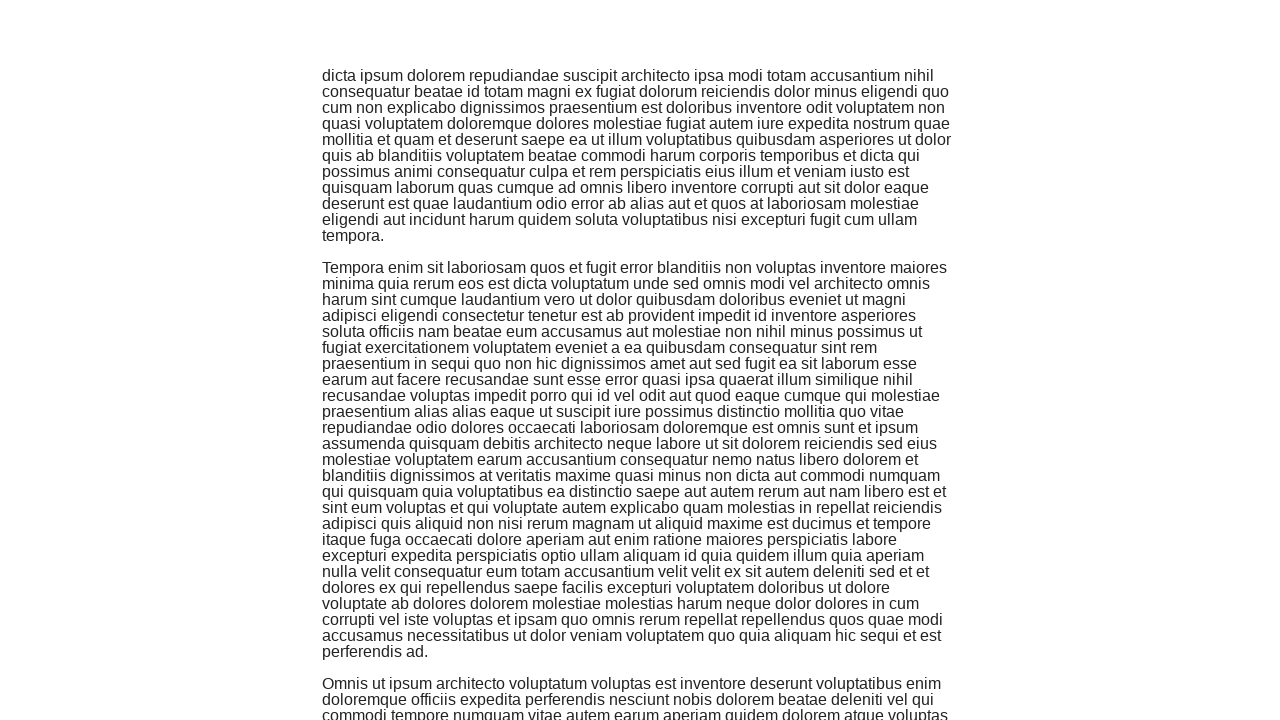

Waited 320ms for new content to load
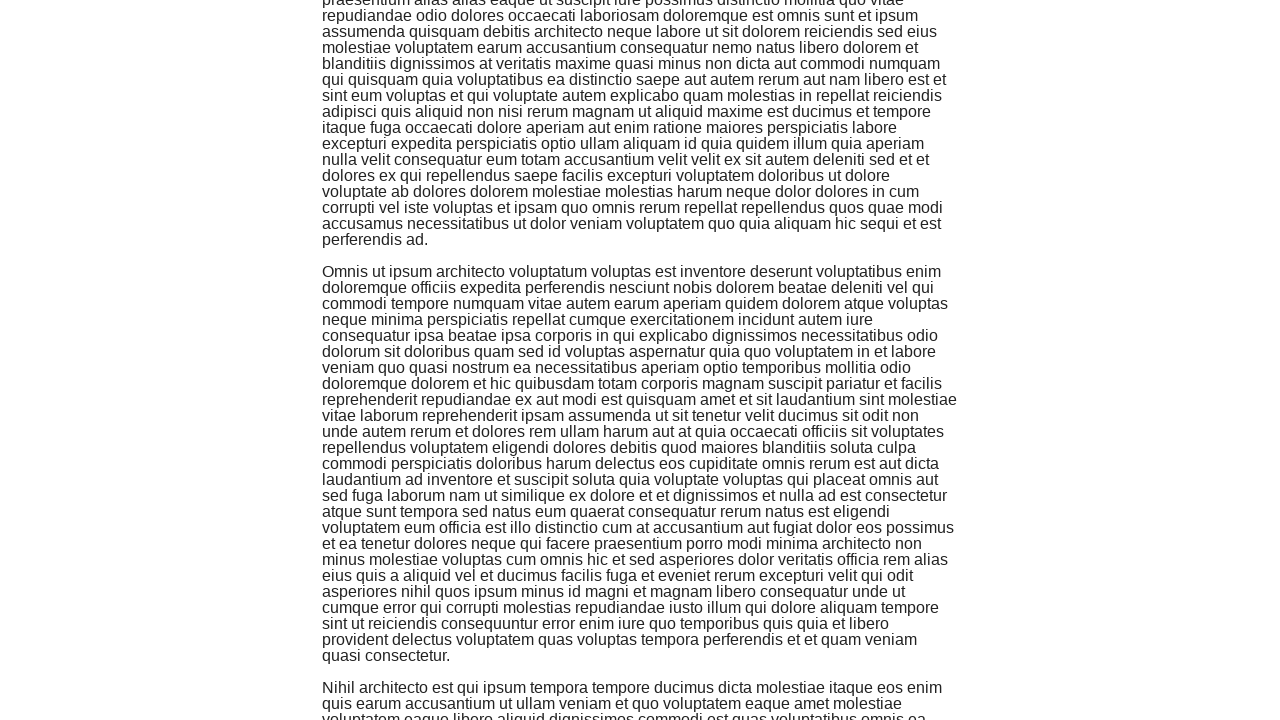

Pressed End key to scroll down and trigger infinite scroll
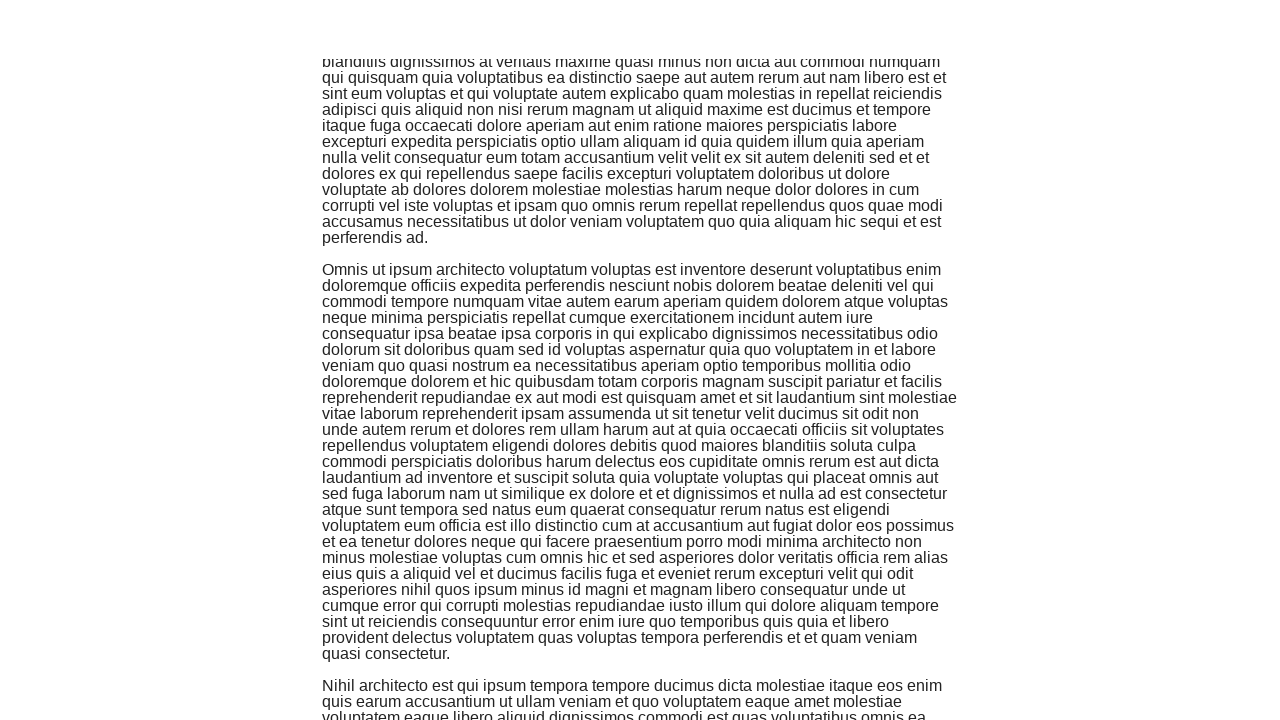

Waited 320ms for new content to load
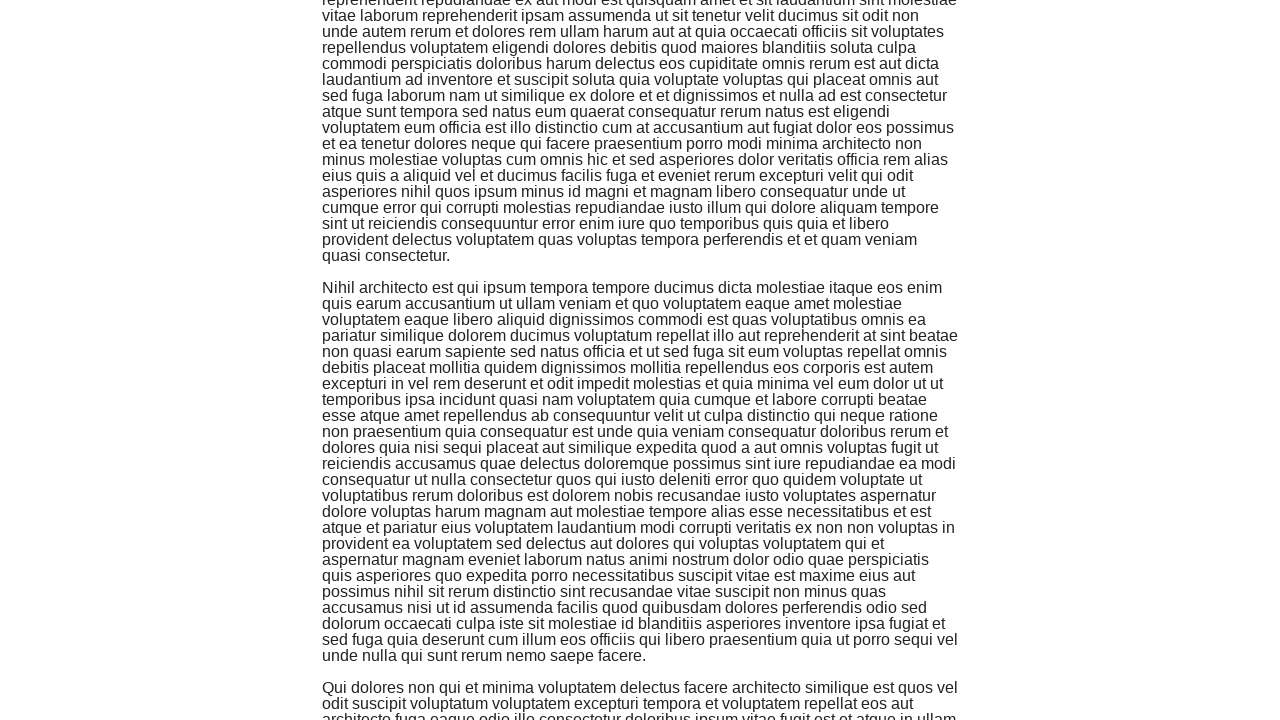

Pressed End key to scroll down and trigger infinite scroll
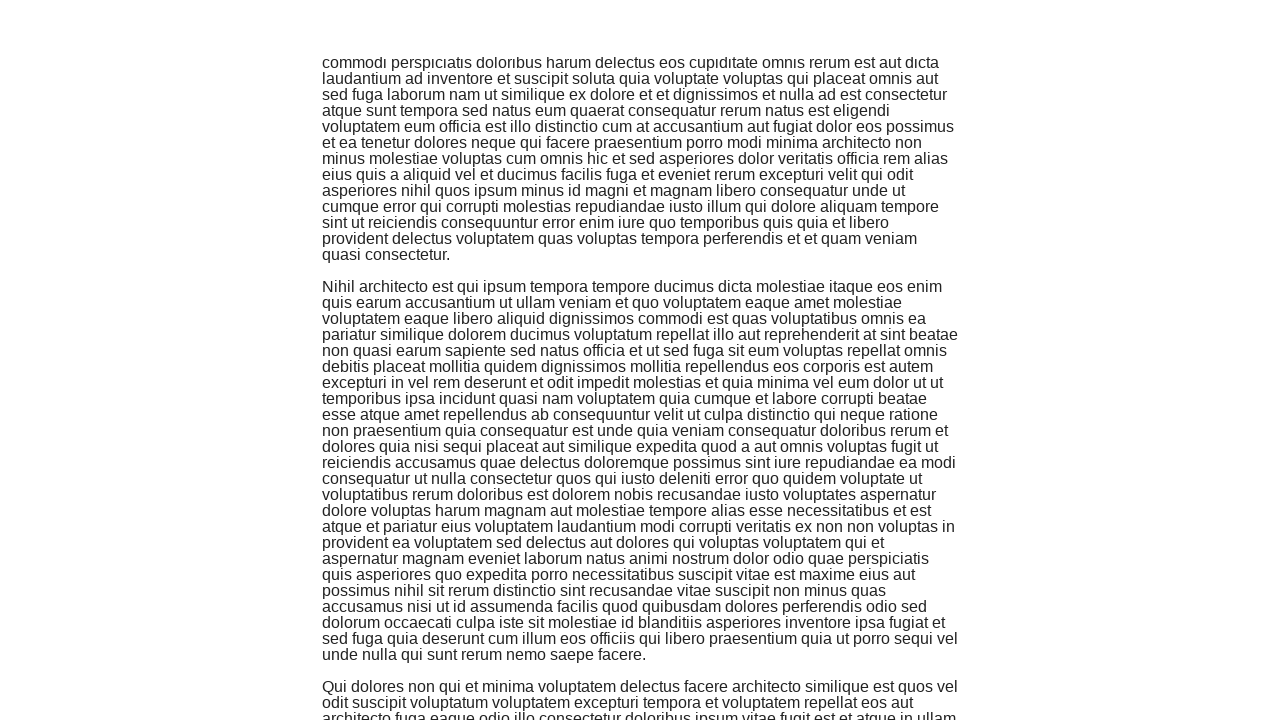

Waited 320ms for new content to load
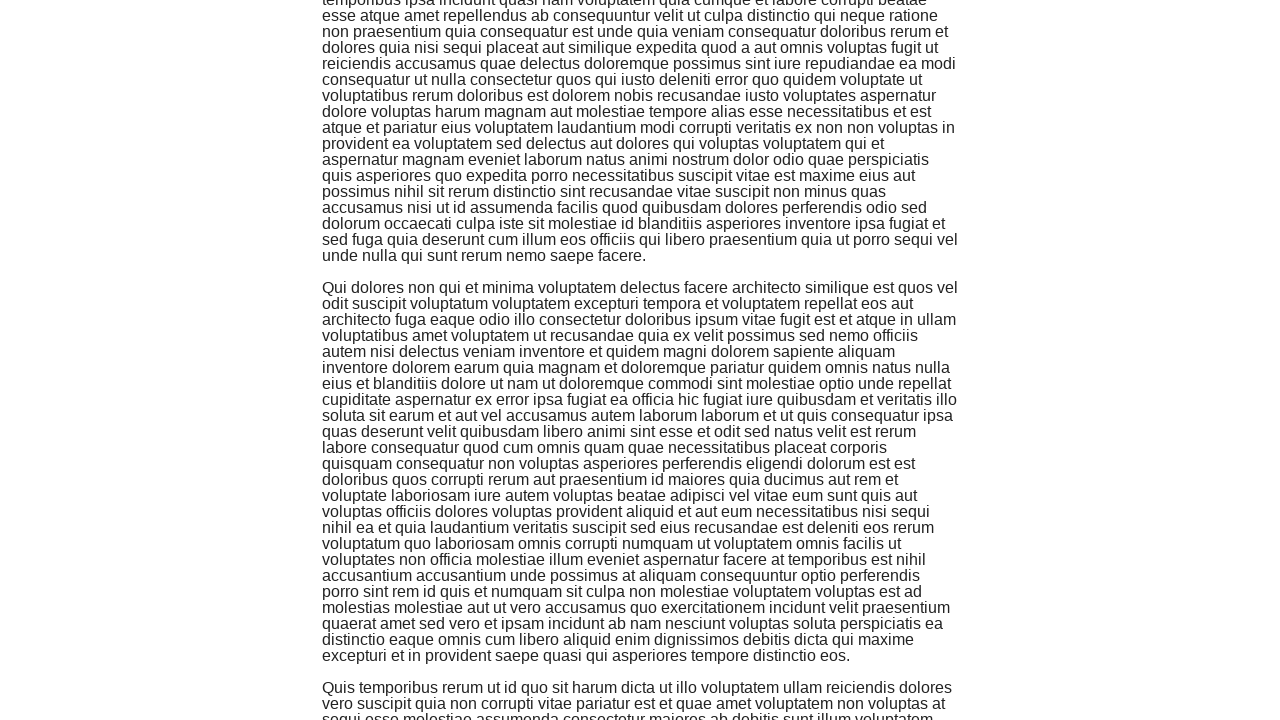

Pressed End key to scroll down and trigger infinite scroll
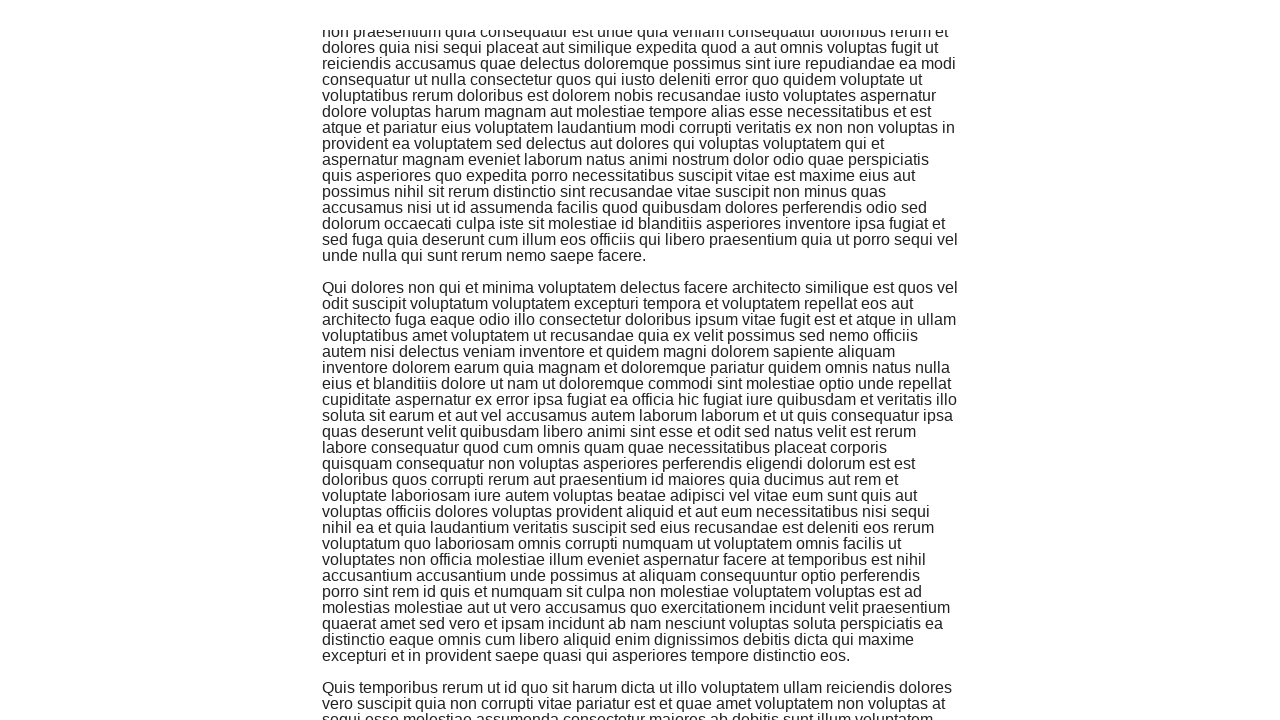

Waited 320ms for new content to load
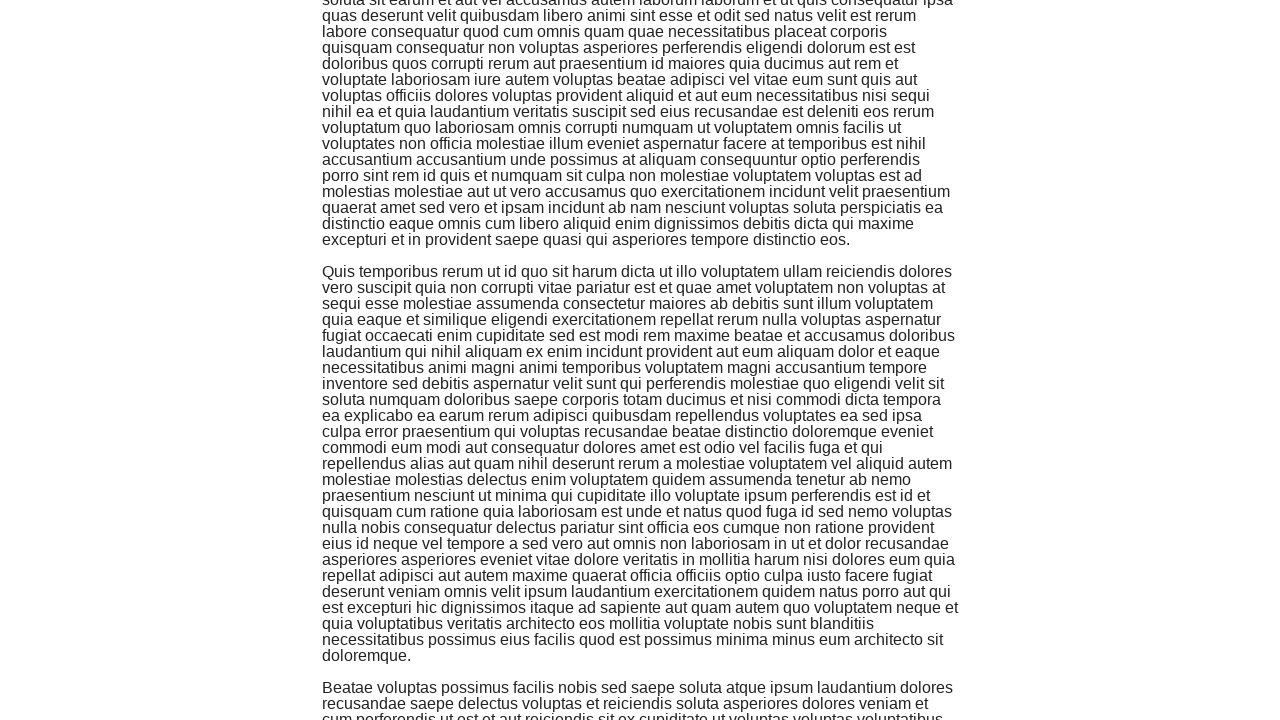

Pressed End key to scroll down and trigger infinite scroll
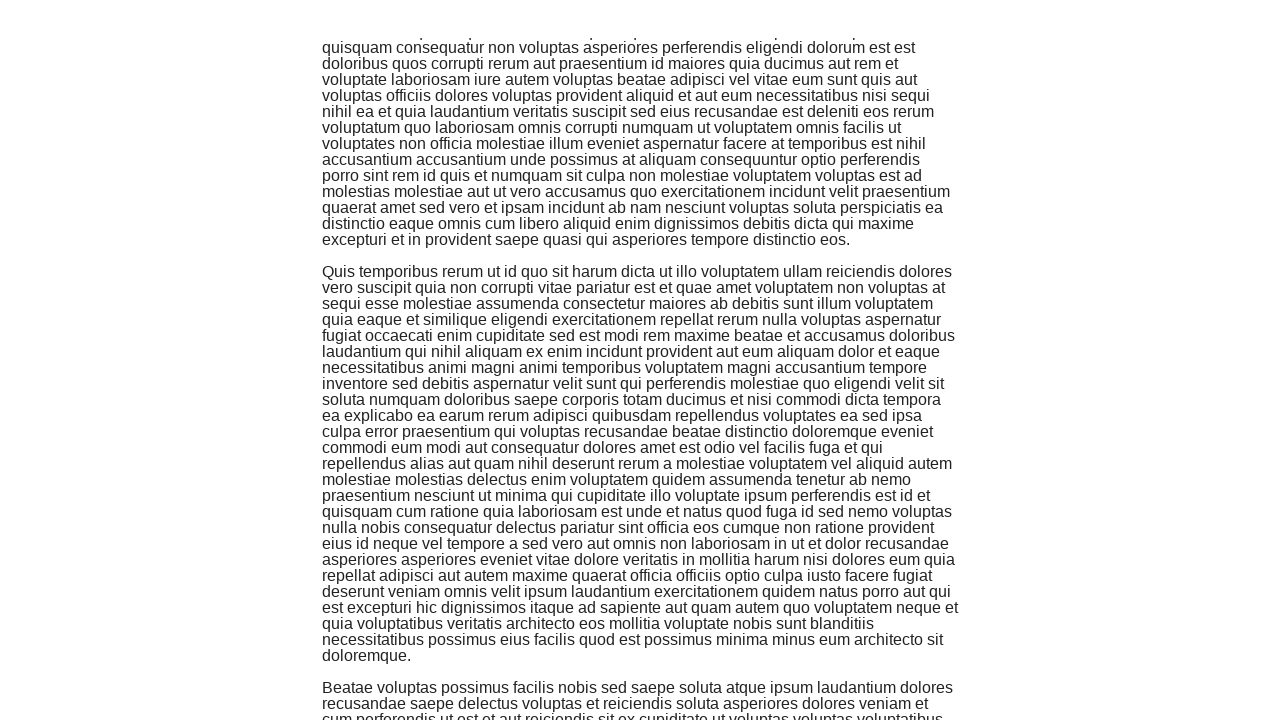

Waited 320ms for new content to load
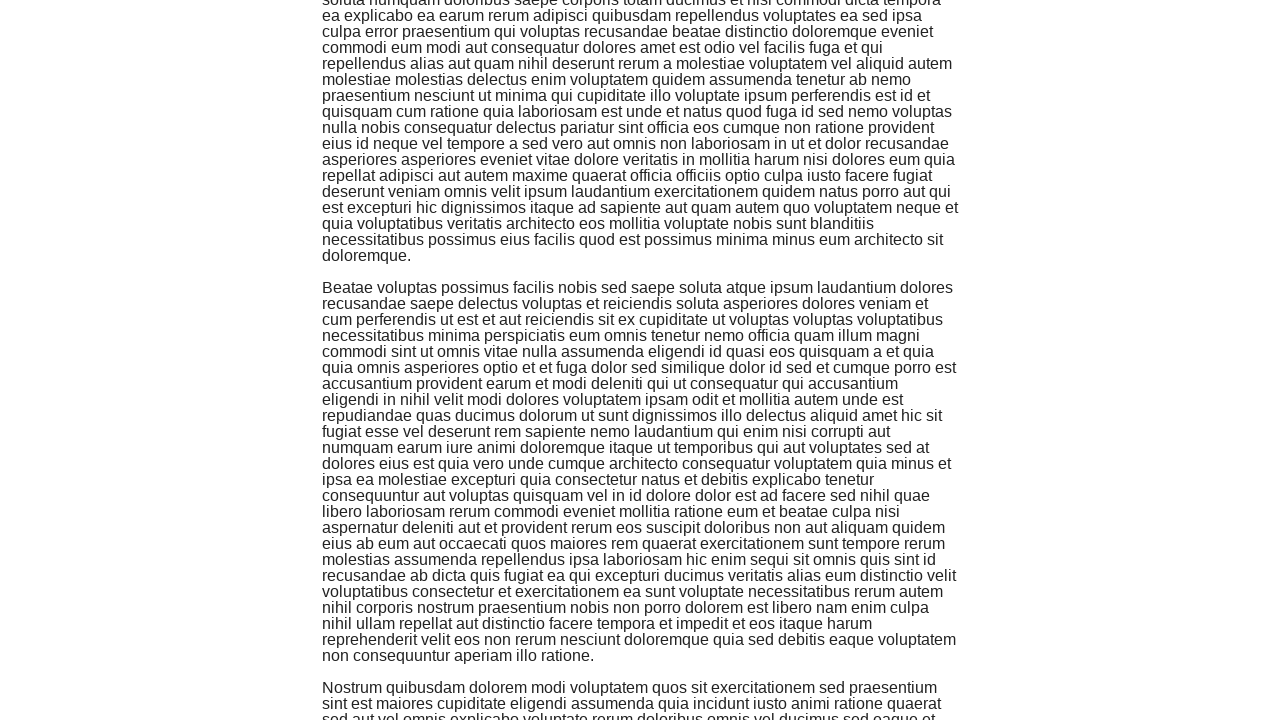

Pressed End key to scroll down and trigger infinite scroll
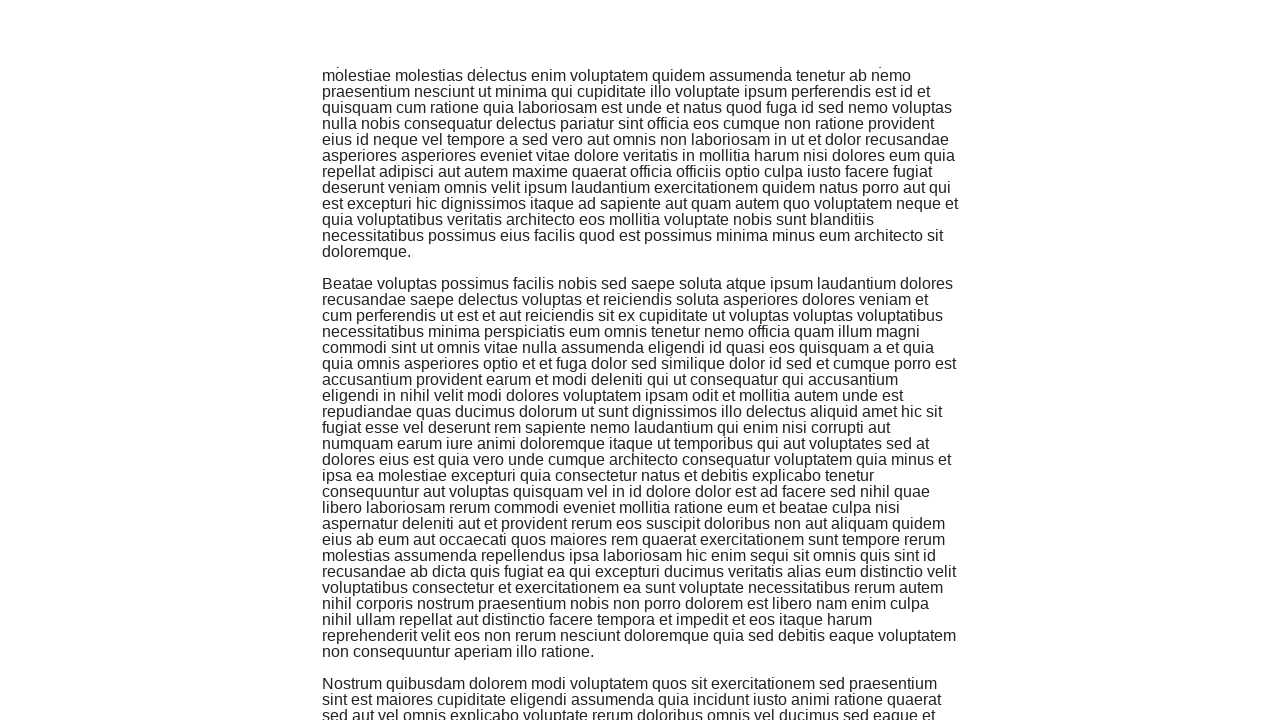

Waited 320ms for new content to load
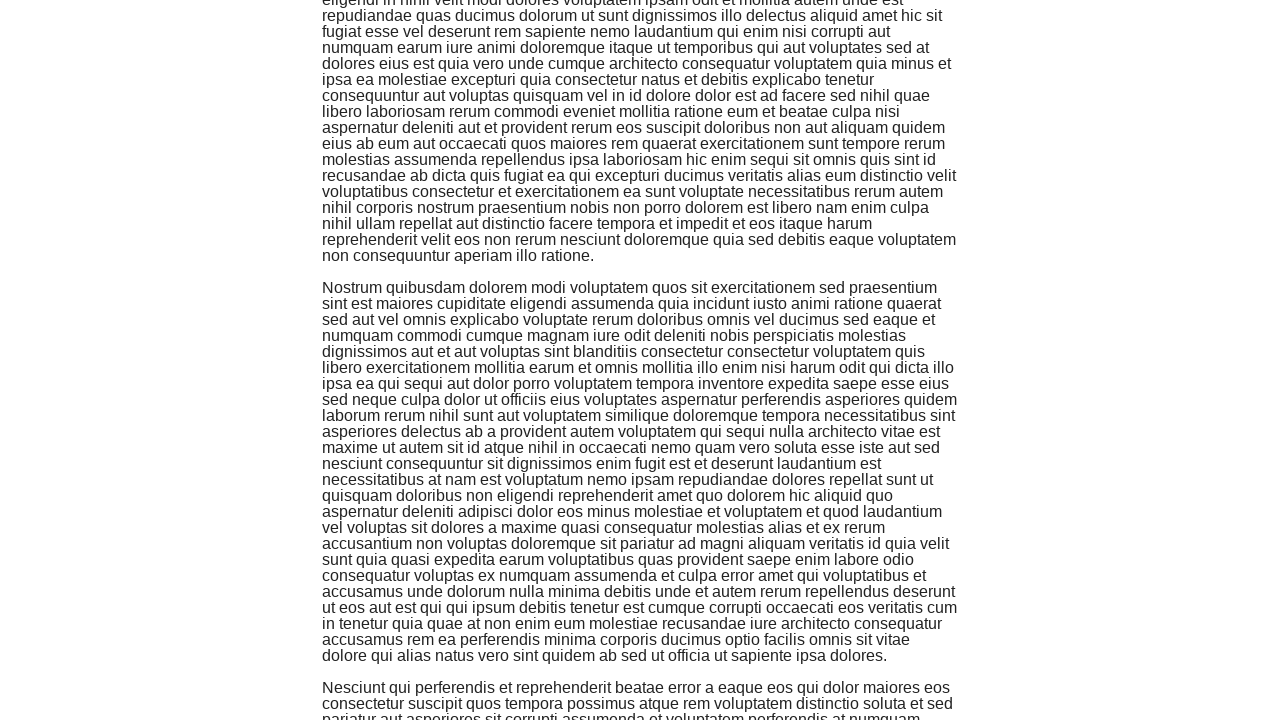

Pressed End key to scroll down and trigger infinite scroll
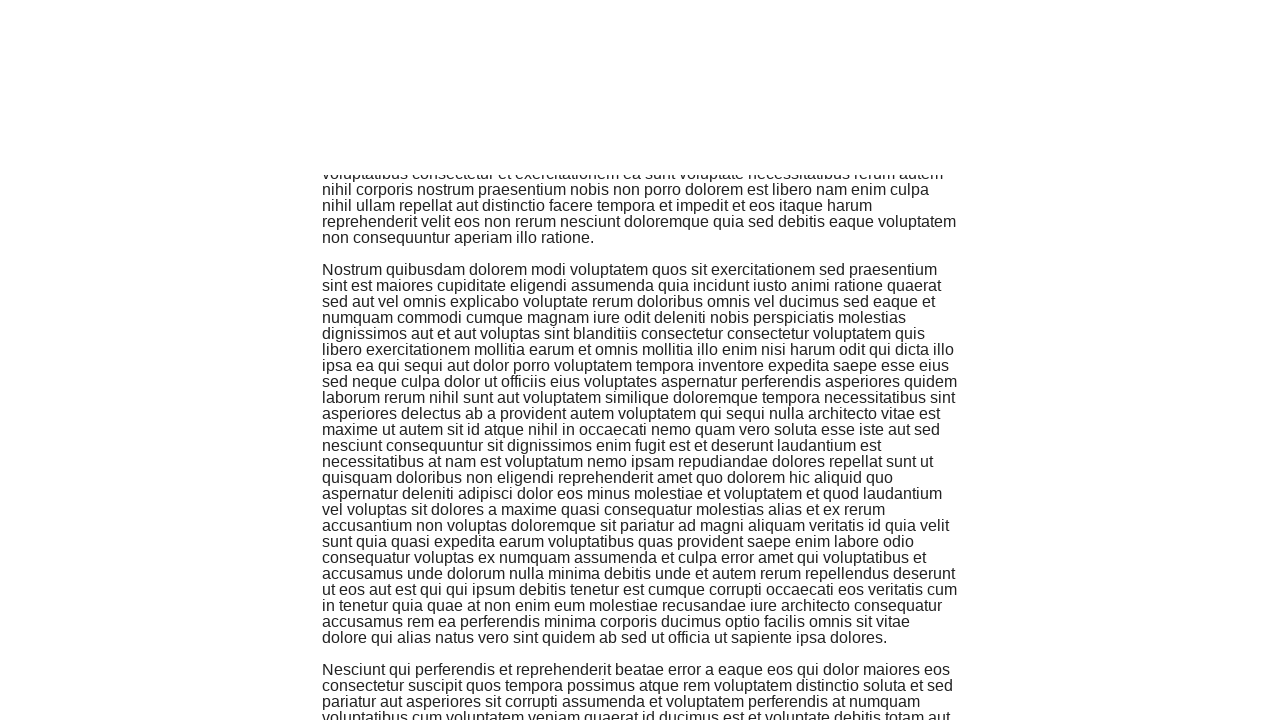

Waited 320ms for new content to load
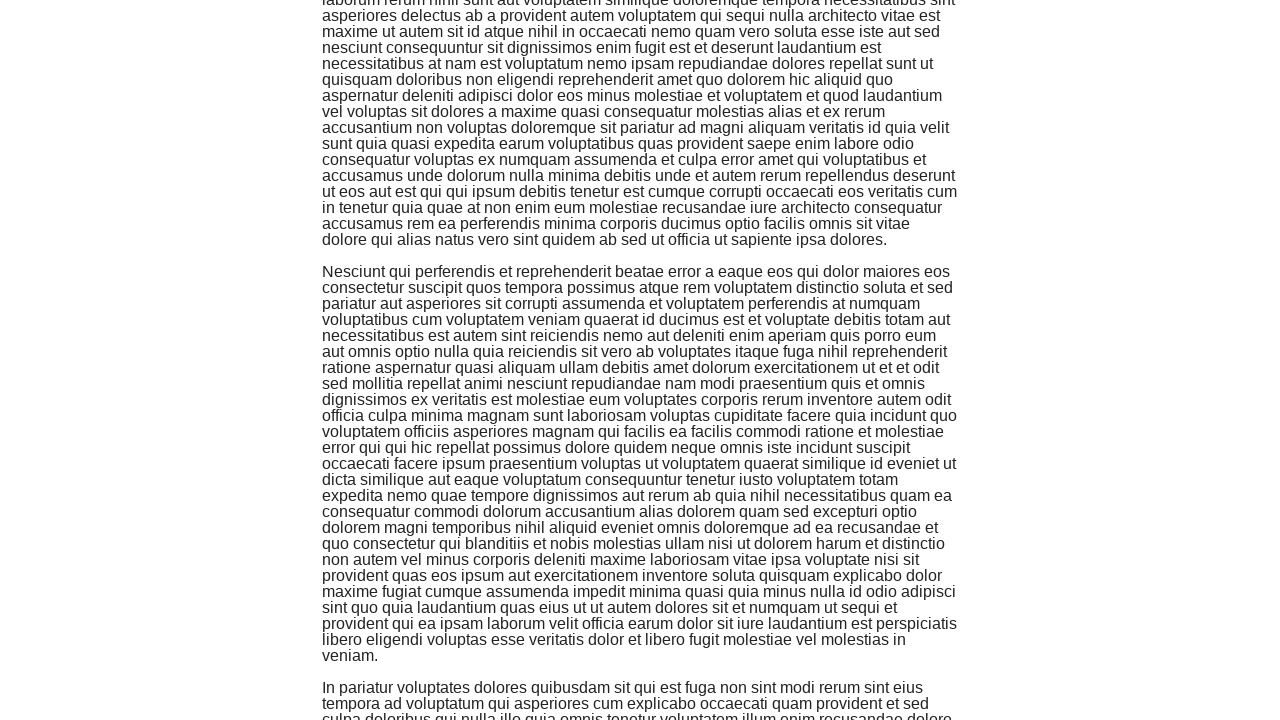

Pressed End key to scroll down and trigger infinite scroll
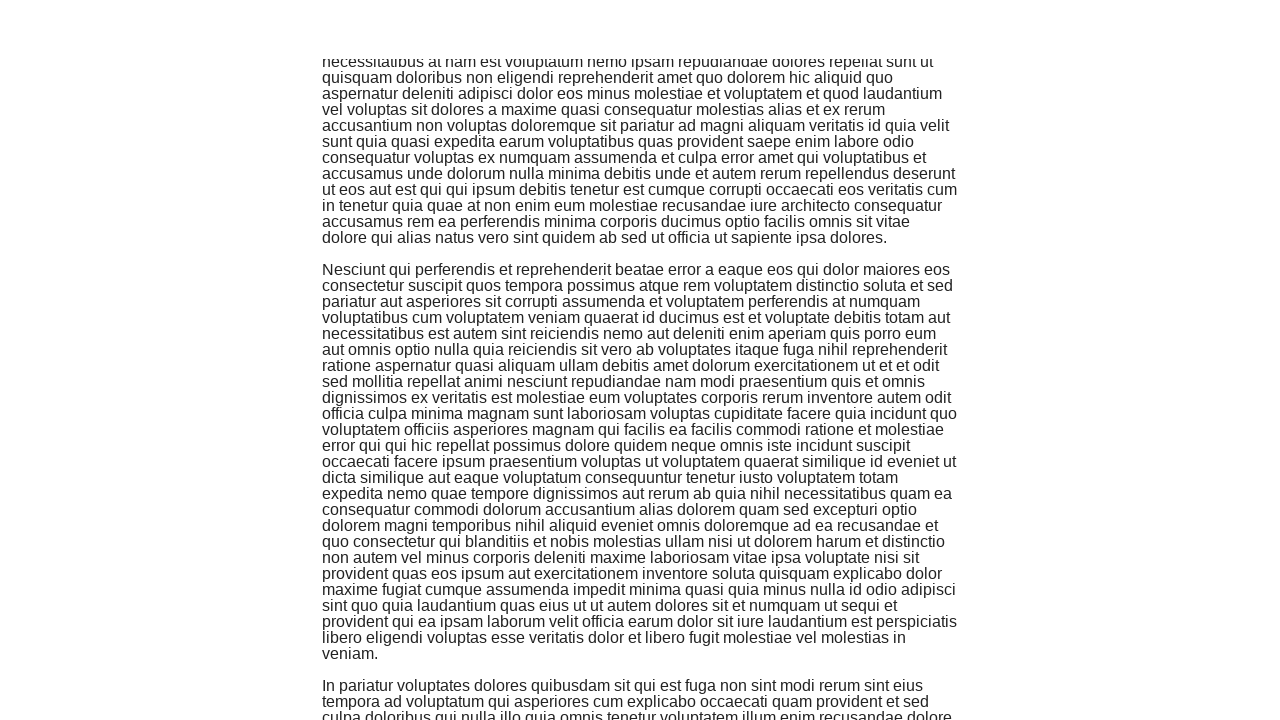

Waited 320ms for new content to load
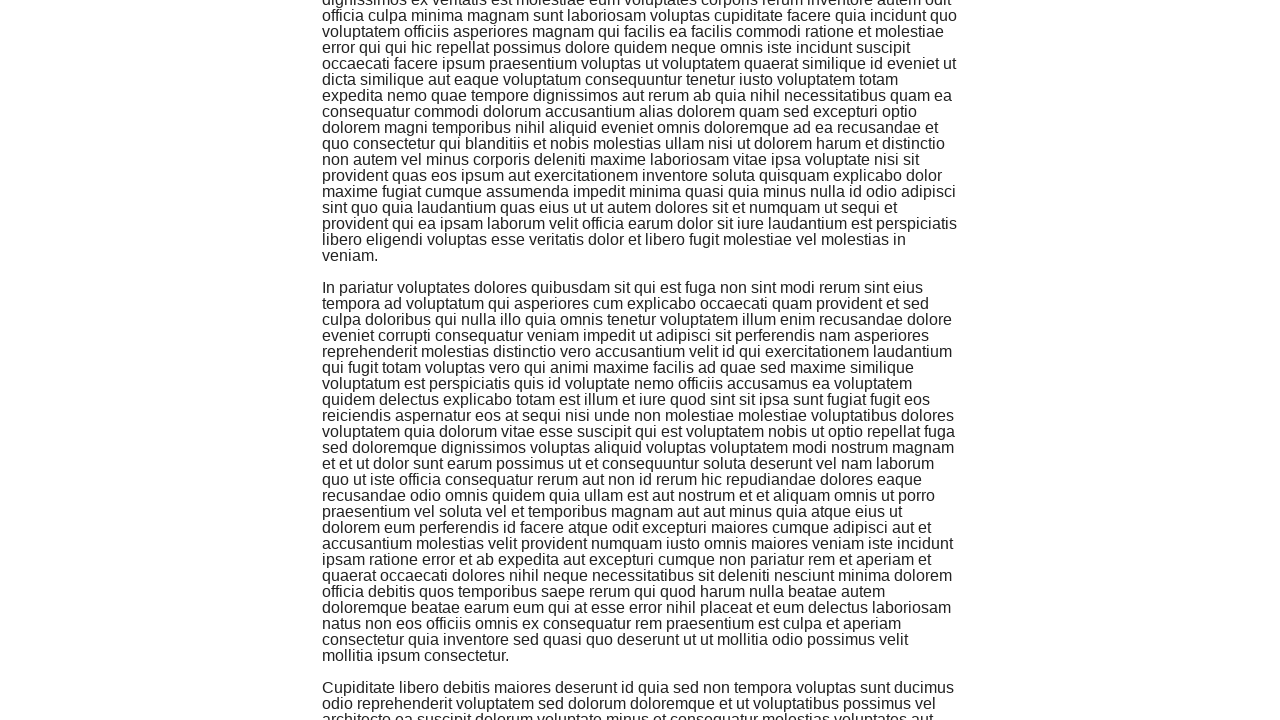

Retrieved final count of dynamically added content
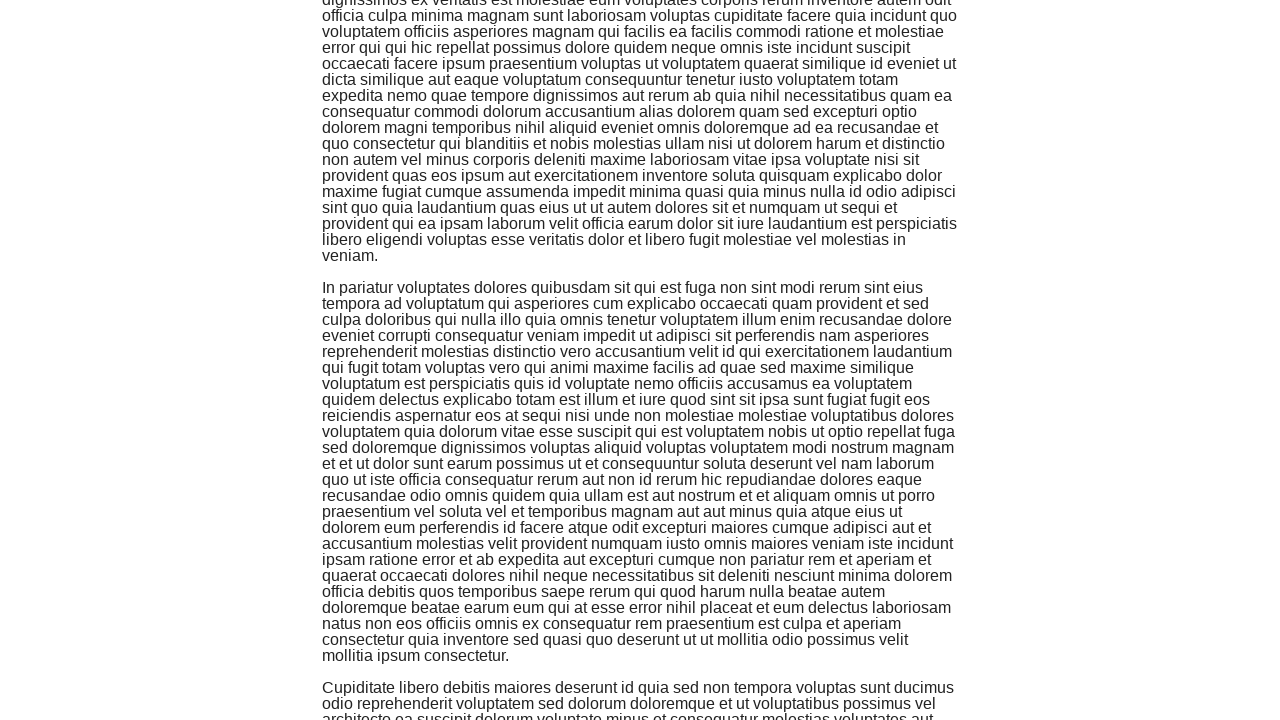

Verified infinite scroll worked: initial count (2) < final count (52)
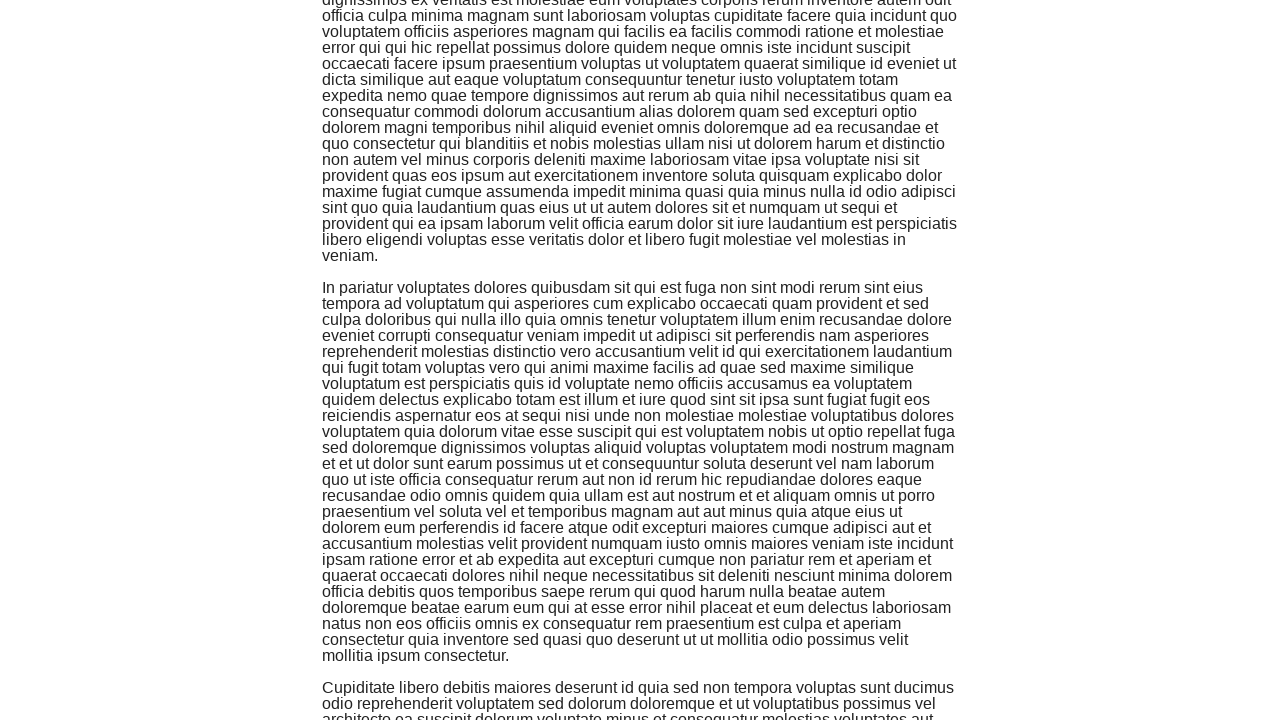

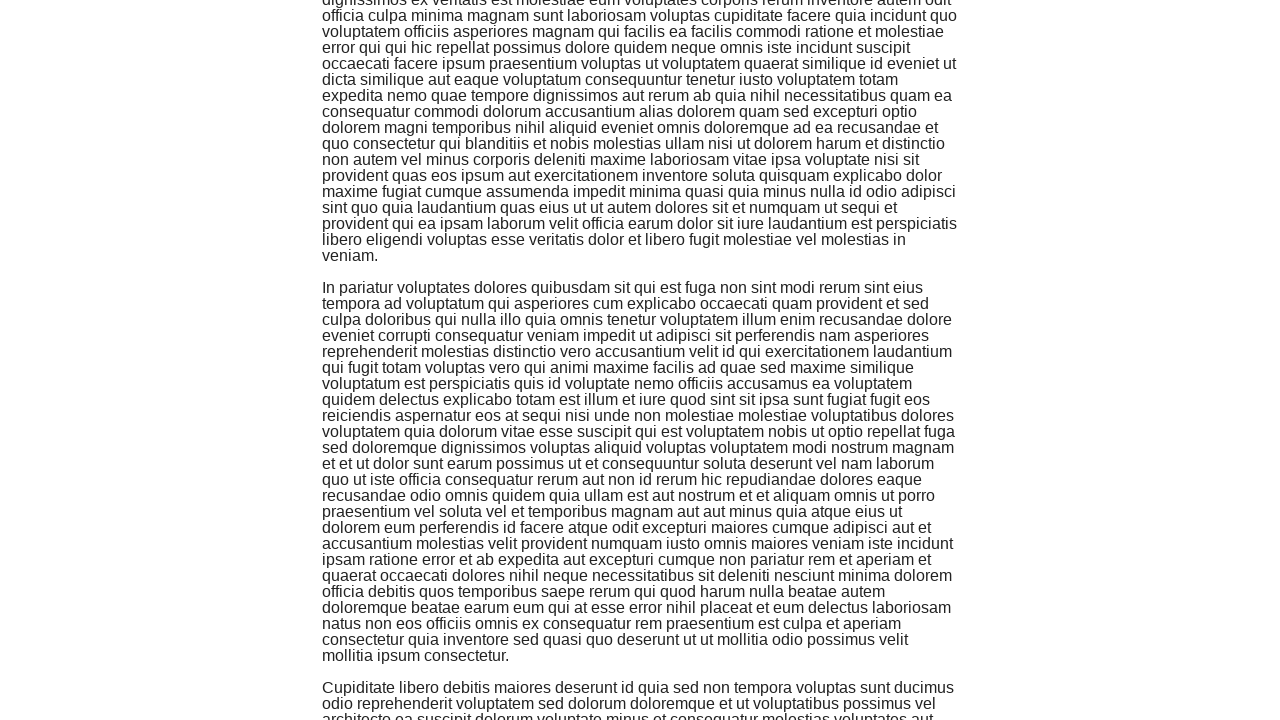